Tests that no links on the page have empty href attributes (just "#")

Starting URL: https://ntig-uppsala.github.io/Frisor-Saxe/index.html

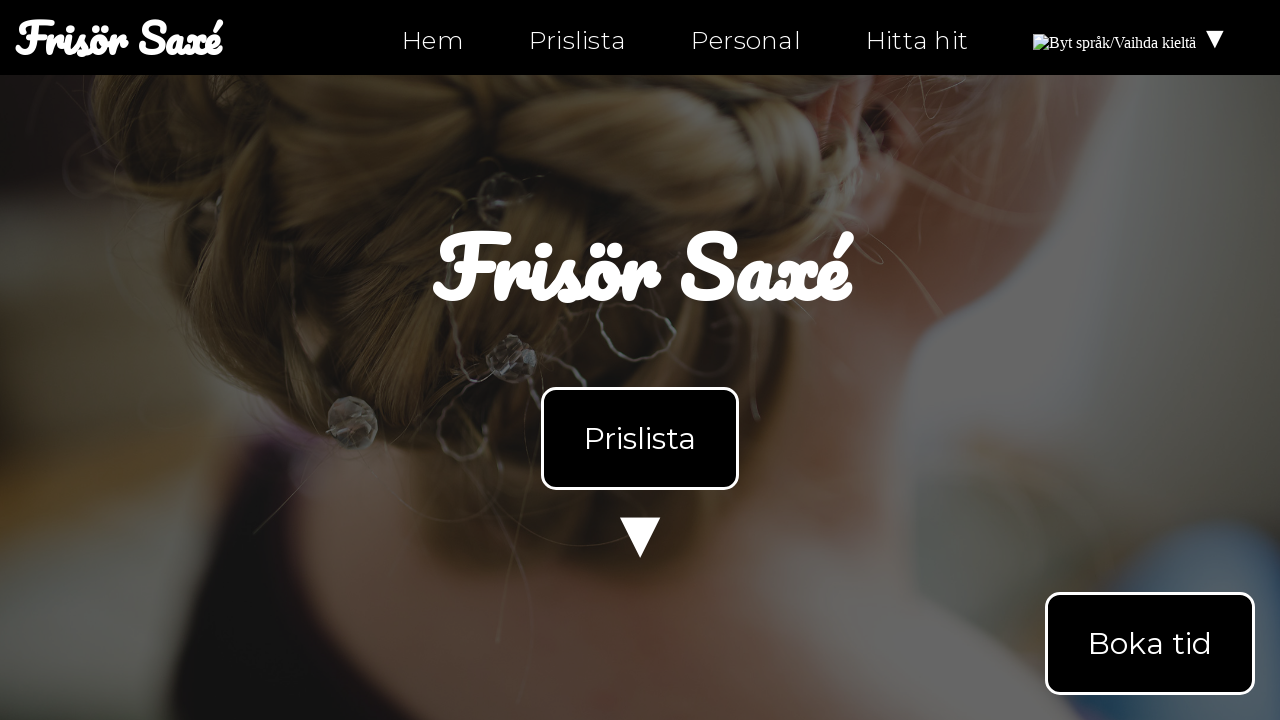

Waited for links to load on index.html
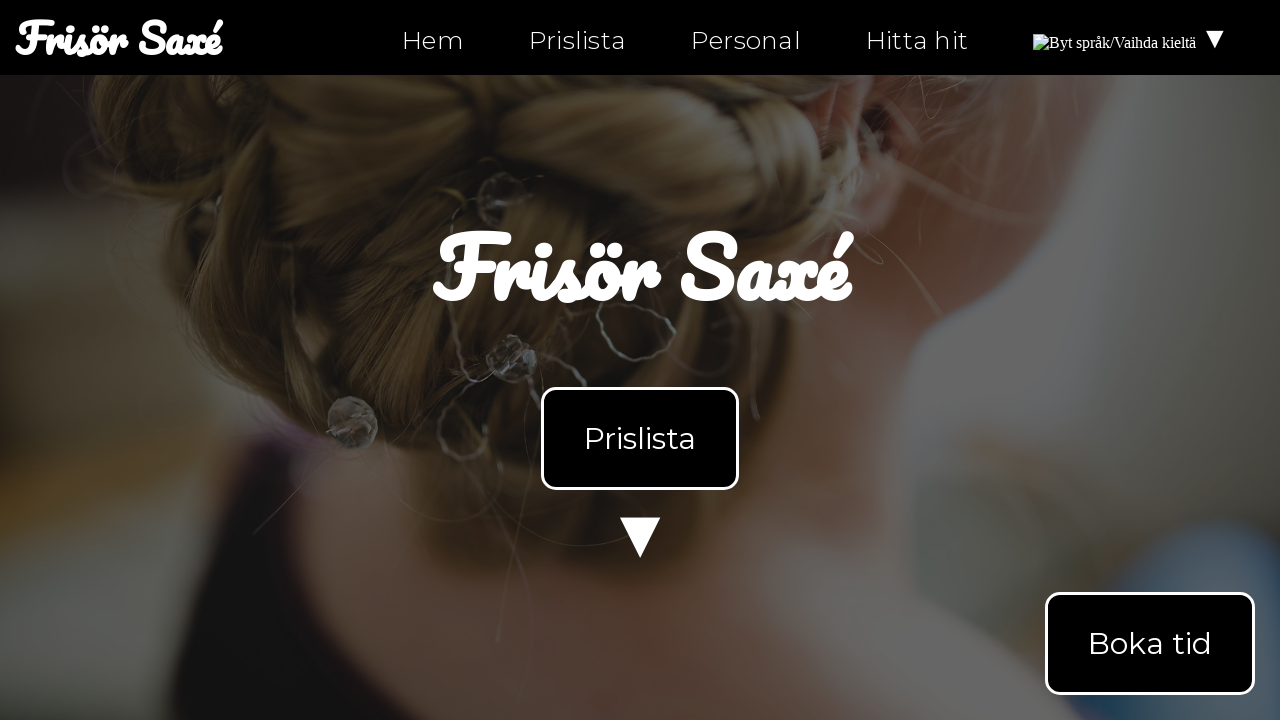

Retrieved all links from index.html
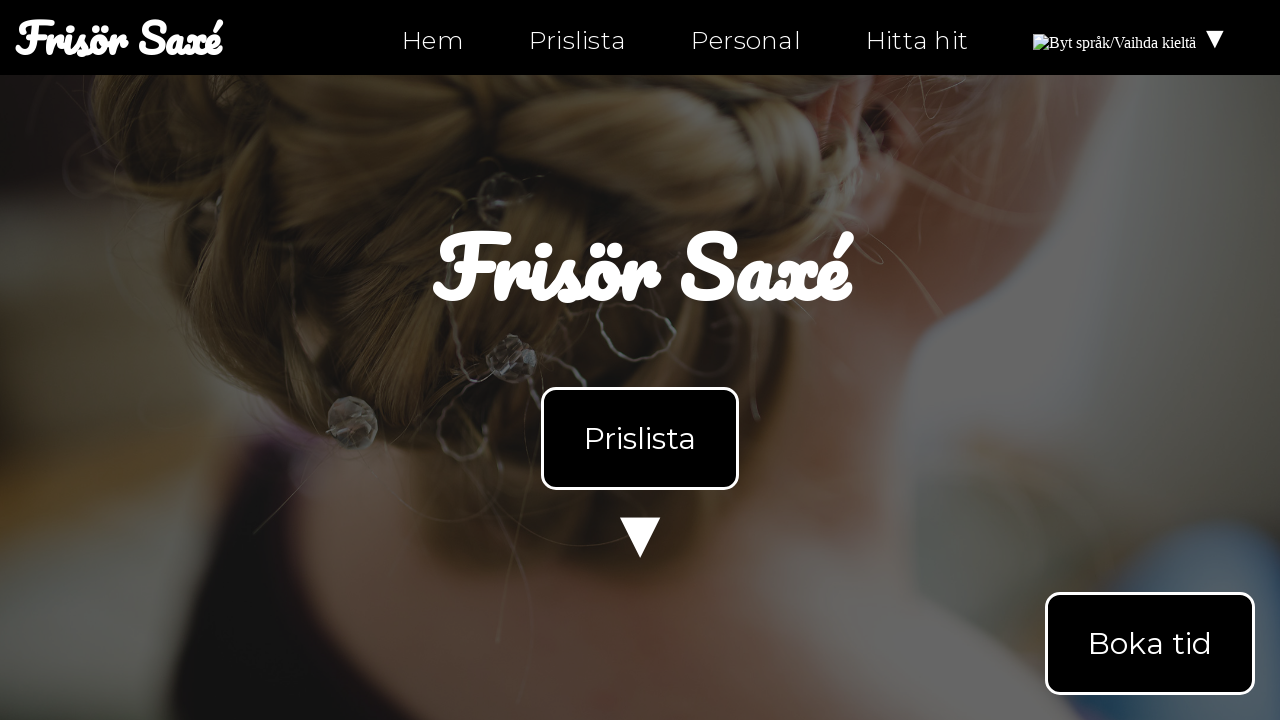

Retrieved href attribute from link: index.html
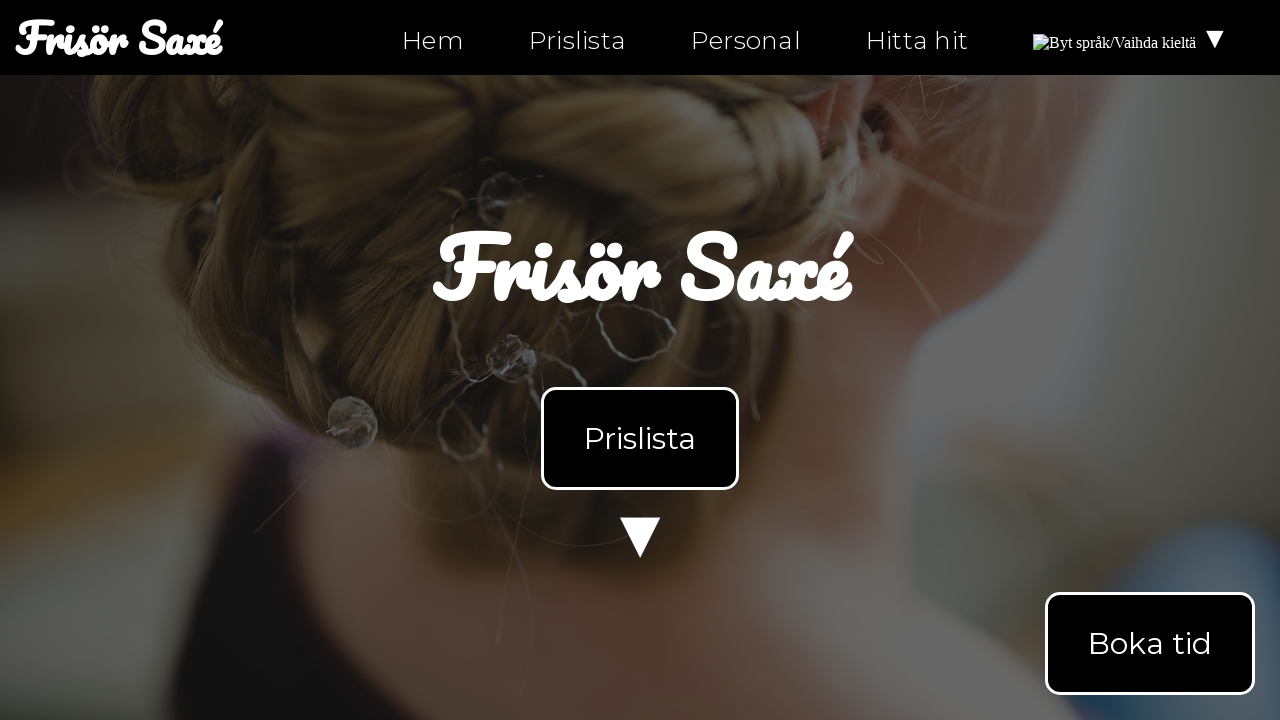

Asserted link href is not empty (ends with #)
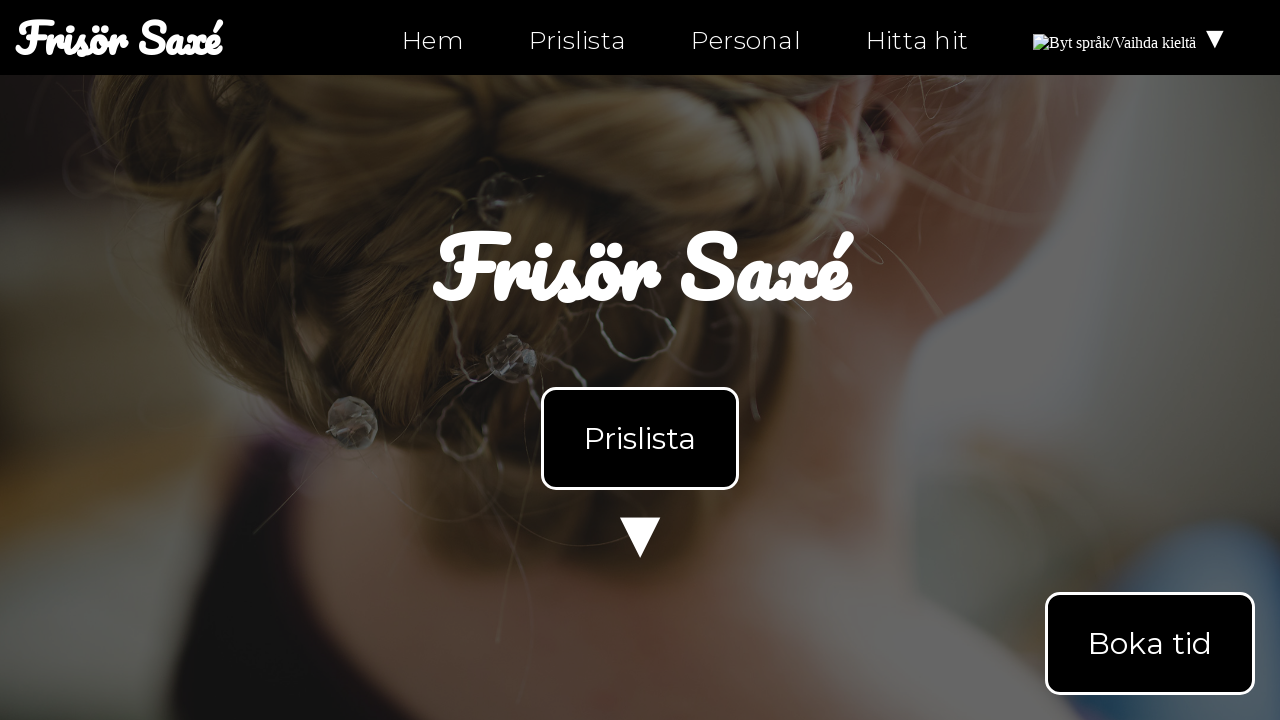

Retrieved href attribute from link: index.html
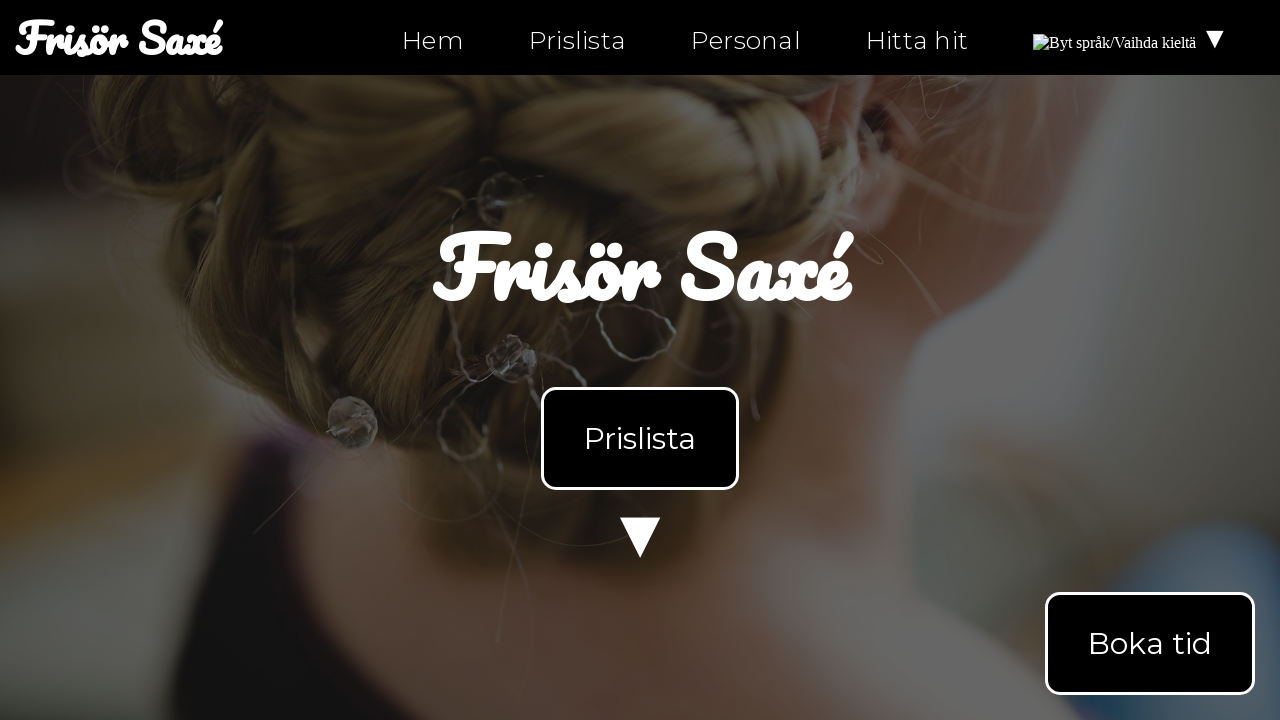

Asserted link href is not empty (ends with #)
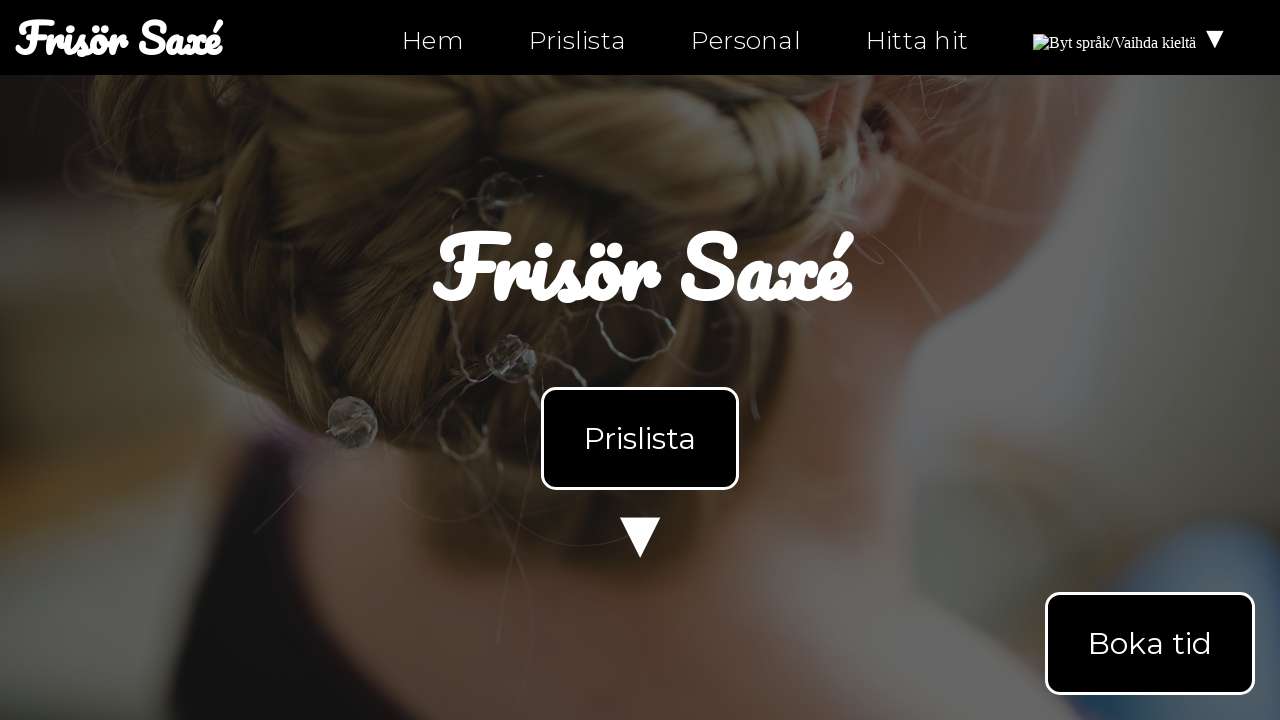

Retrieved href attribute from link: index.html#products
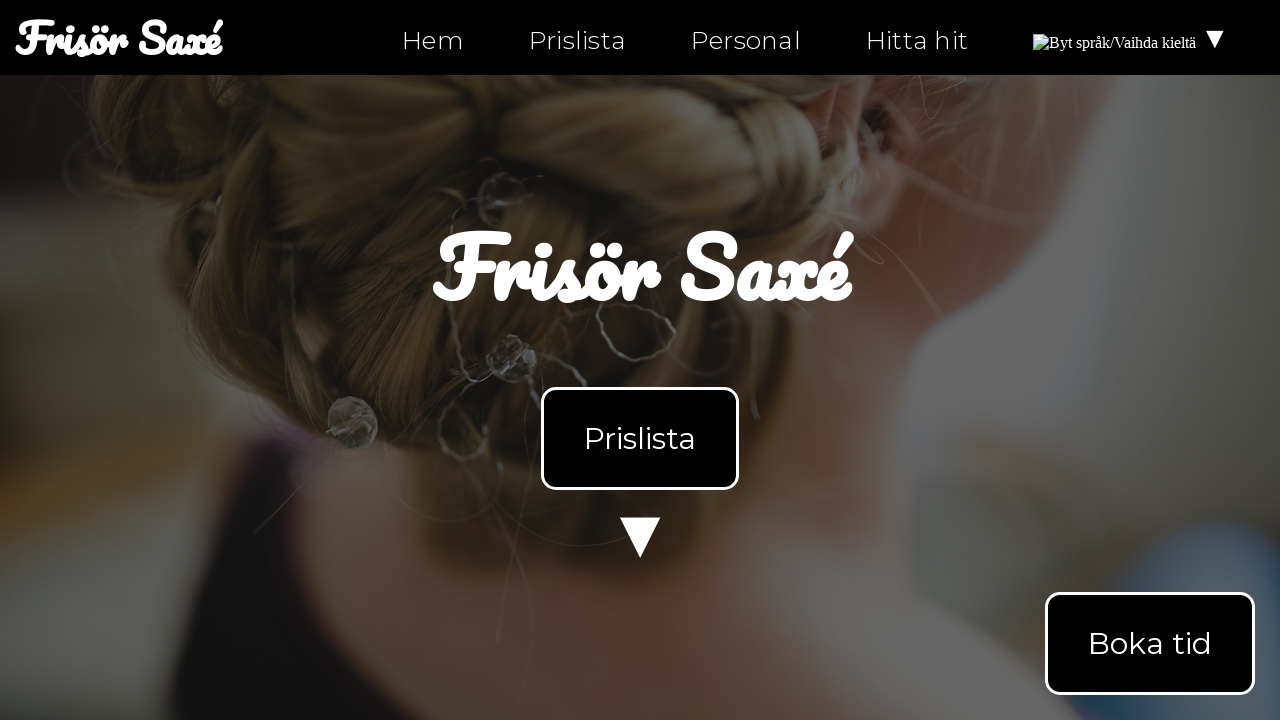

Asserted link href is not empty (ends with #)
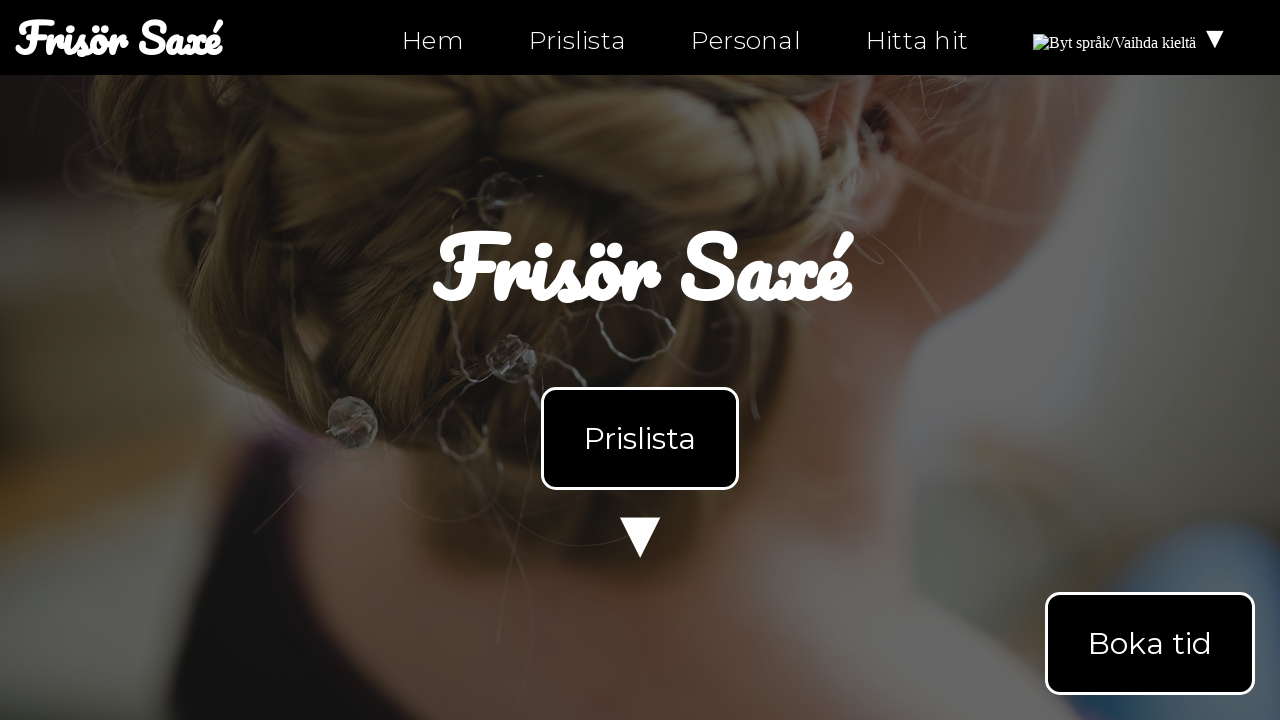

Retrieved href attribute from link: personal.html
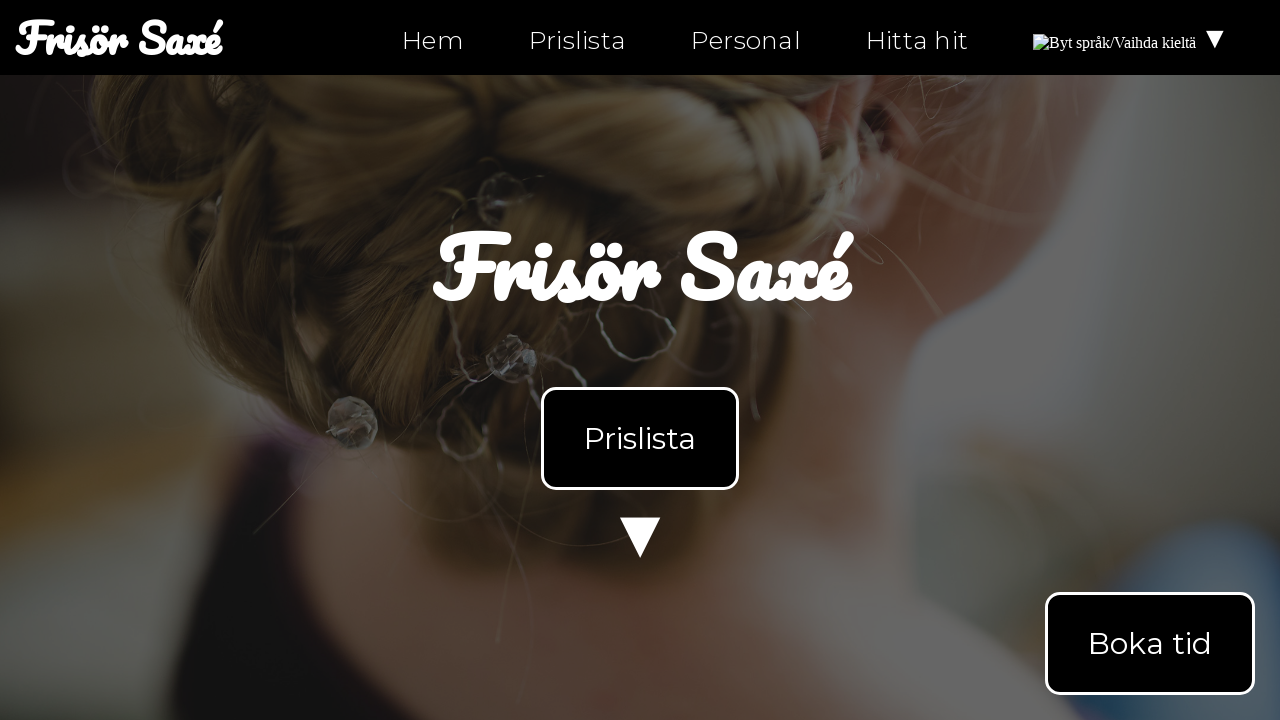

Asserted link href is not empty (ends with #)
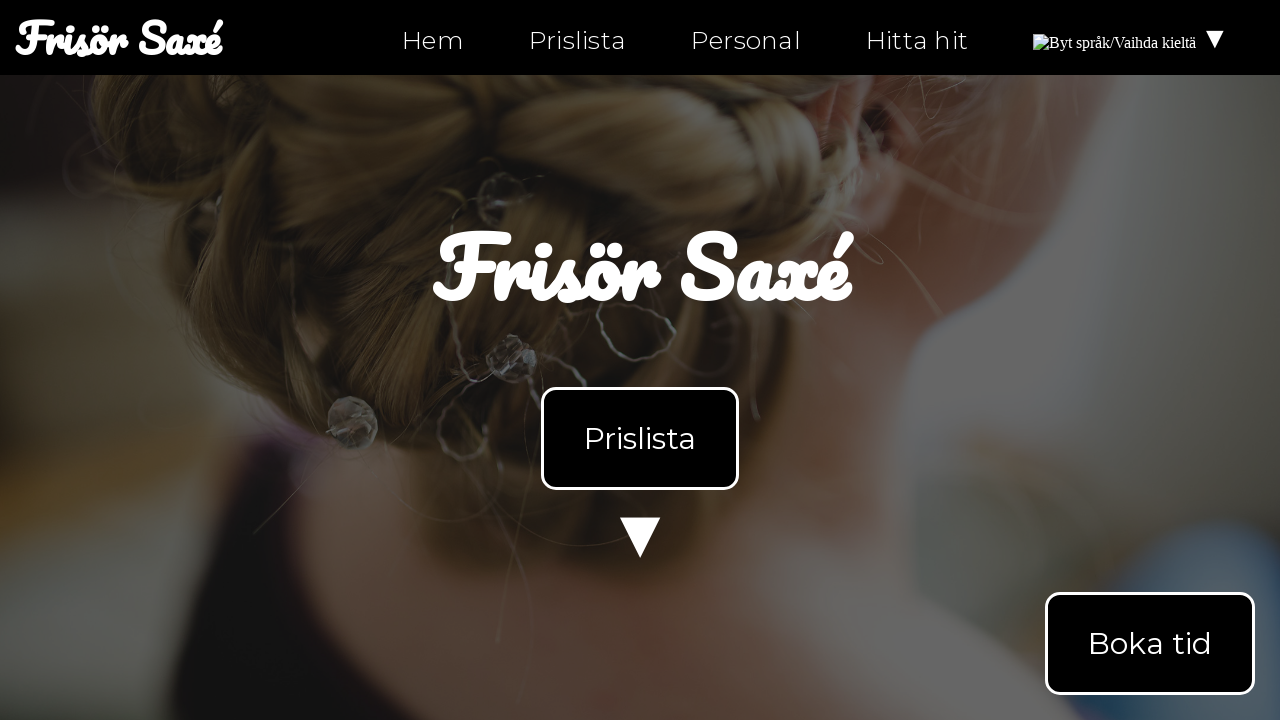

Retrieved href attribute from link: hitta-hit.html
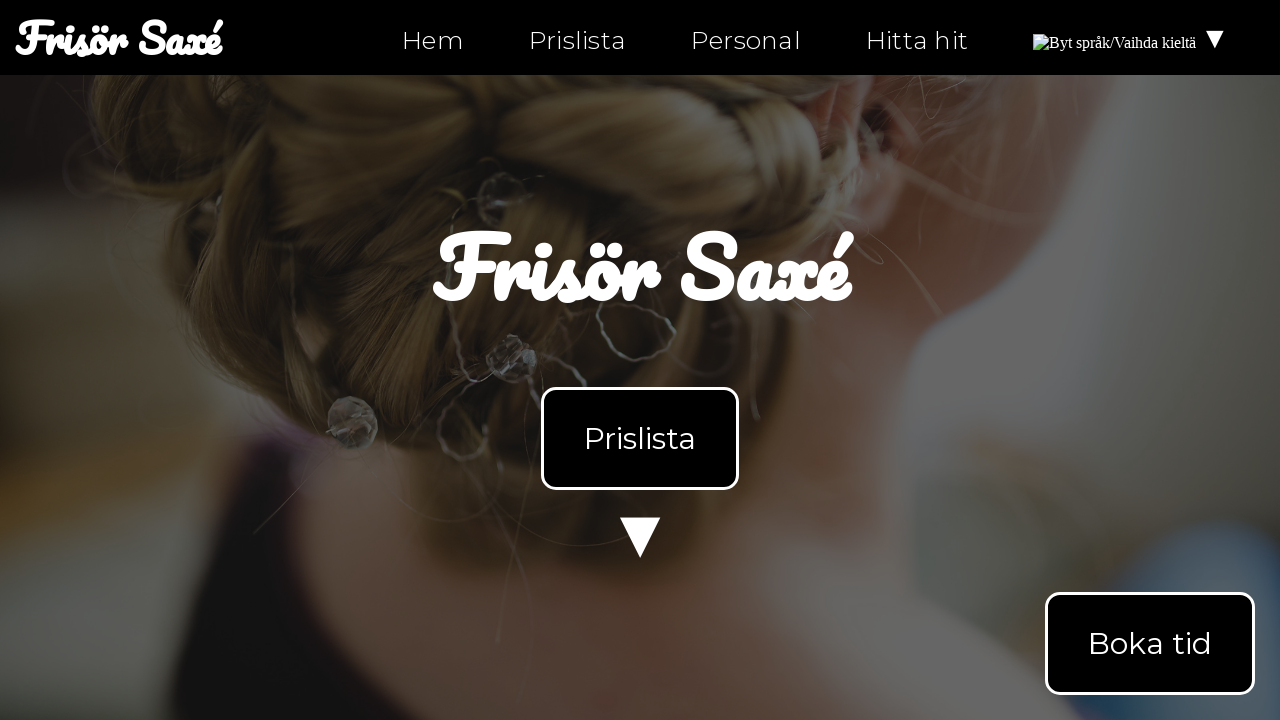

Asserted link href is not empty (ends with #)
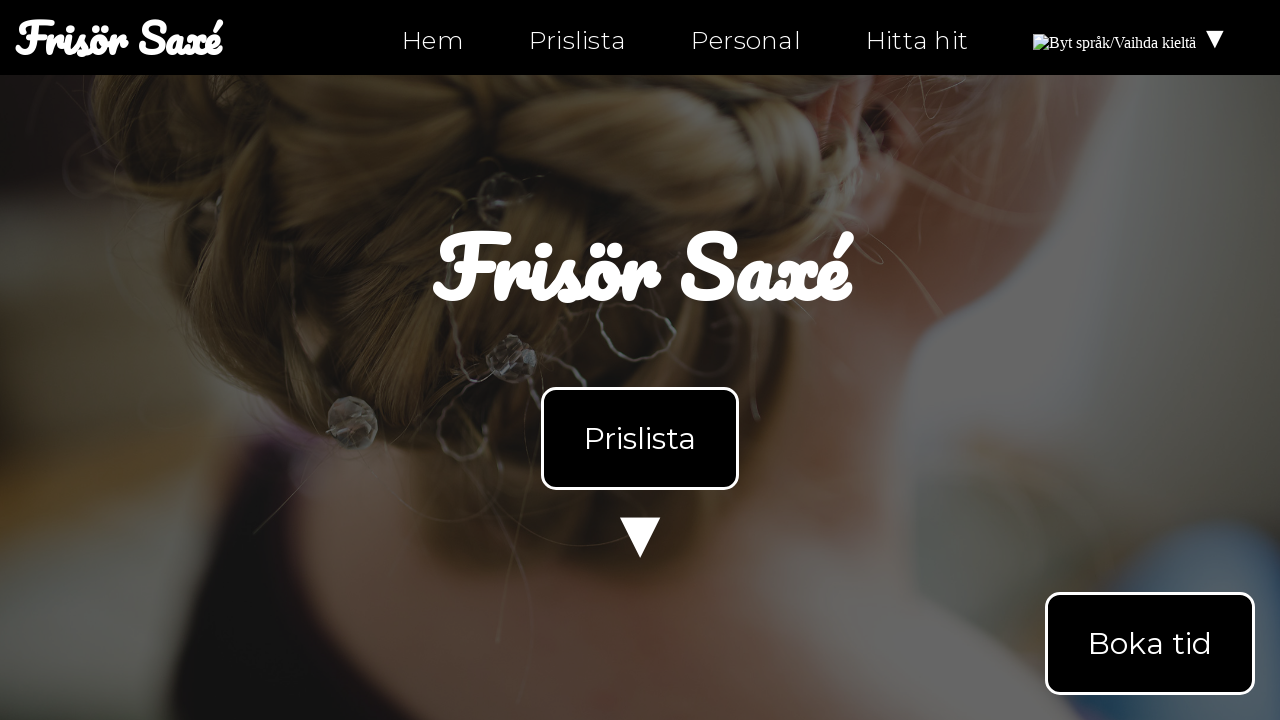

Retrieved href attribute from link: index.html
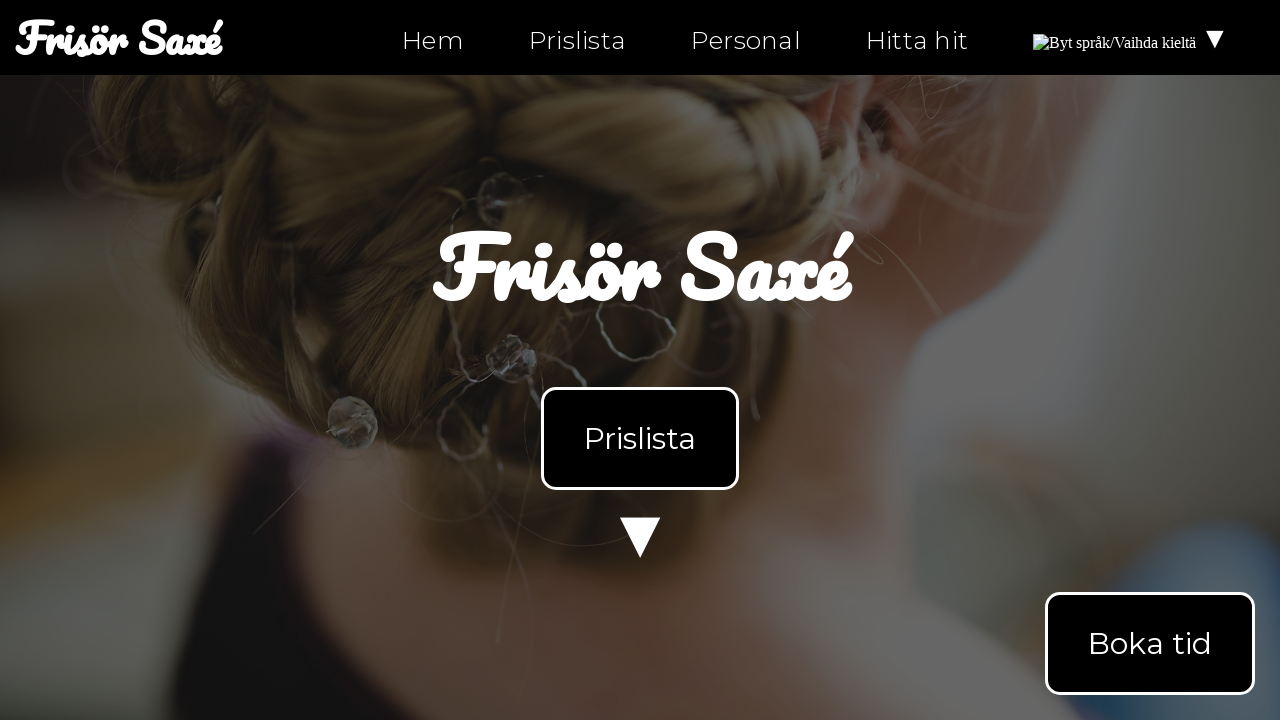

Asserted link href is not empty (ends with #)
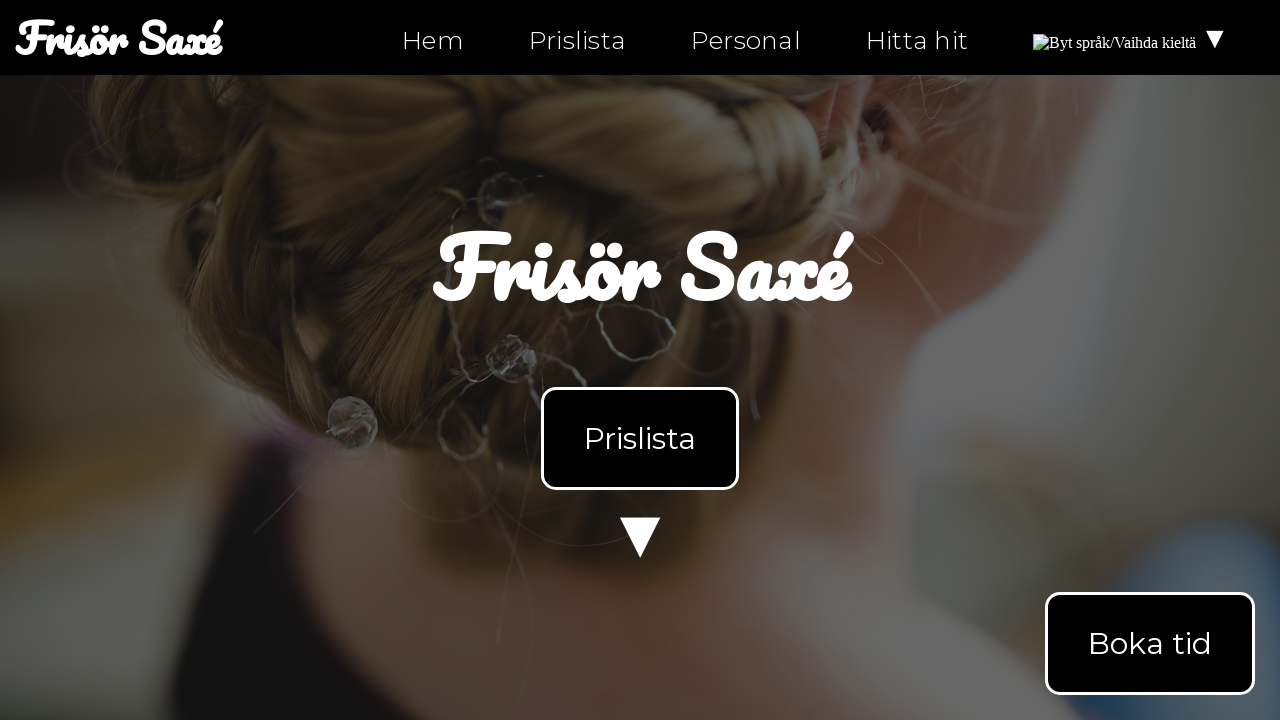

Retrieved href attribute from link: index-fi.html
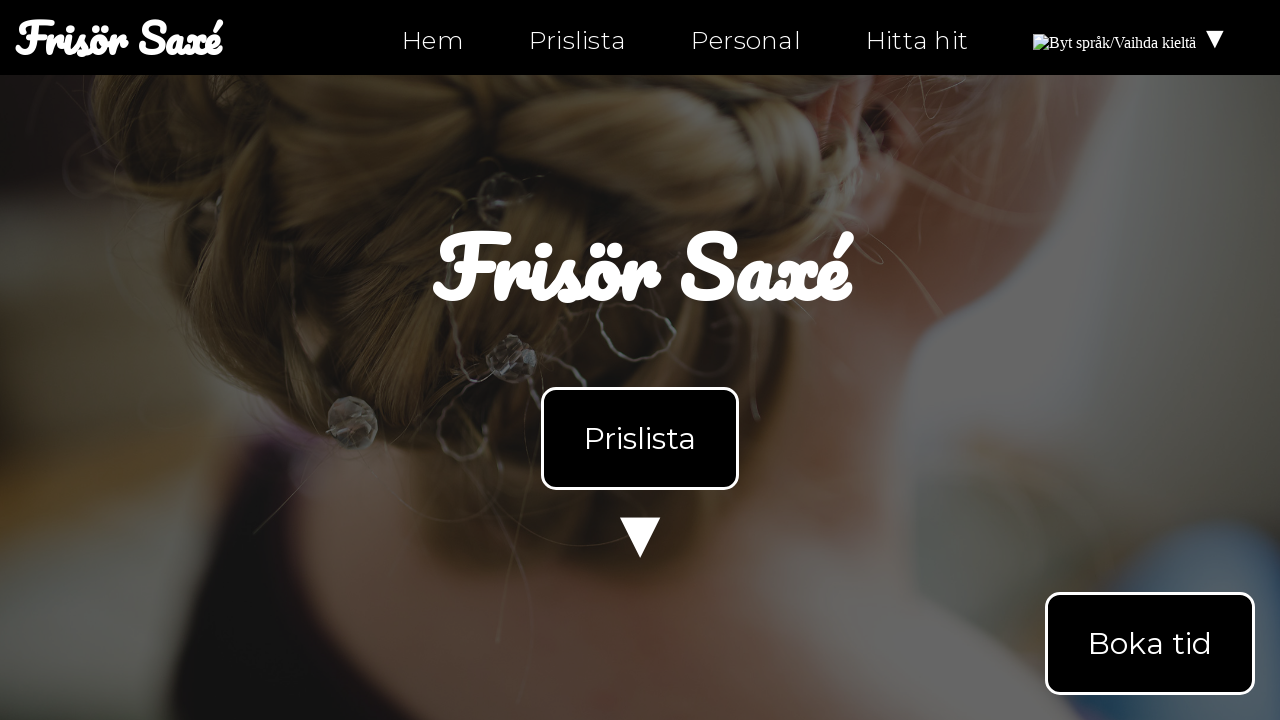

Asserted link href is not empty (ends with #)
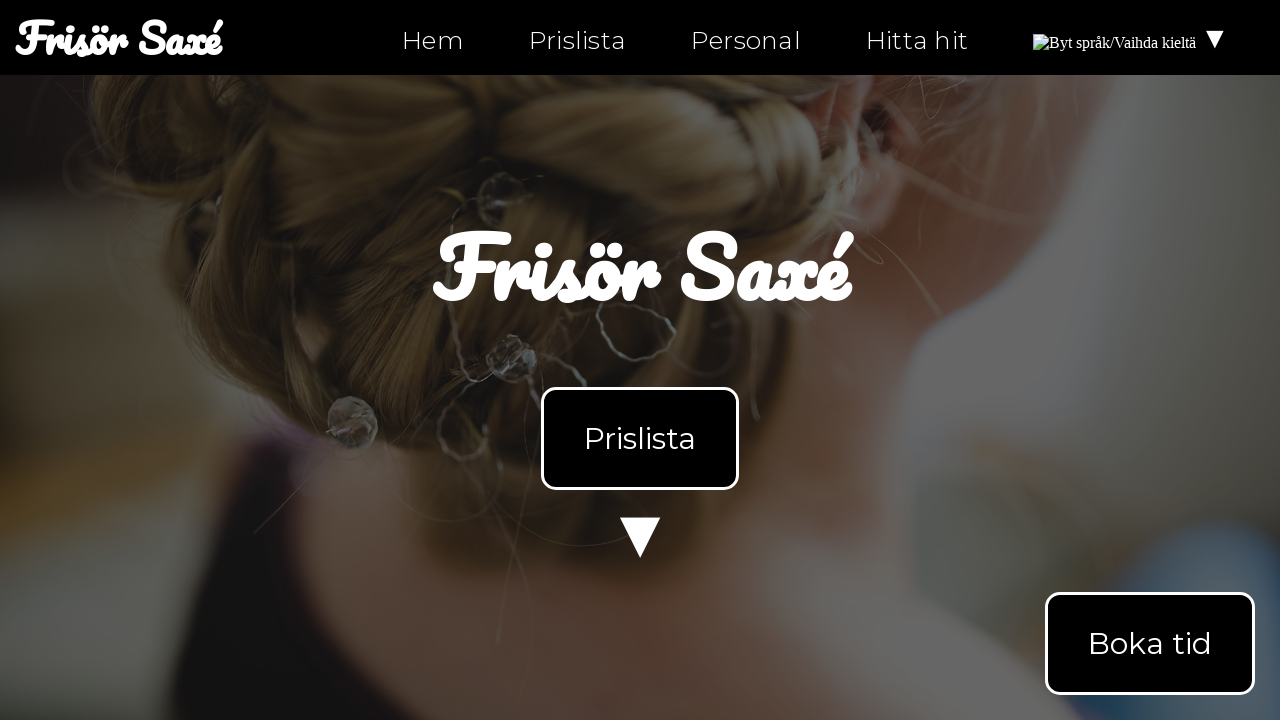

Retrieved href attribute from link: #products
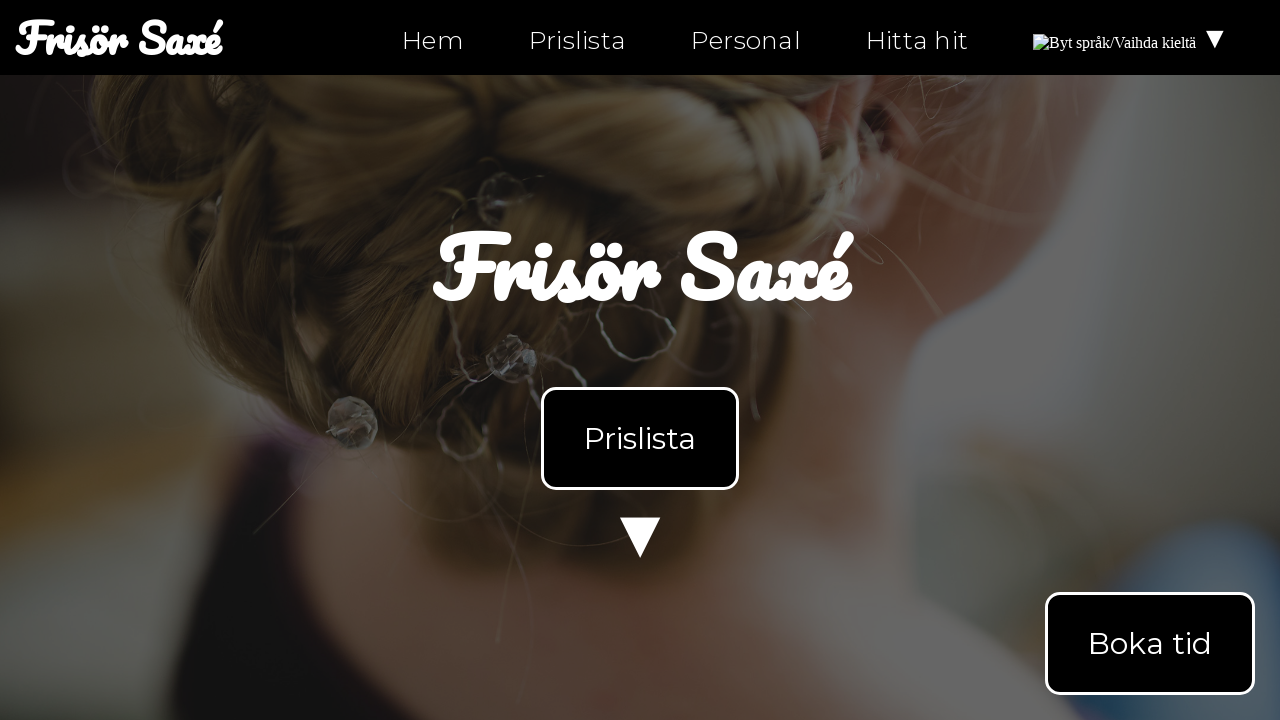

Asserted link href is not empty (ends with #)
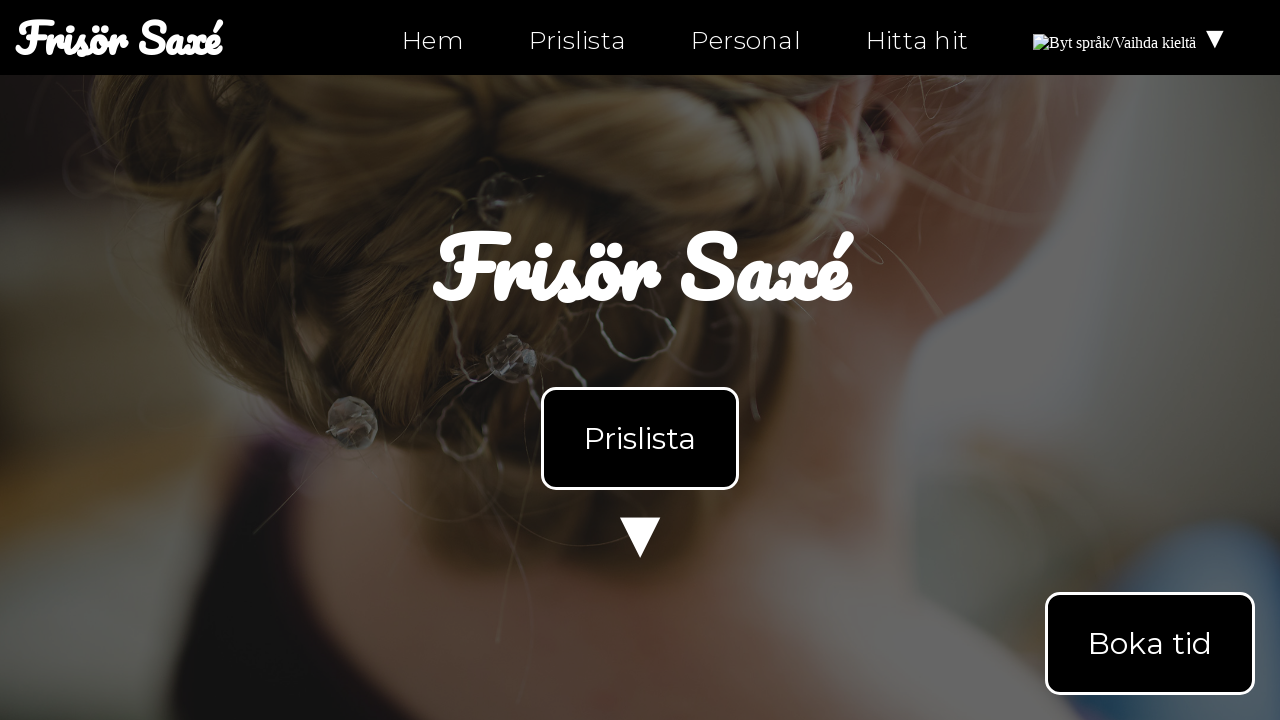

Retrieved href attribute from link: #products
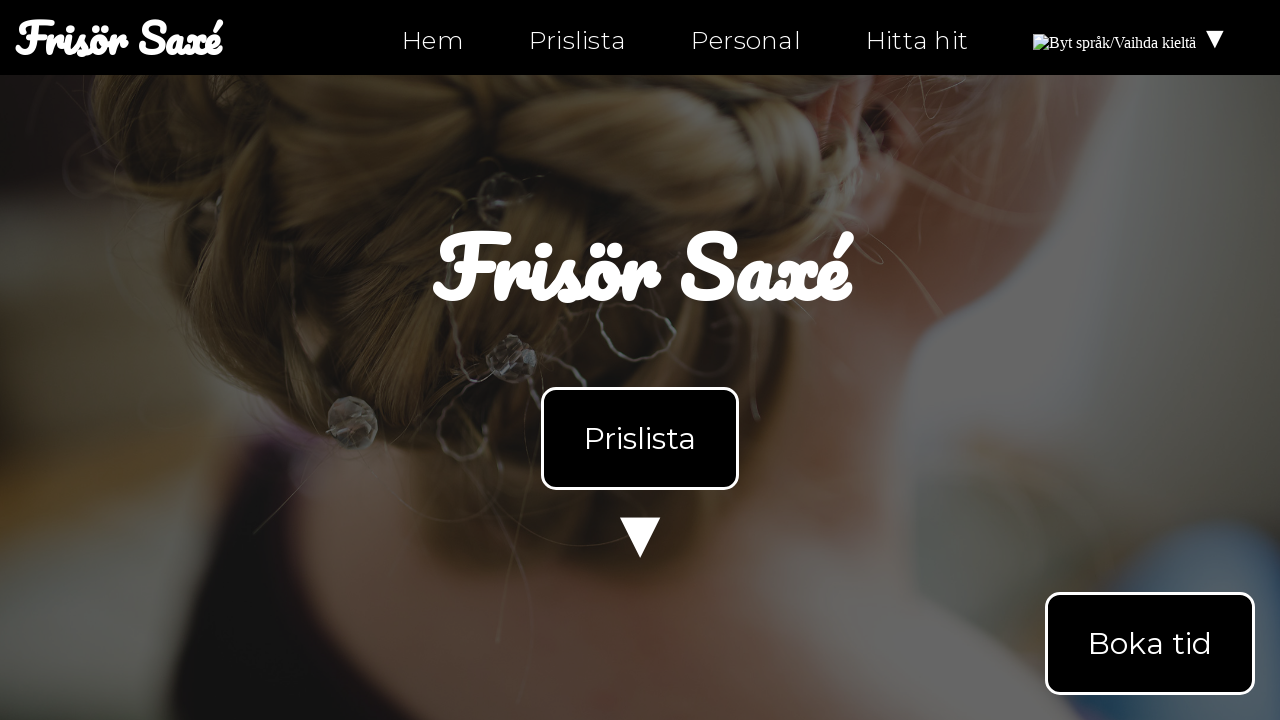

Asserted link href is not empty (ends with #)
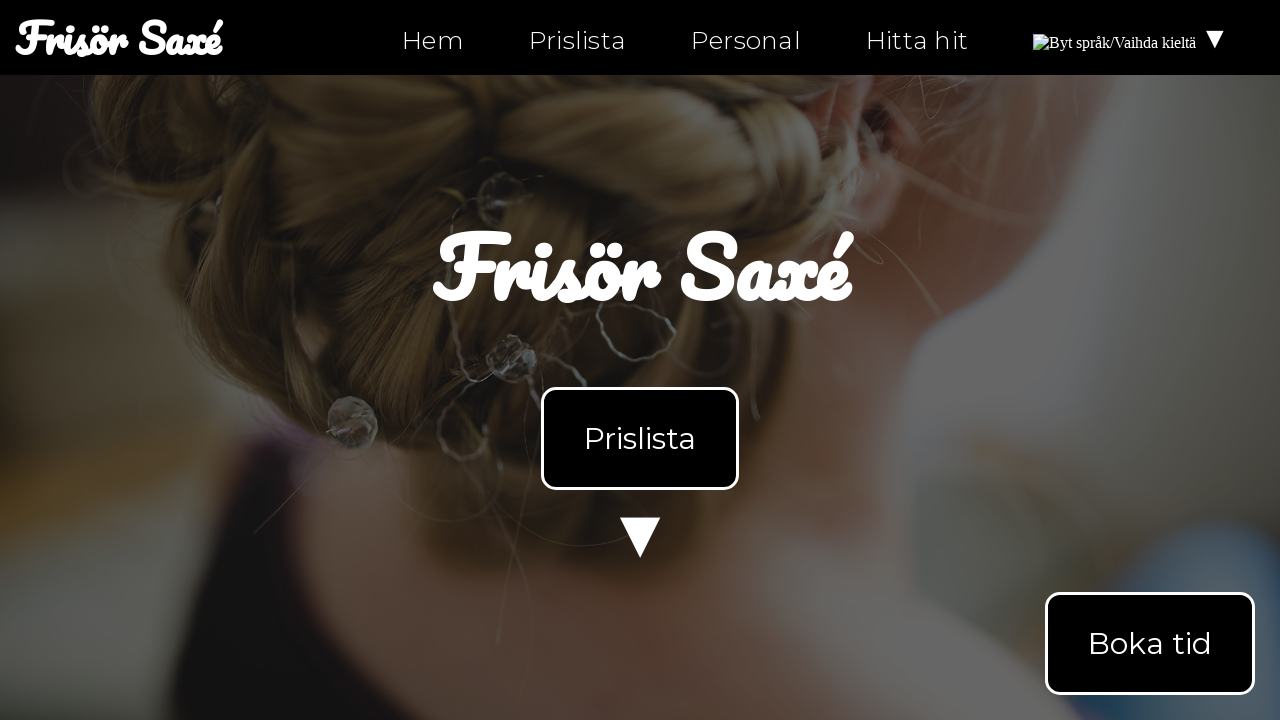

Retrieved href attribute from link: mailto:info@ntig-uppsala.github.io?Subject=Boka%20tid
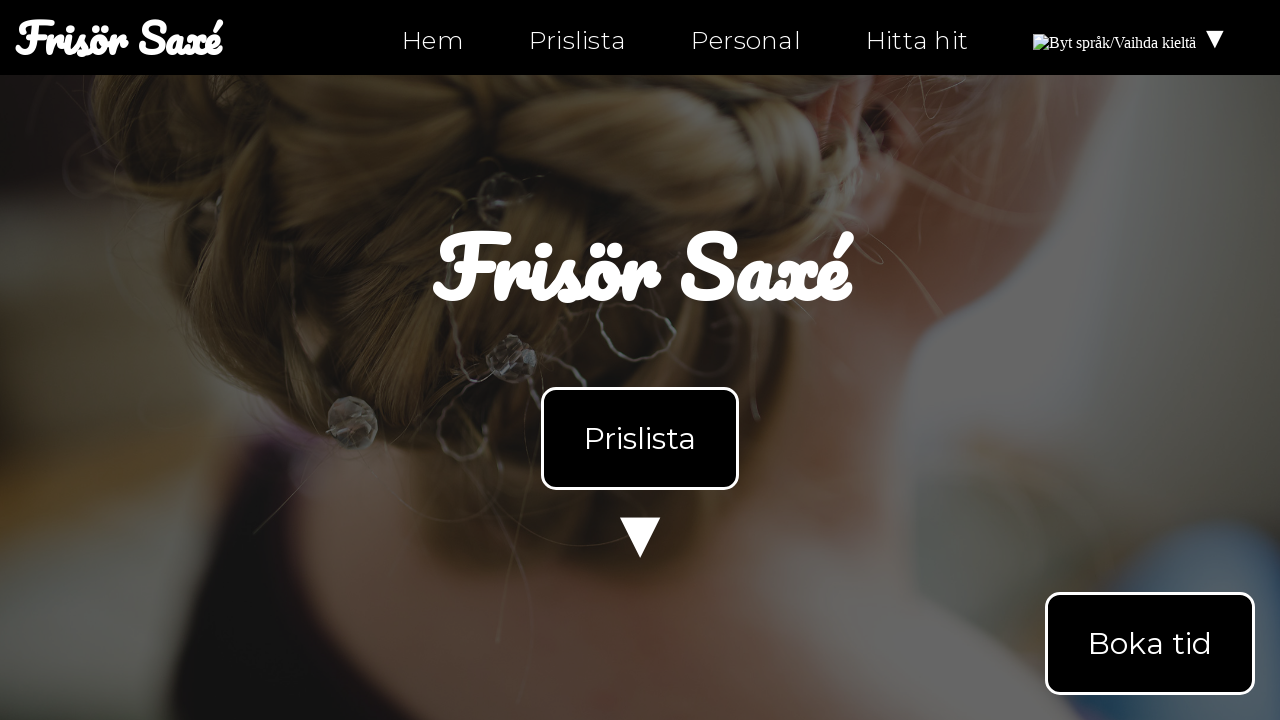

Asserted link href is not empty (ends with #)
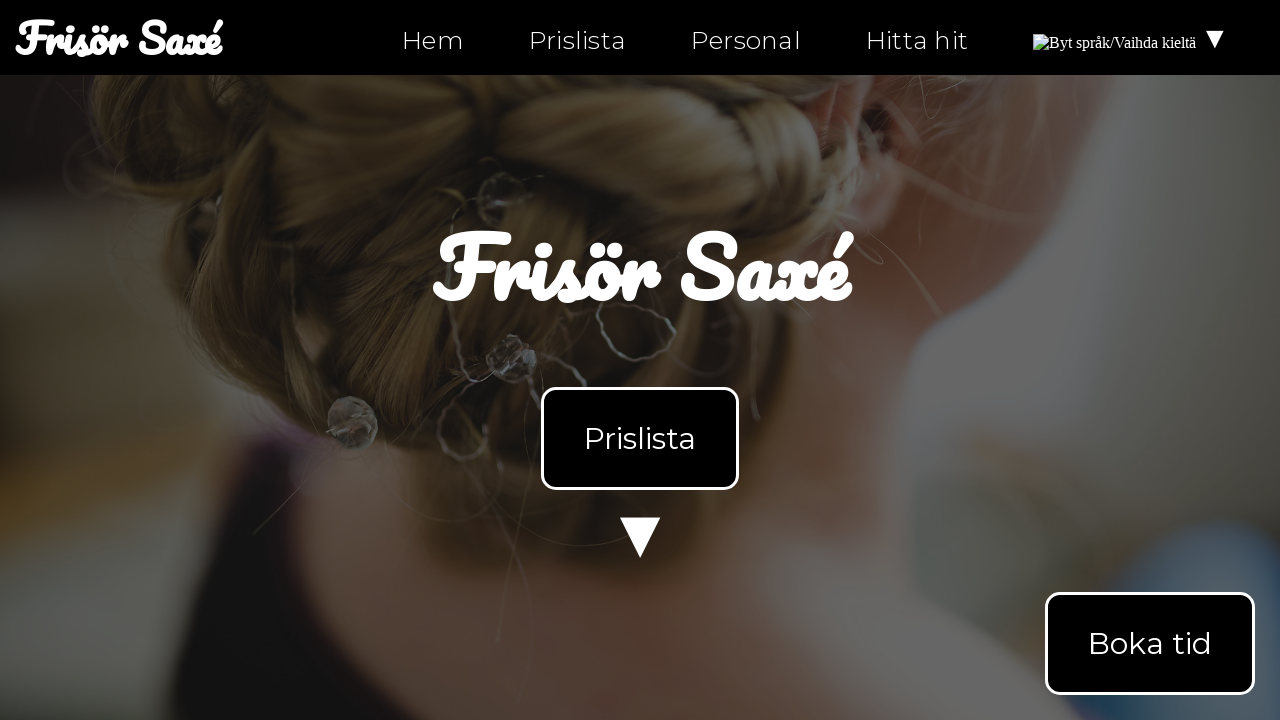

Retrieved href attribute from link: https://facebook.com/ntiuppsala
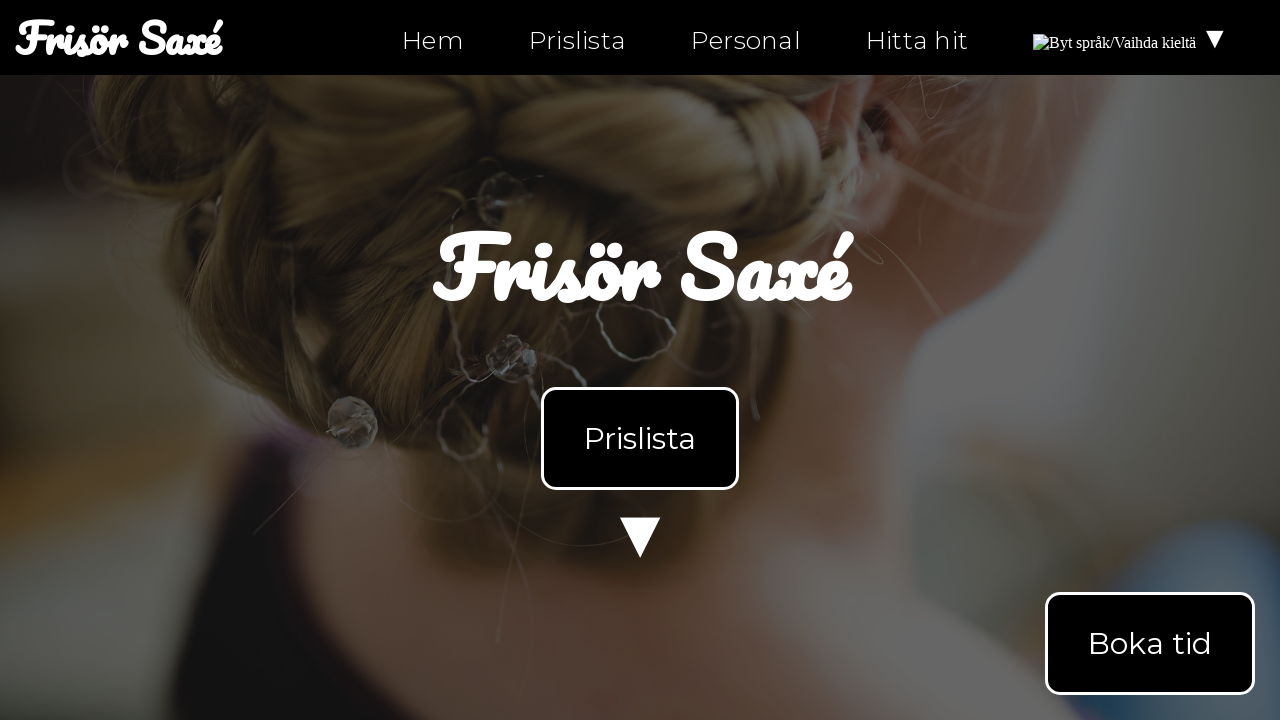

Asserted link href is not empty (ends with #)
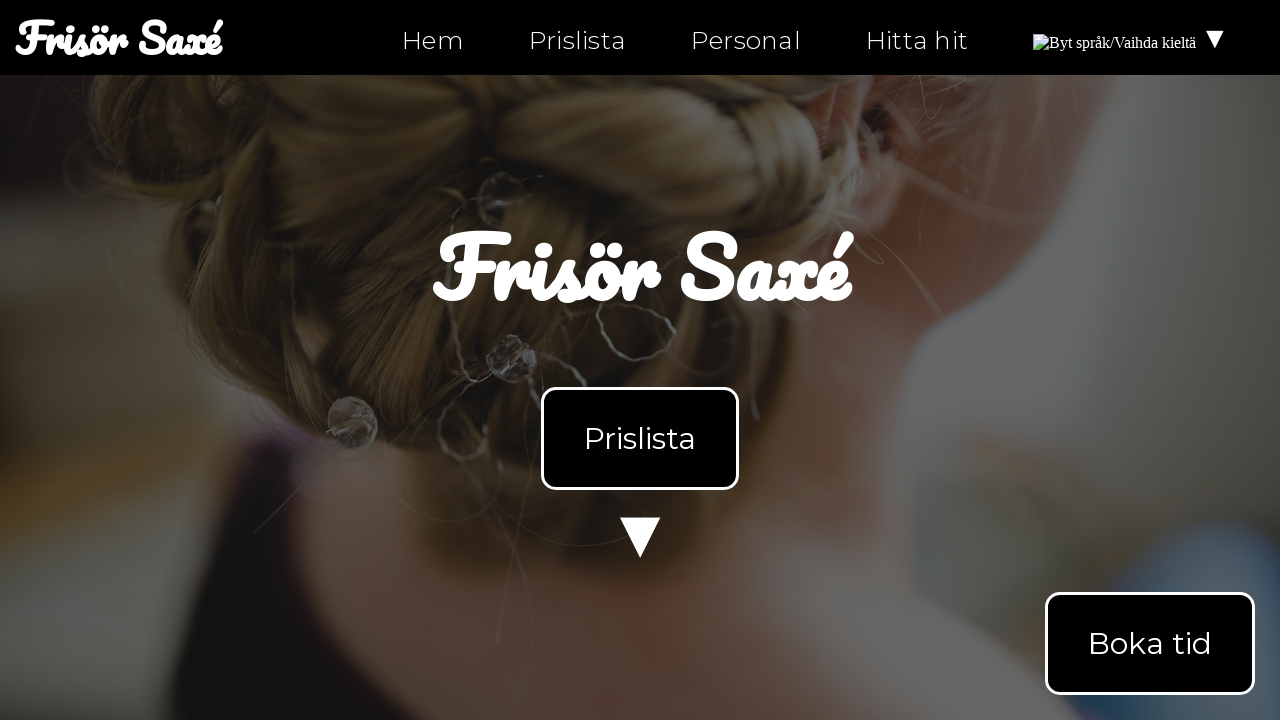

Retrieved href attribute from link: https://instagram.com/ntiuppsala
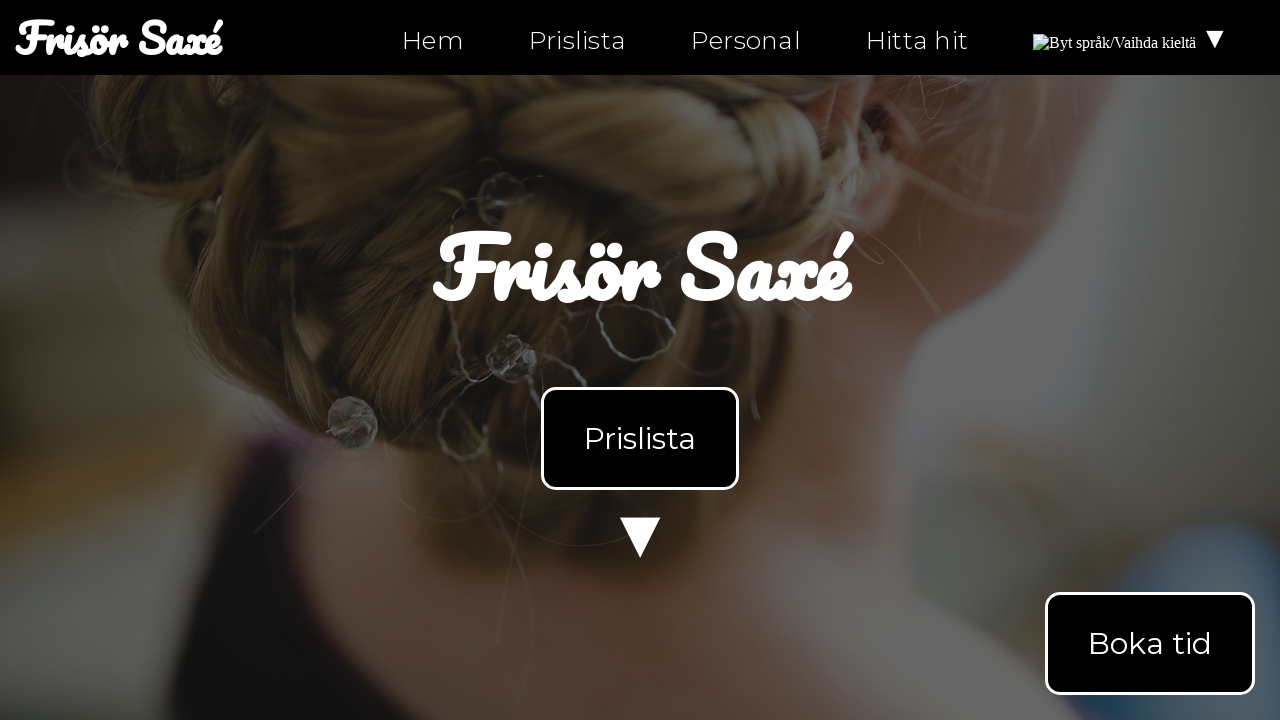

Asserted link href is not empty (ends with #)
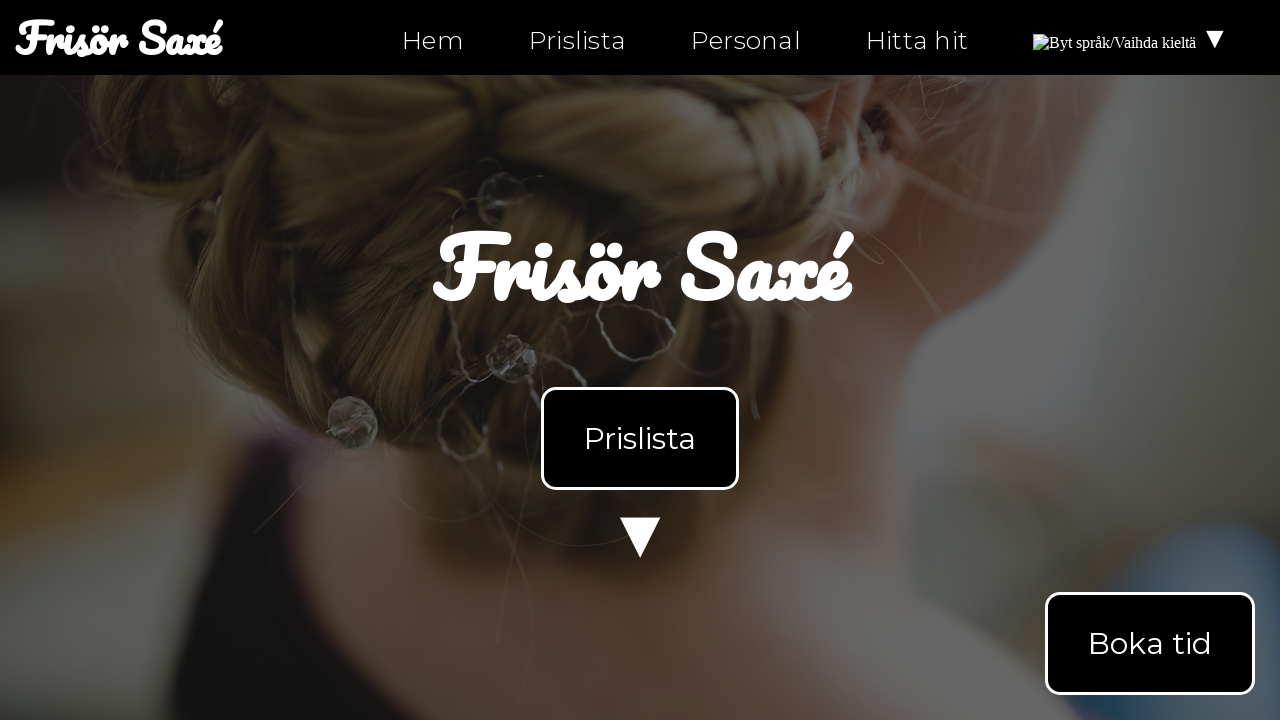

Retrieved href attribute from link: https://twitter.com/ntiuppsala
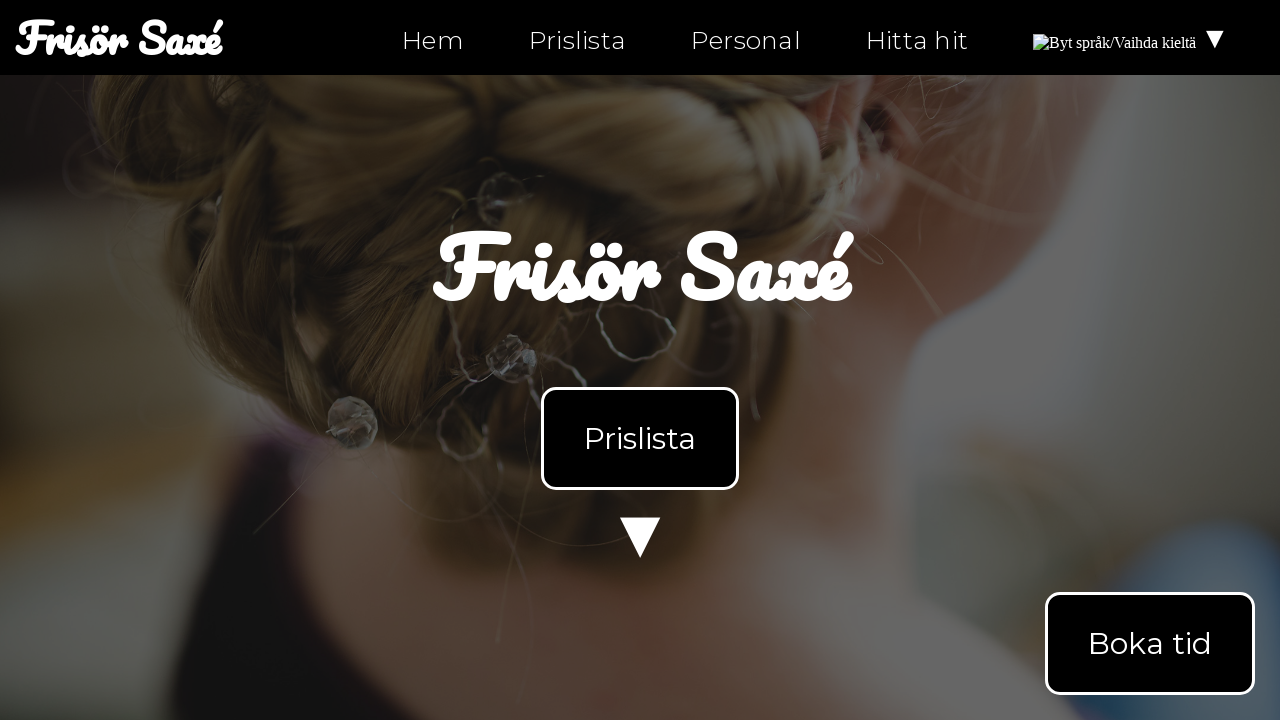

Asserted link href is not empty (ends with #)
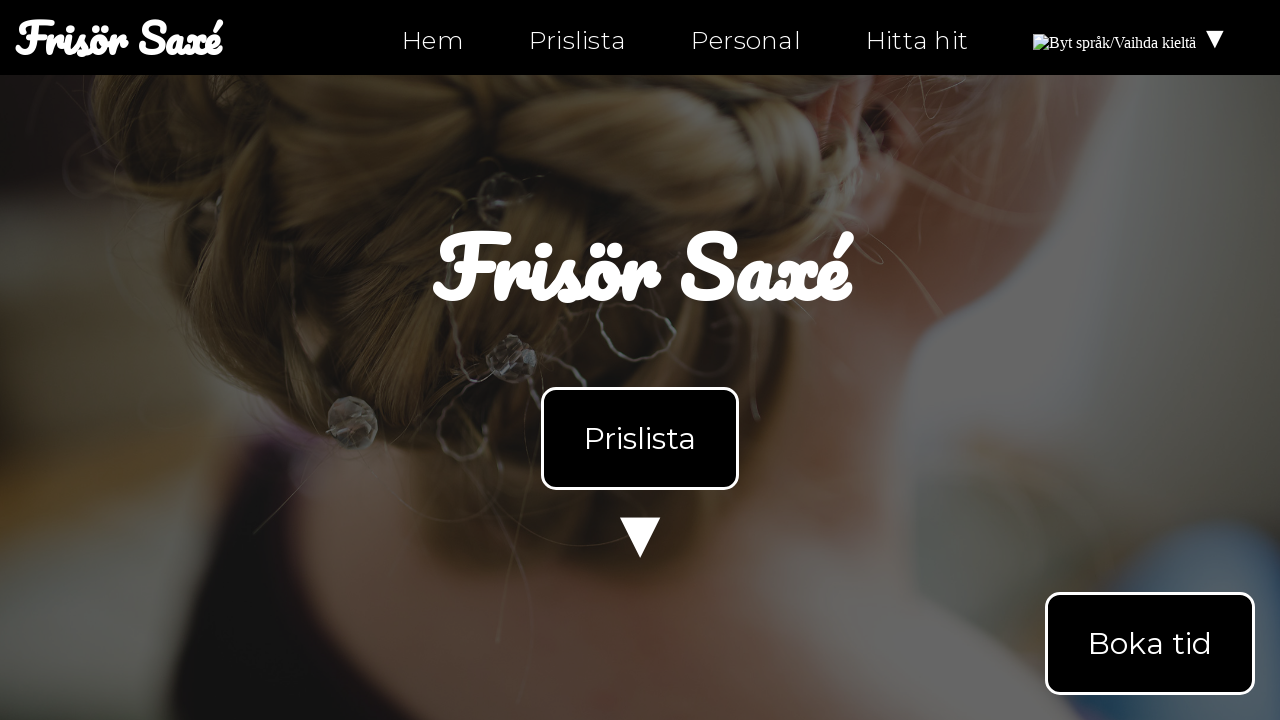

Retrieved href attribute from link: tel:0630-555-555
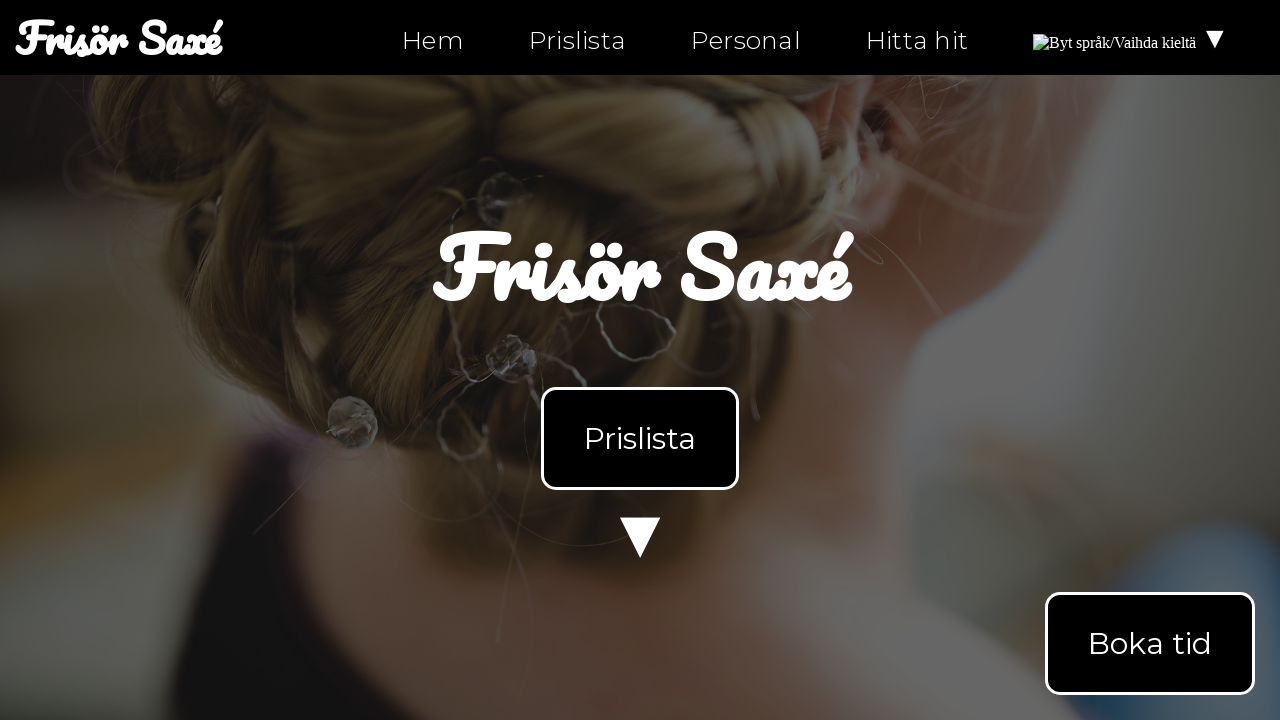

Asserted link href is not empty (ends with #)
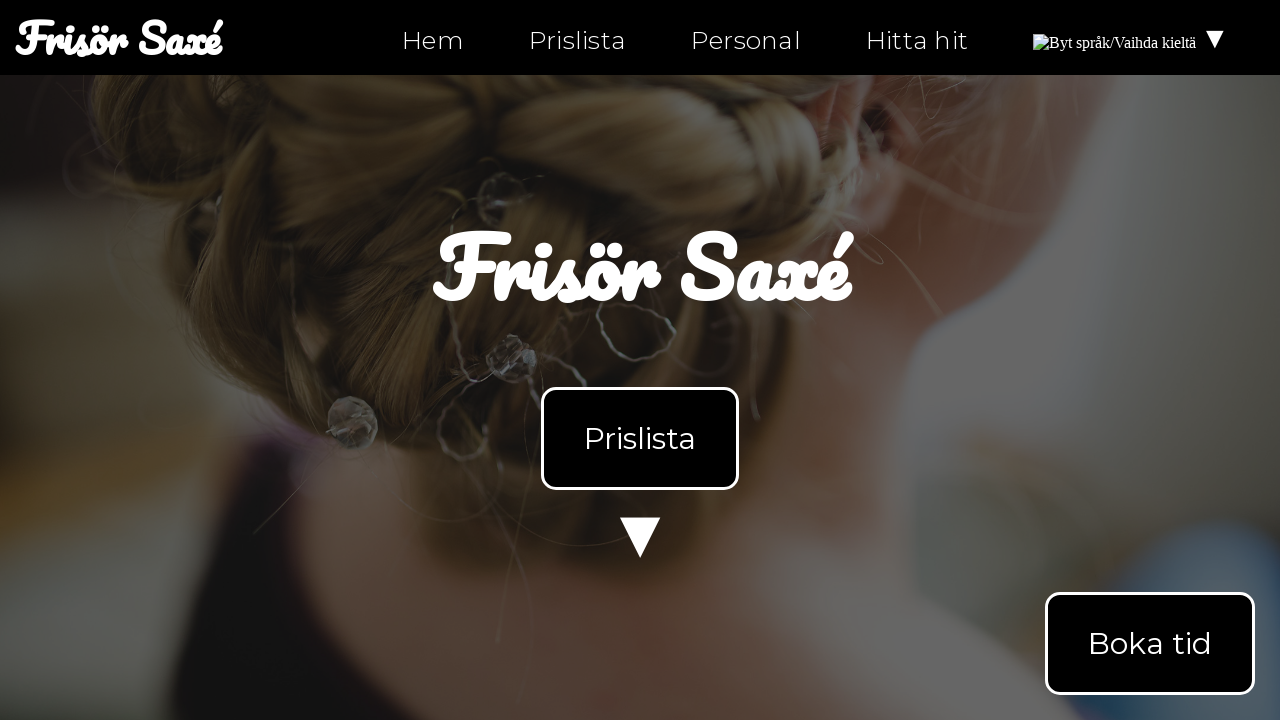

Retrieved href attribute from link: mailto:info@ntig-uppsala.github.io
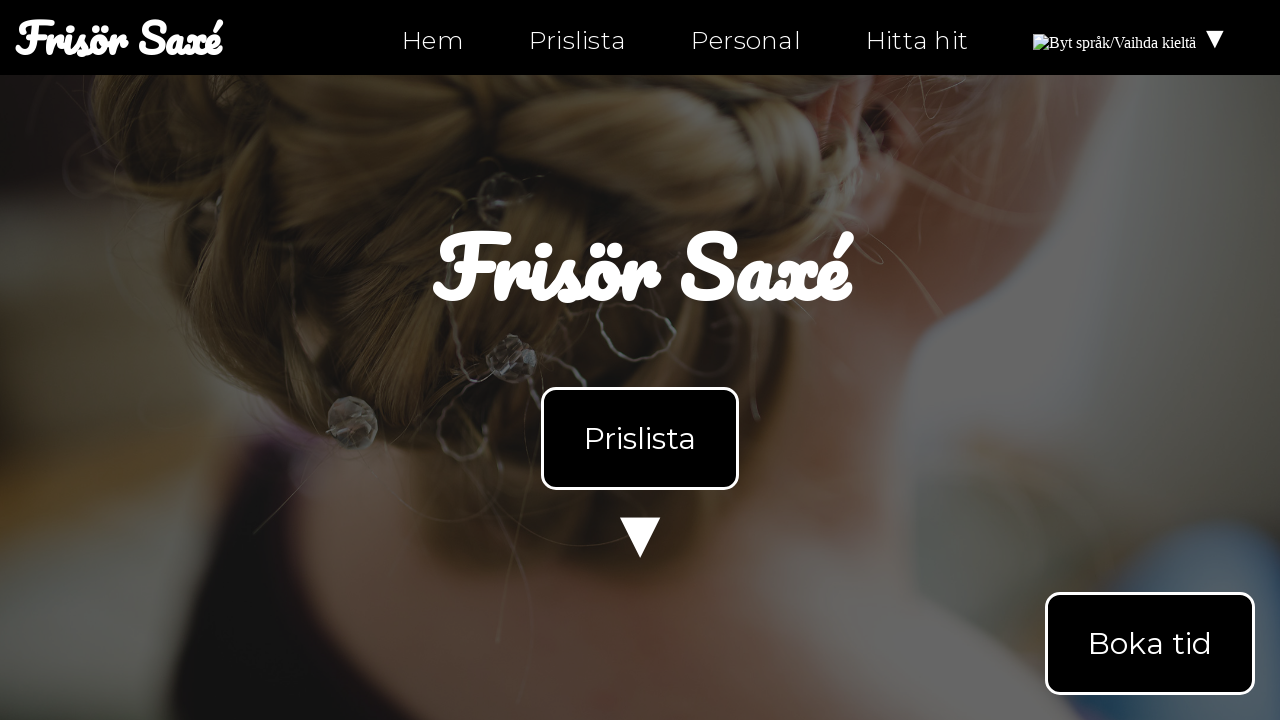

Asserted link href is not empty (ends with #)
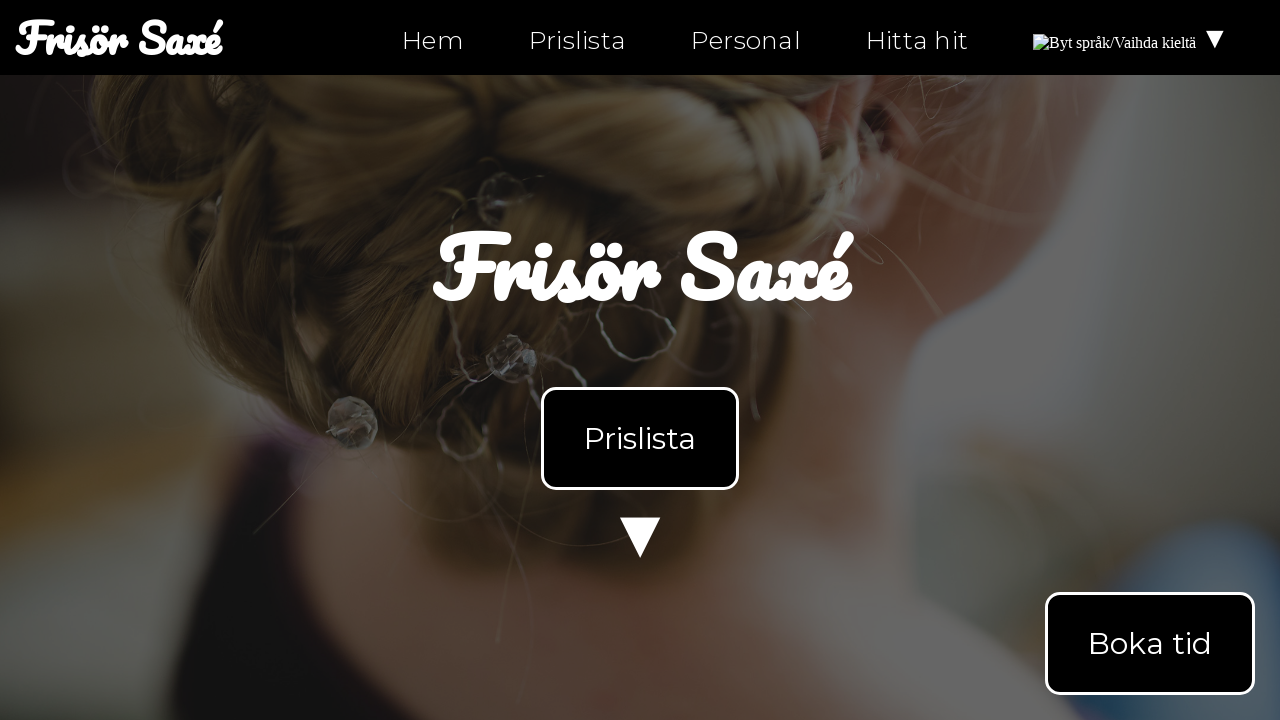

Retrieved href attribute from link: hitta-hit.html
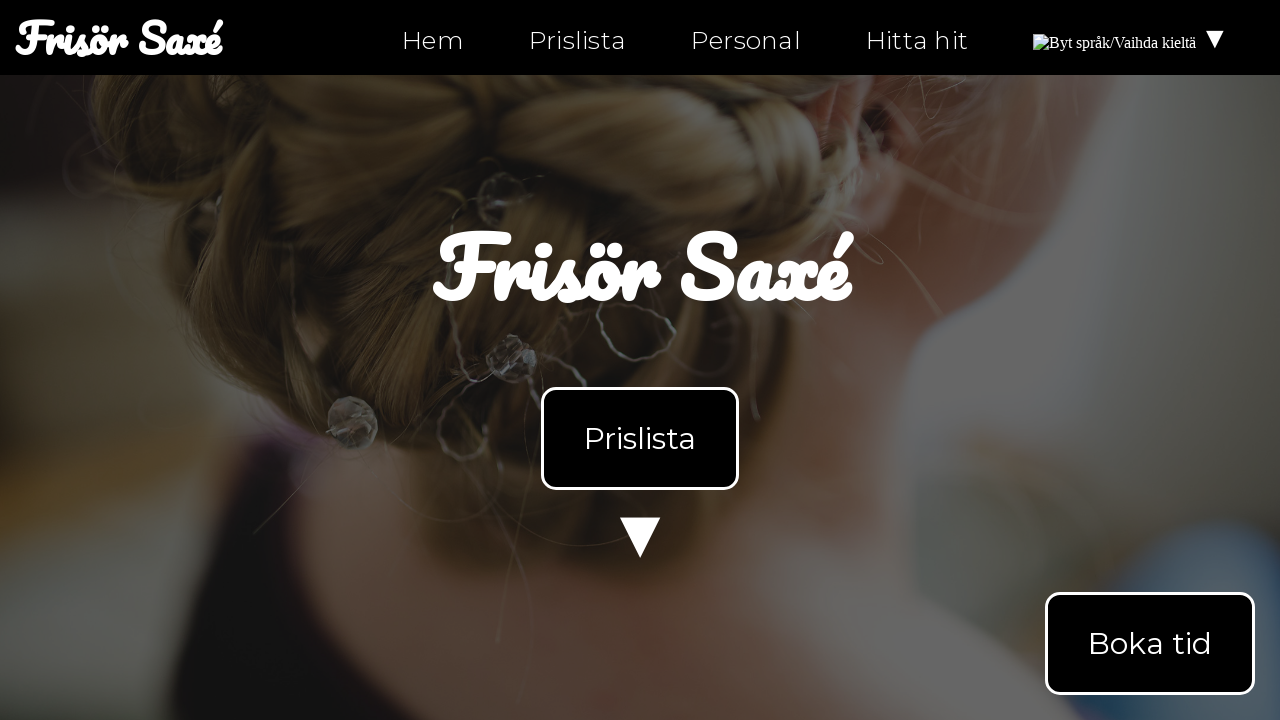

Asserted link href is not empty (ends with #)
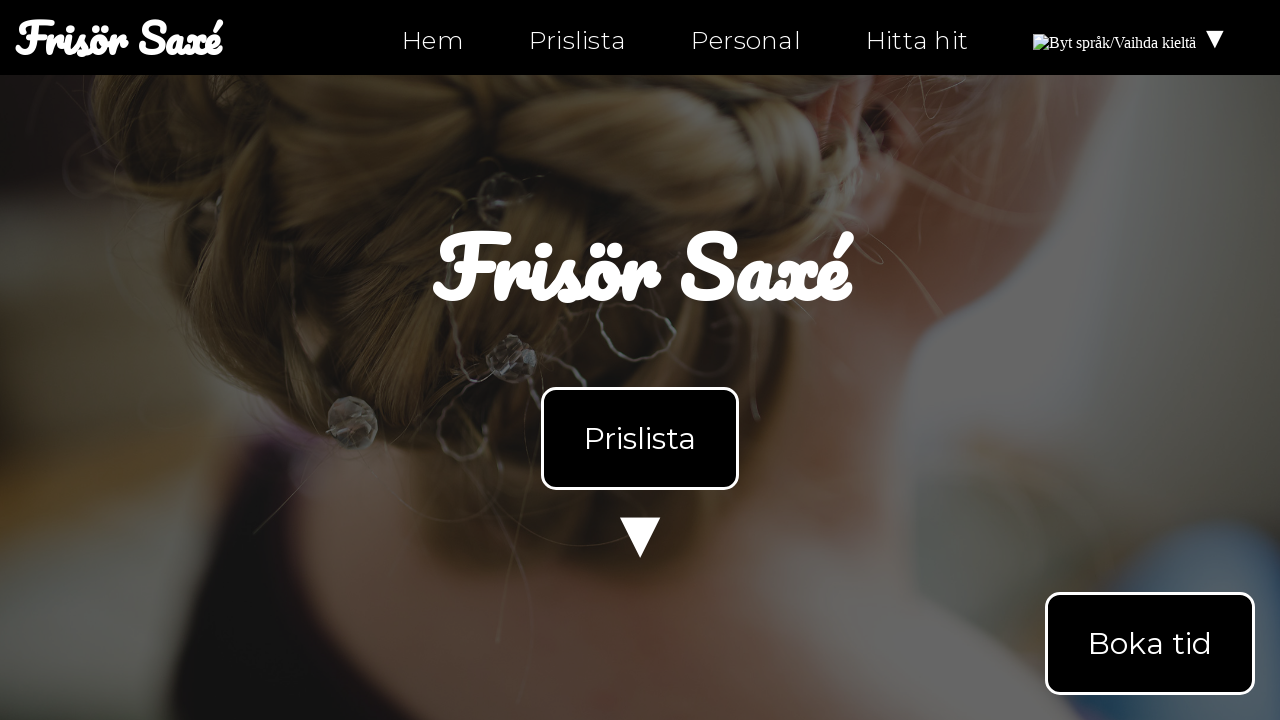

Navigated to personal.html
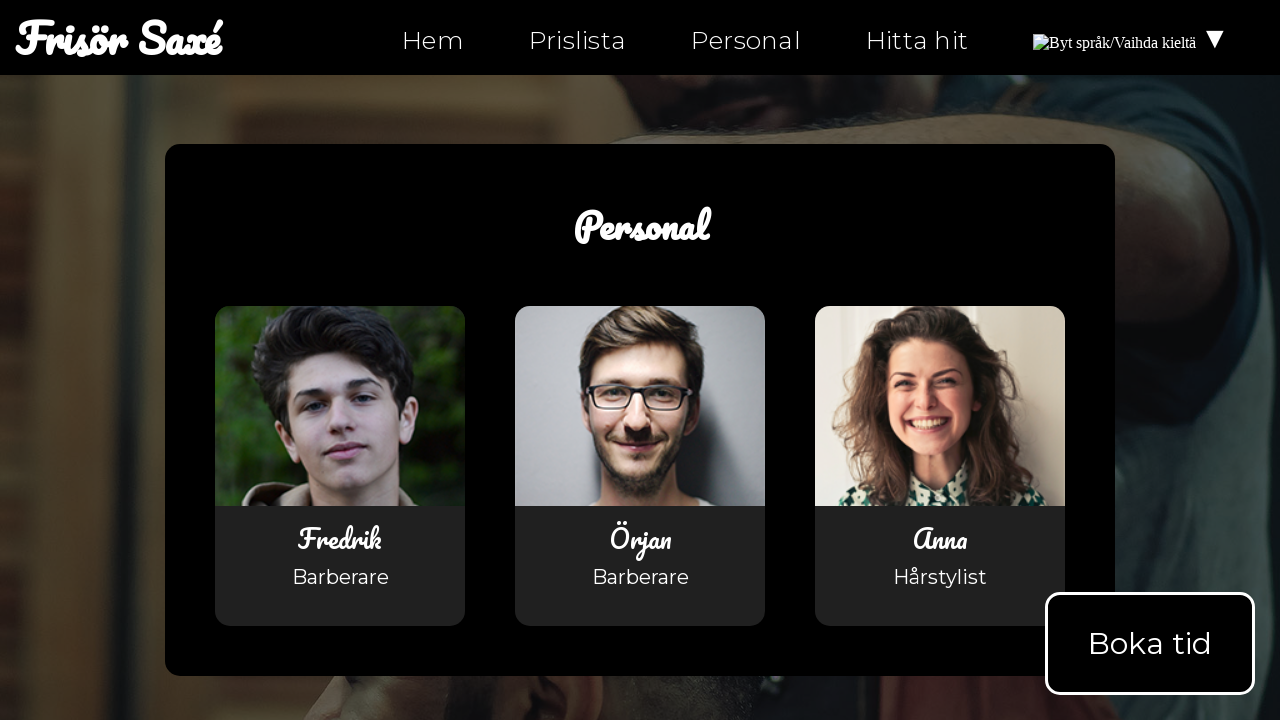

Waited for links to load on personal.html
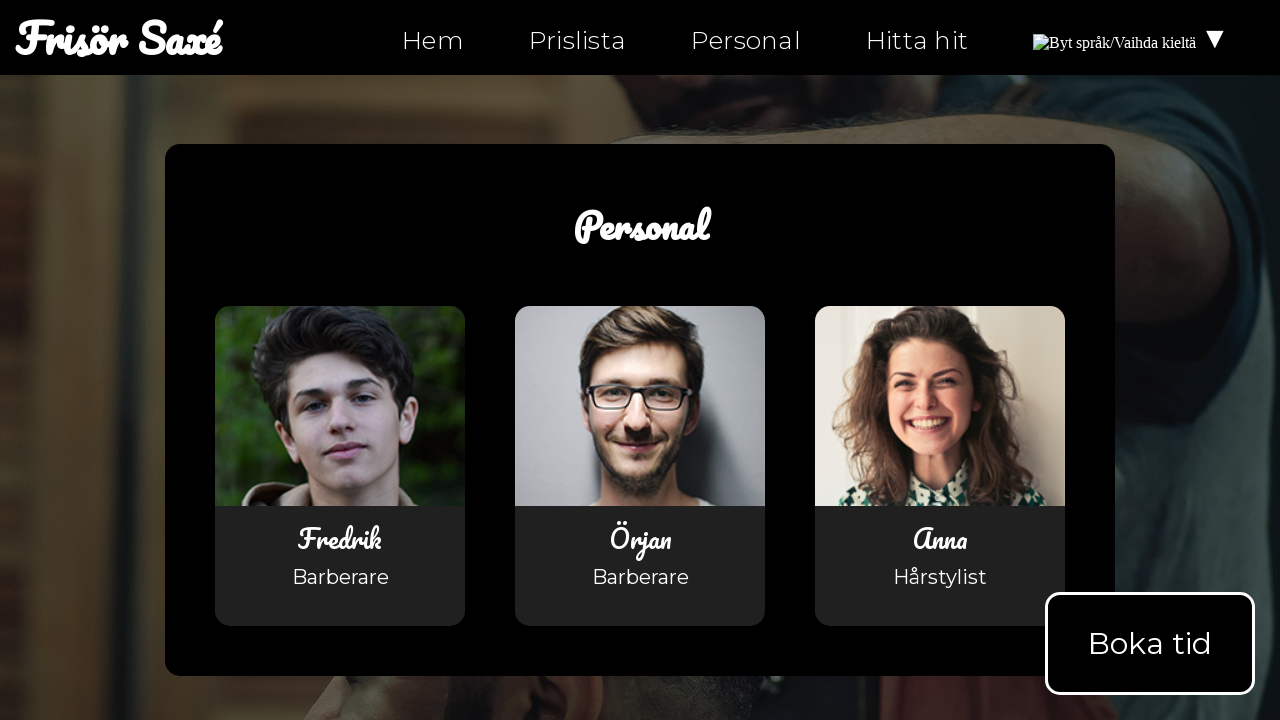

Retrieved all links from personal.html
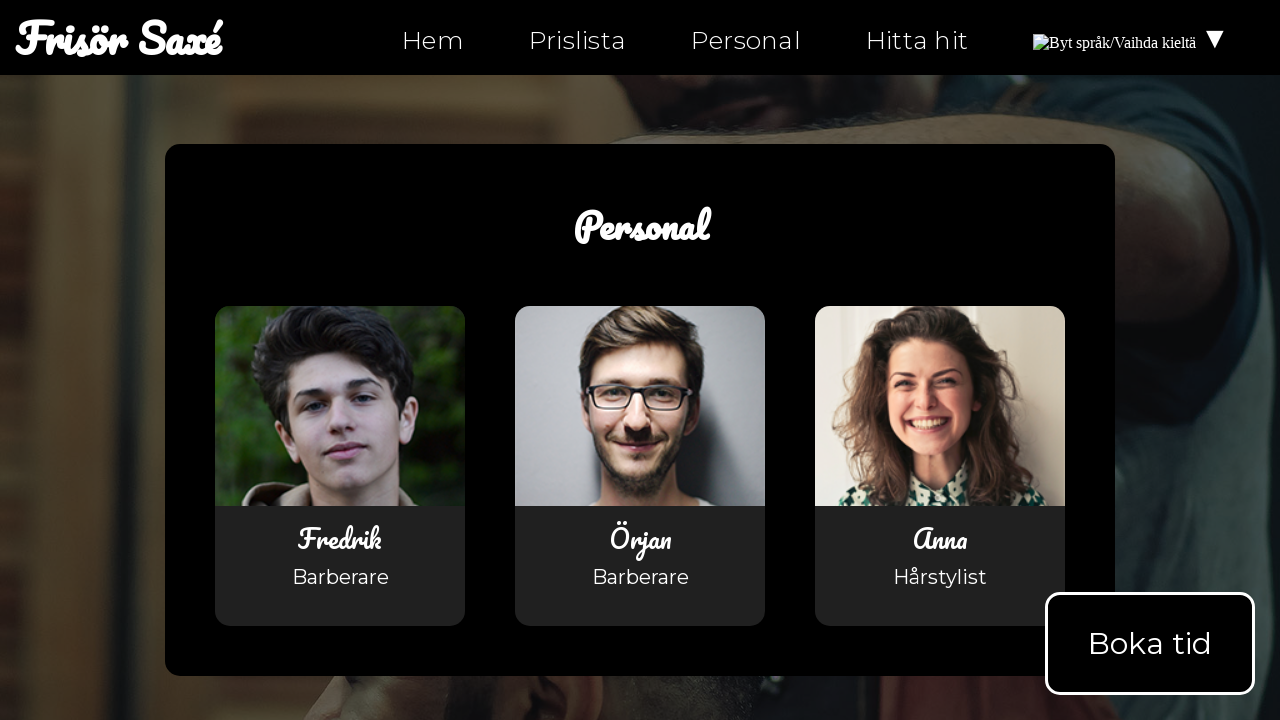

Retrieved href attribute from link: index.html
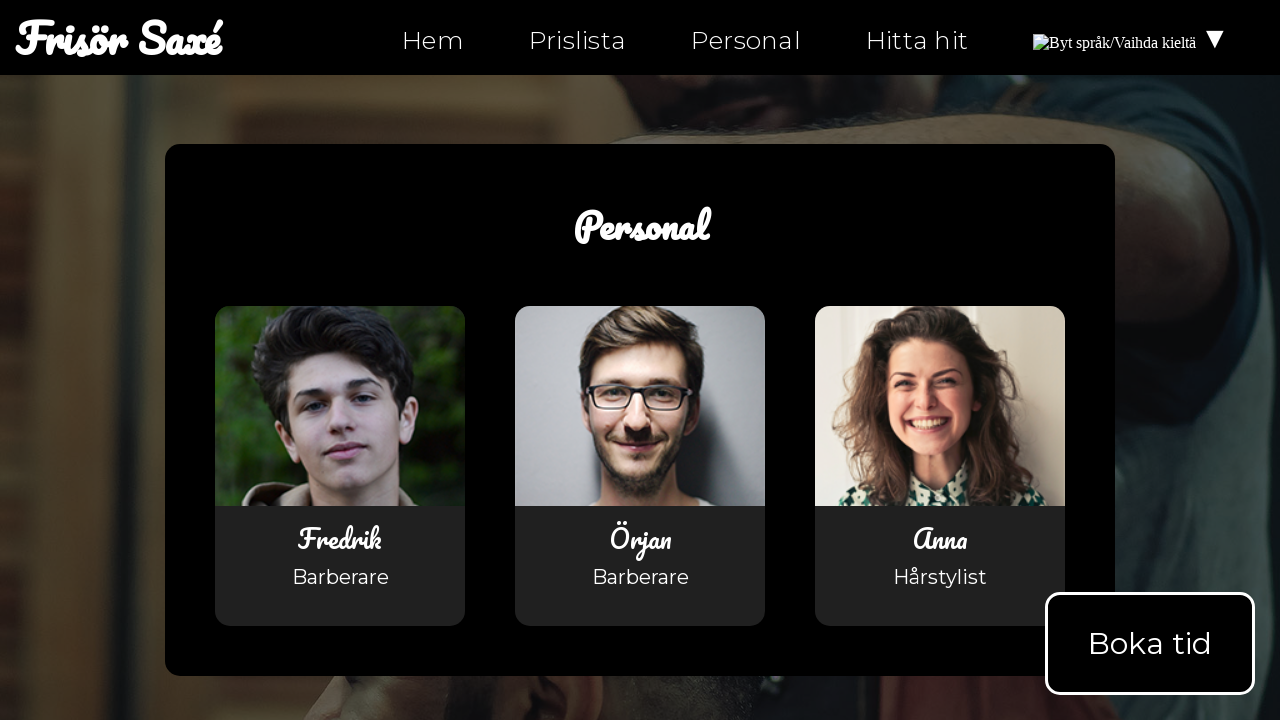

Asserted link href is not empty (ends with #)
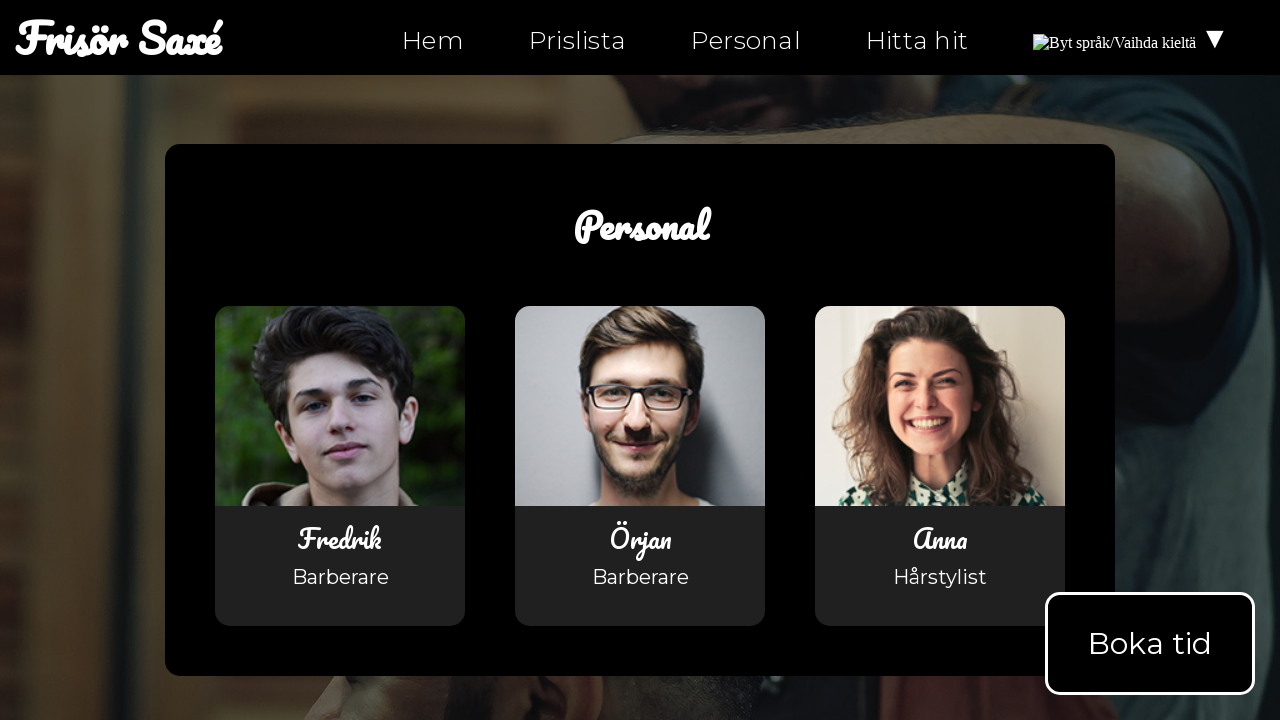

Retrieved href attribute from link: index.html
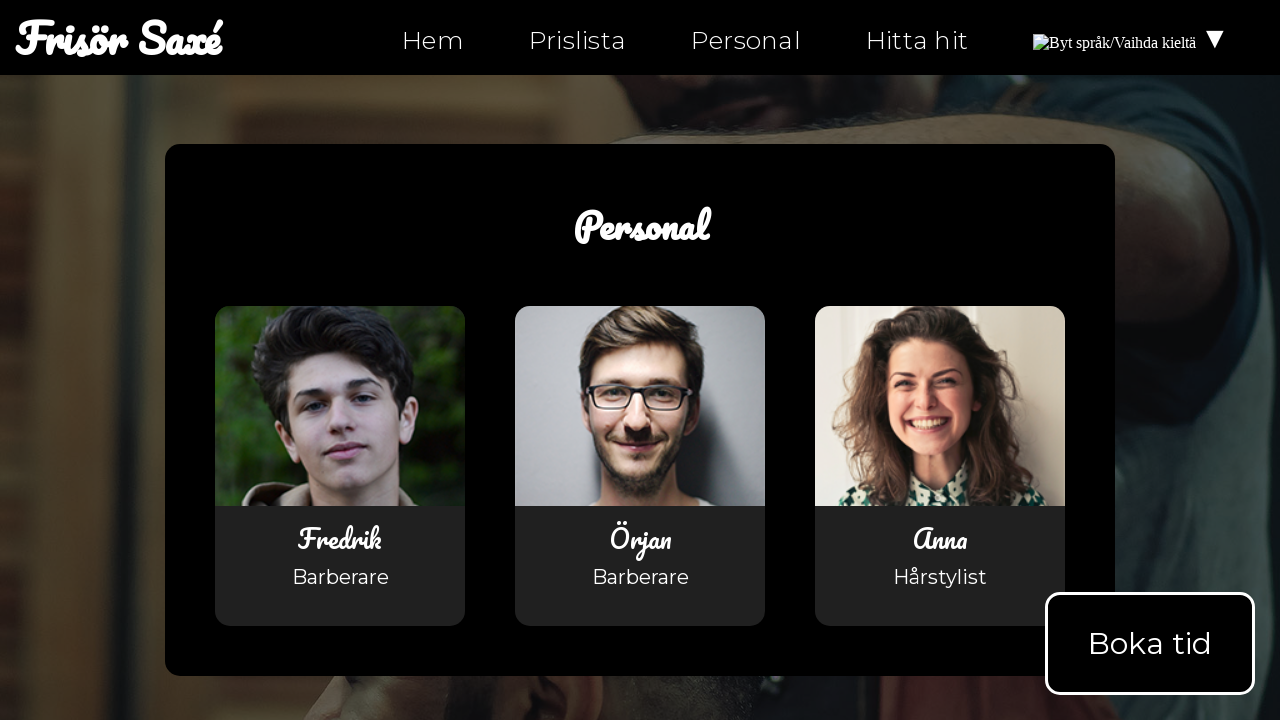

Asserted link href is not empty (ends with #)
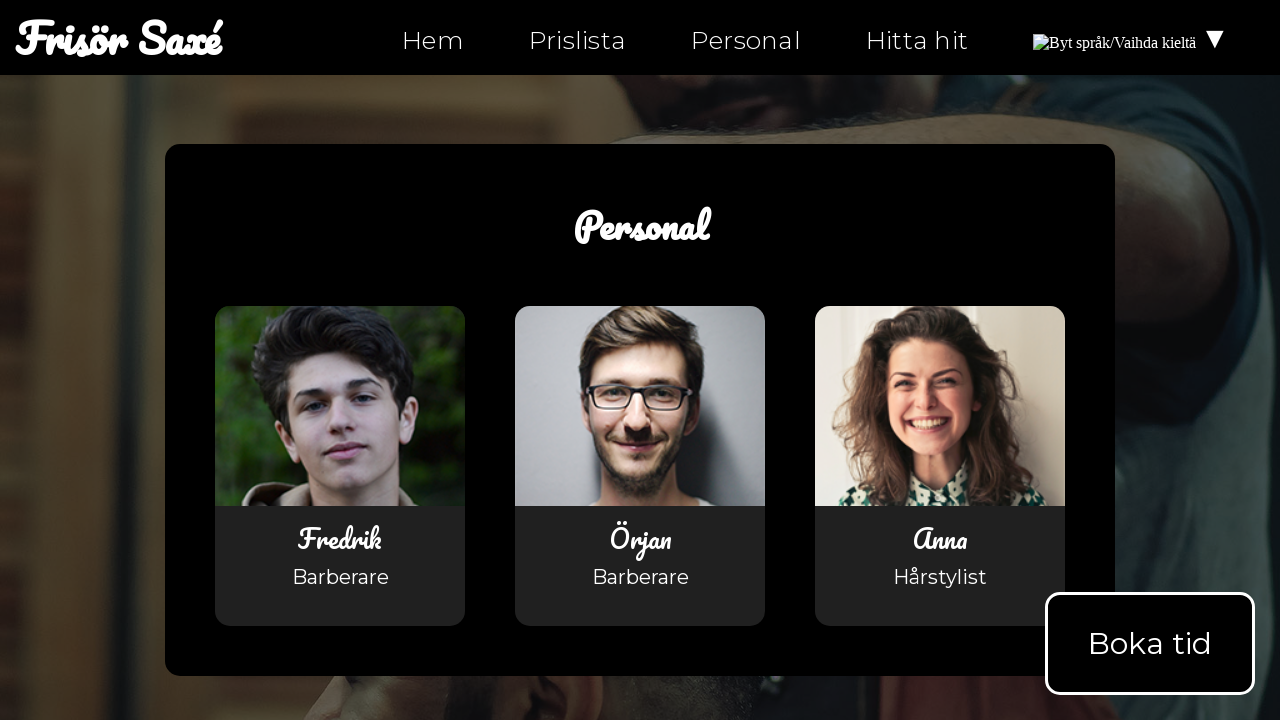

Retrieved href attribute from link: index.html#products
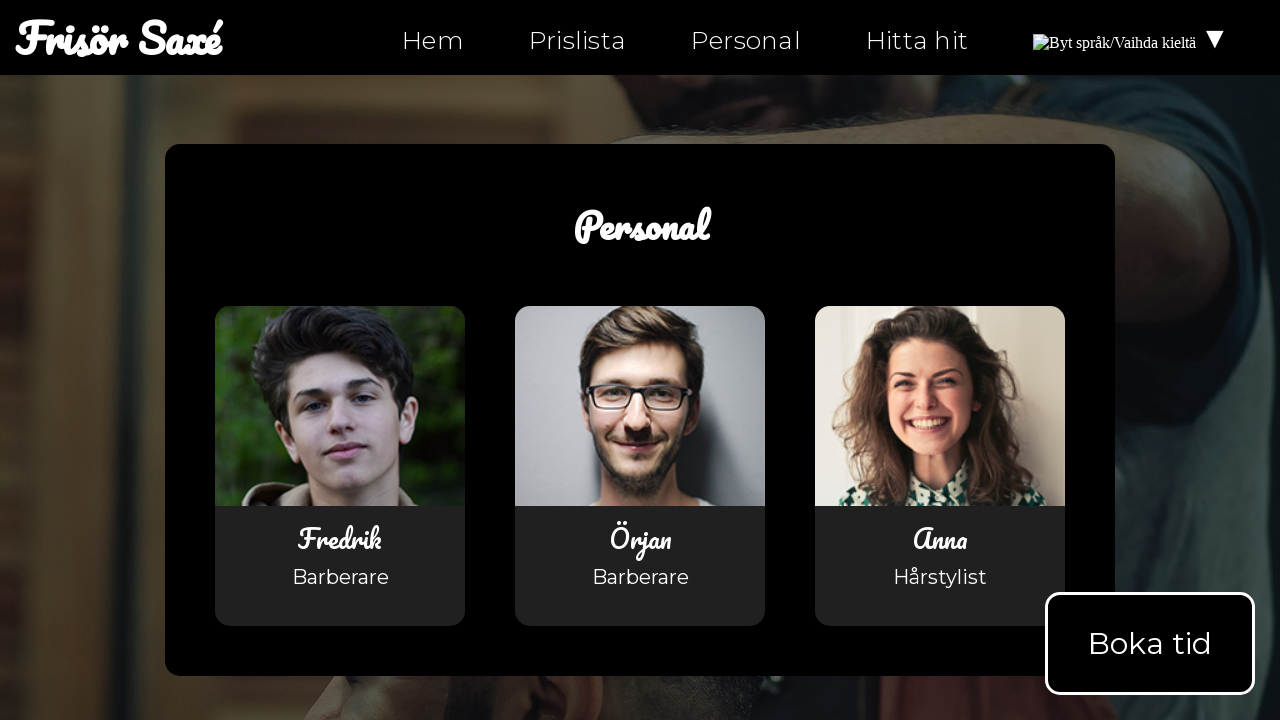

Asserted link href is not empty (ends with #)
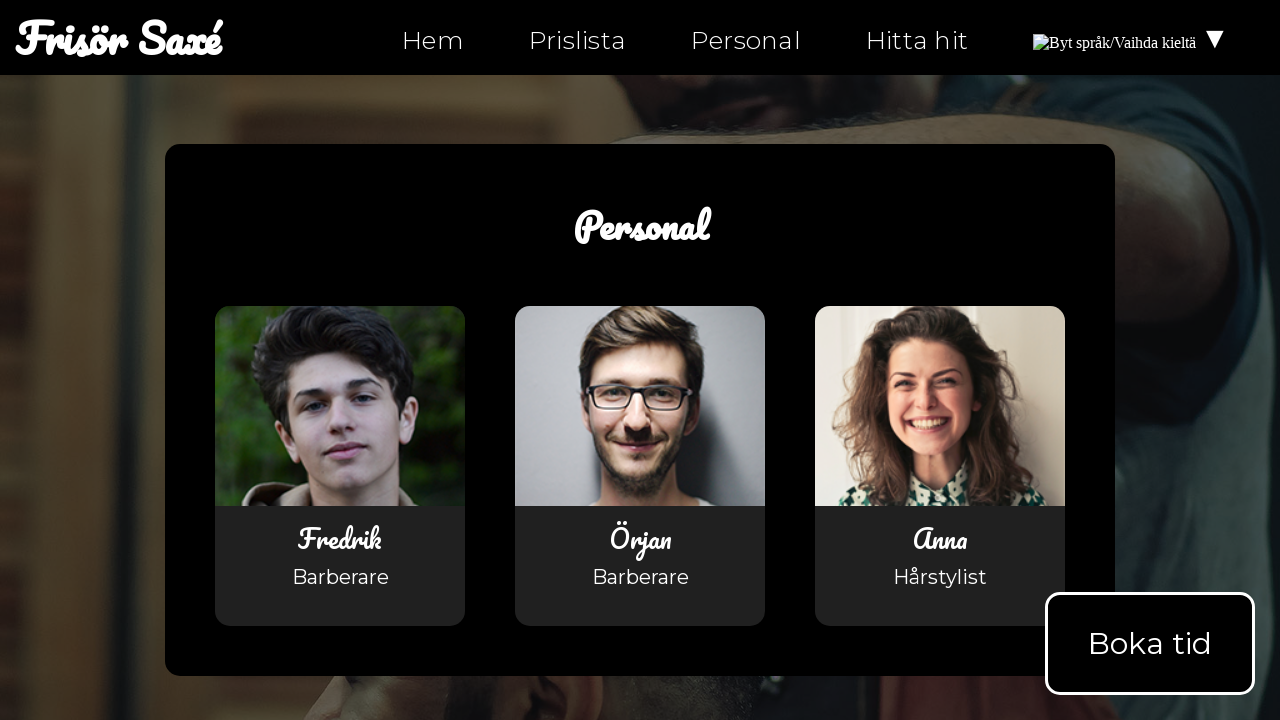

Retrieved href attribute from link: personal.html
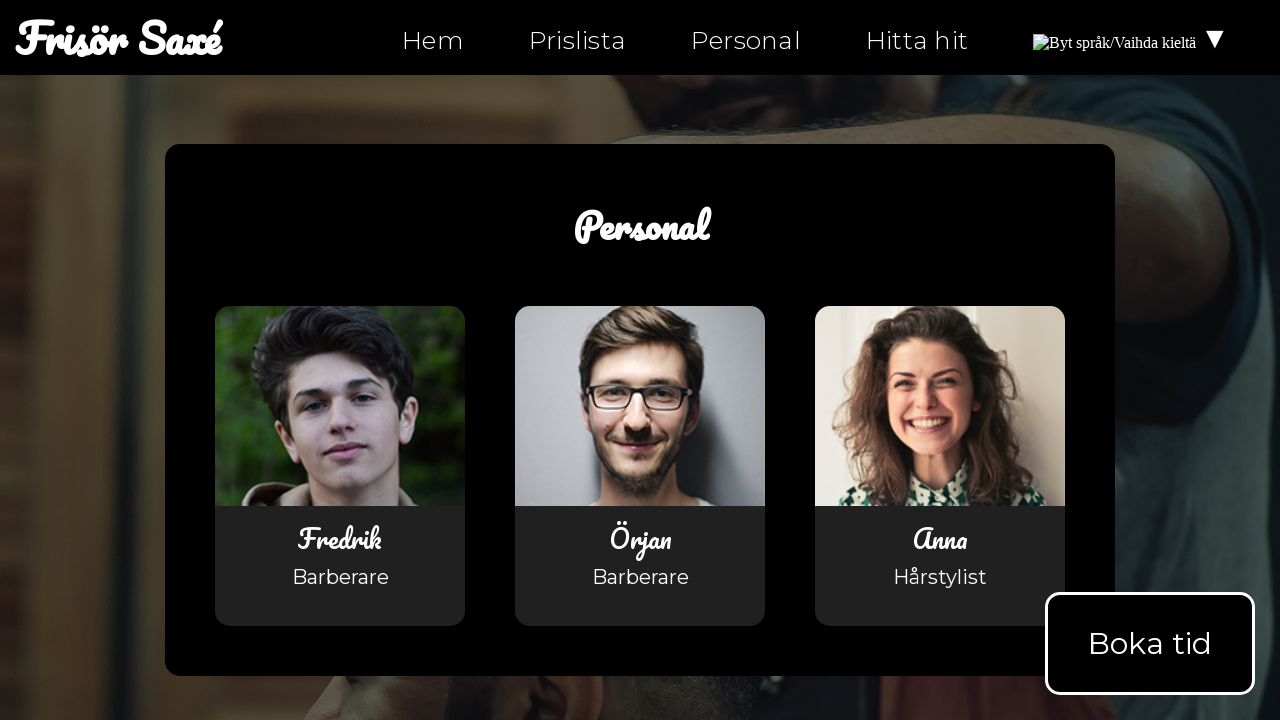

Asserted link href is not empty (ends with #)
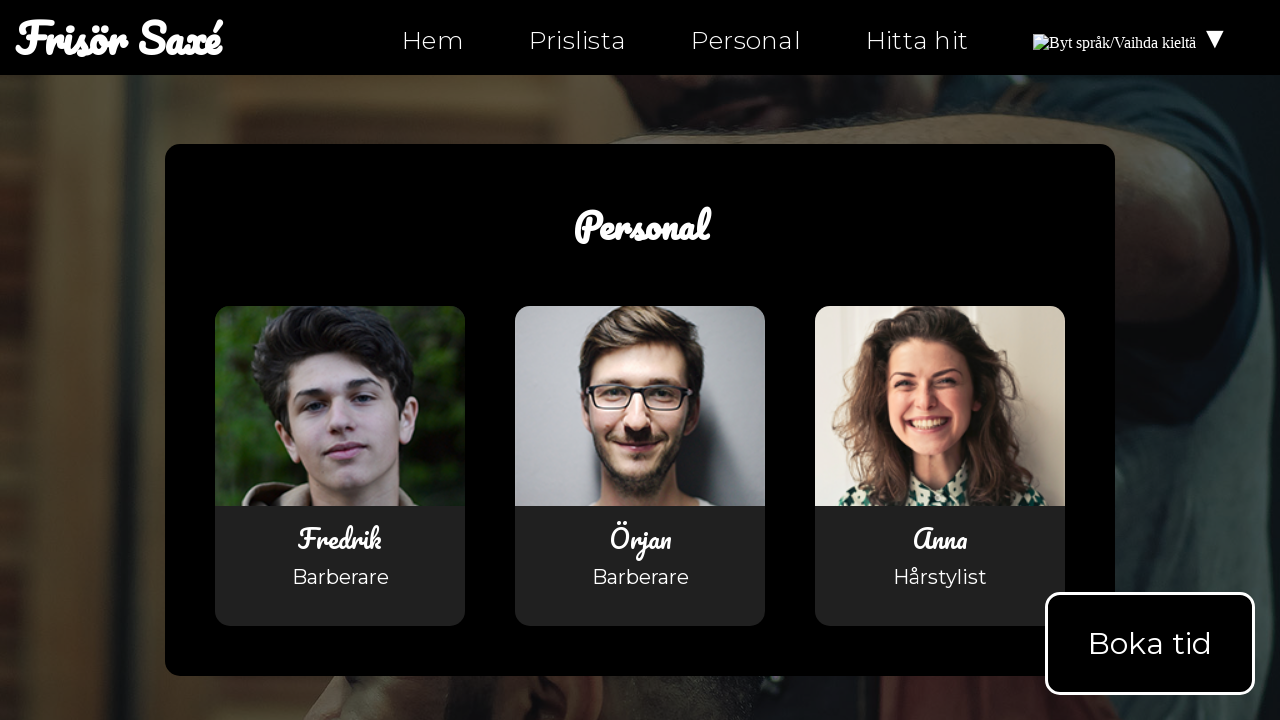

Retrieved href attribute from link: hitta-hit.html
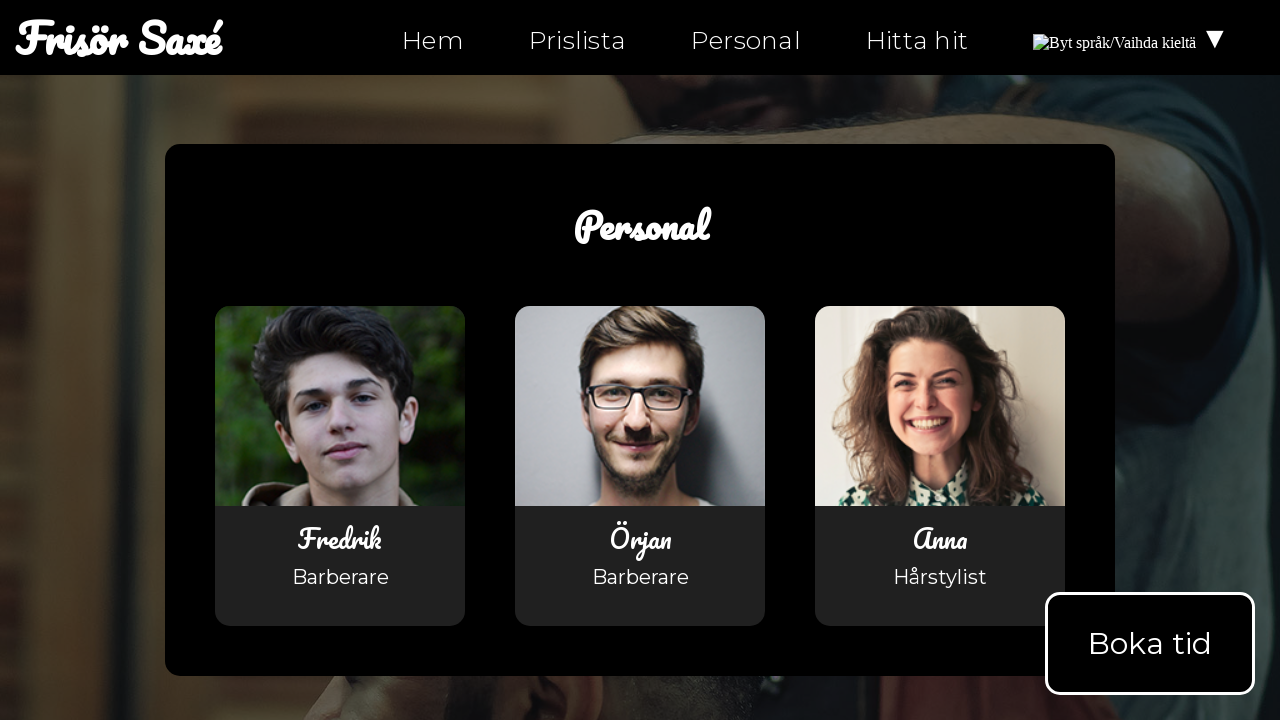

Asserted link href is not empty (ends with #)
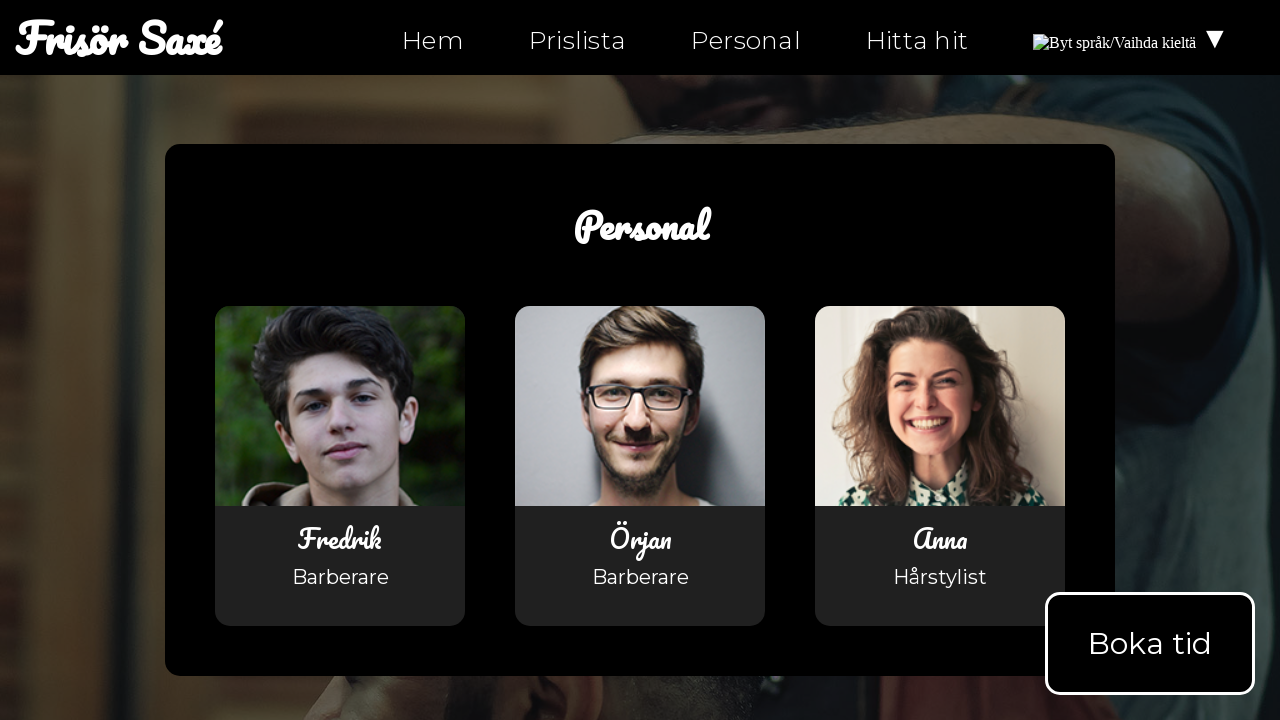

Retrieved href attribute from link: personal.html
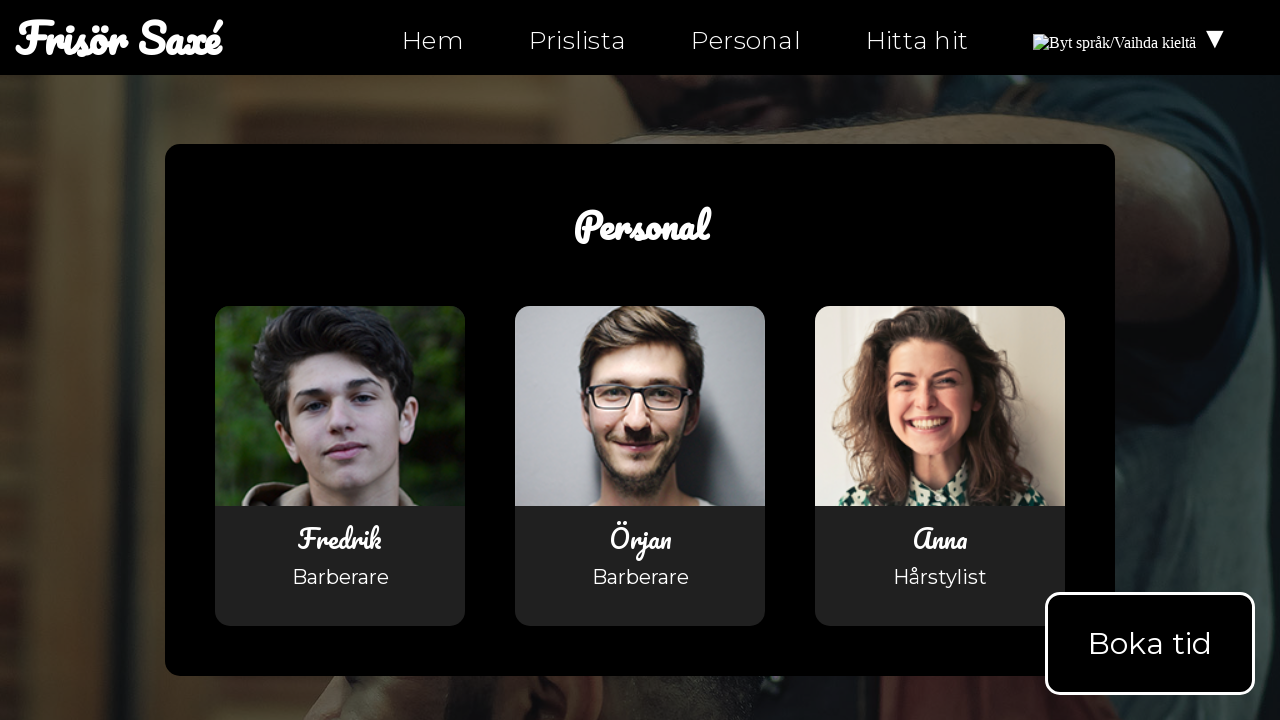

Asserted link href is not empty (ends with #)
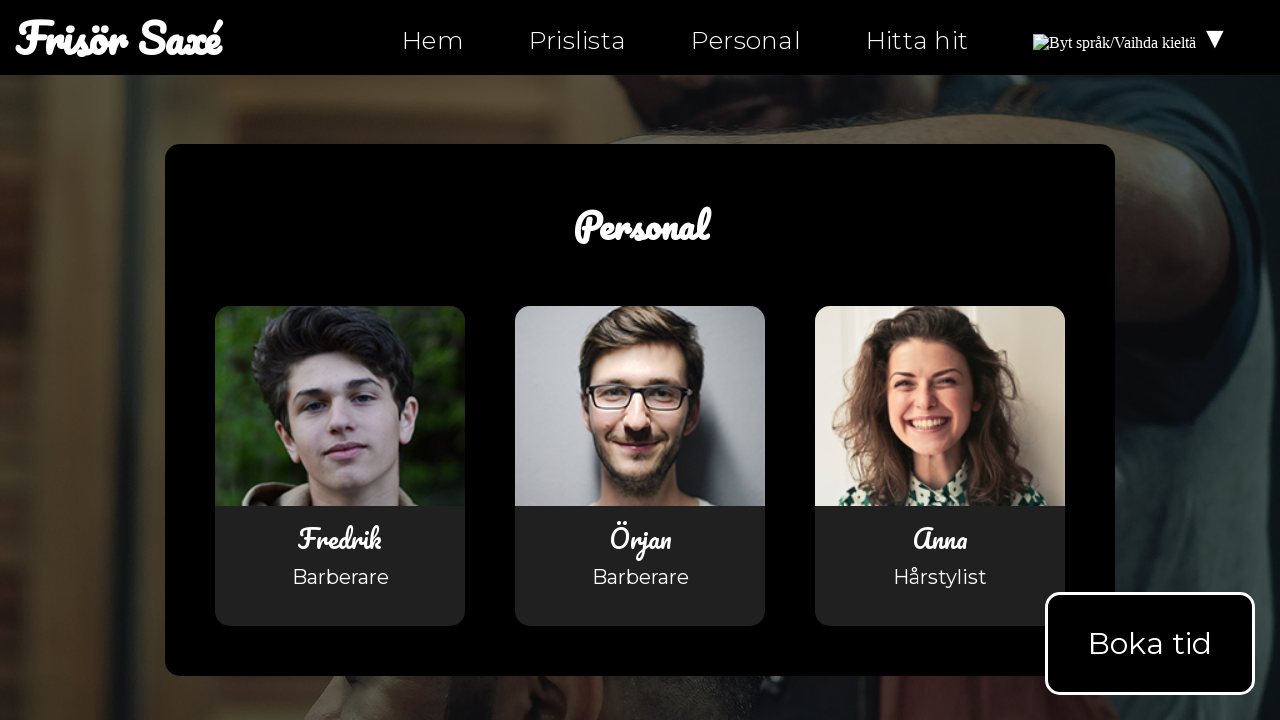

Retrieved href attribute from link: personal-fi.html
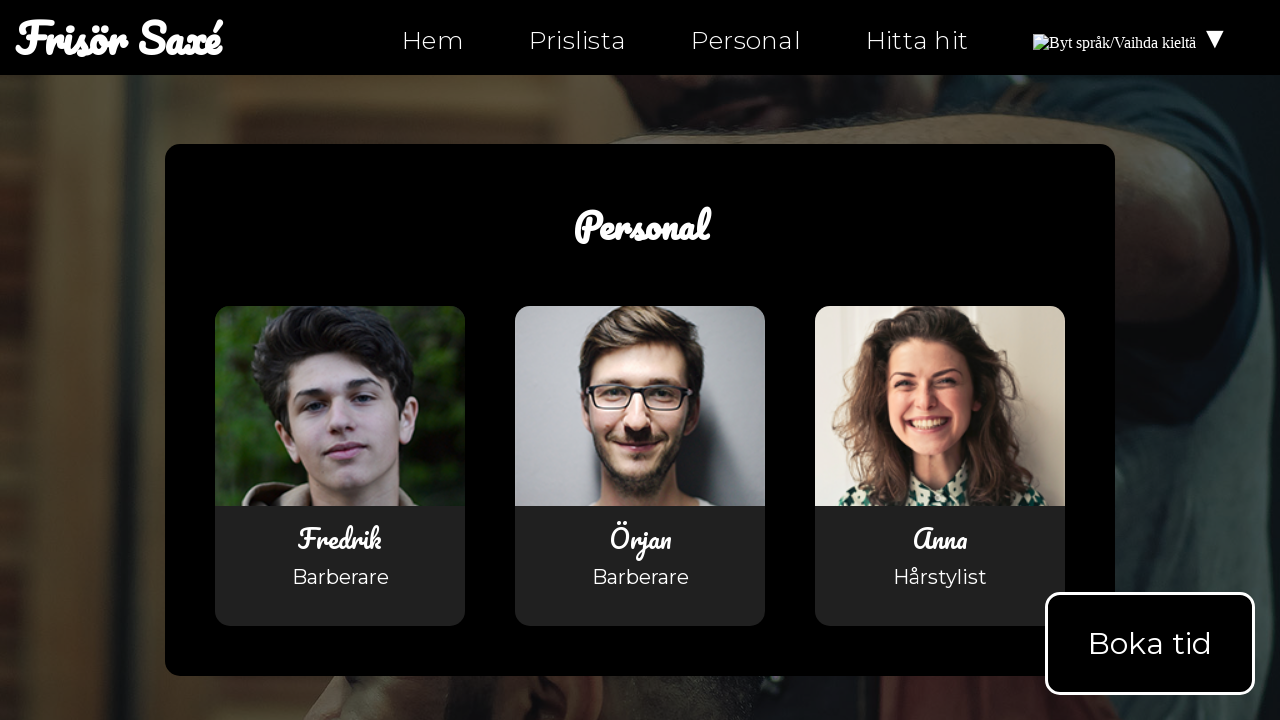

Asserted link href is not empty (ends with #)
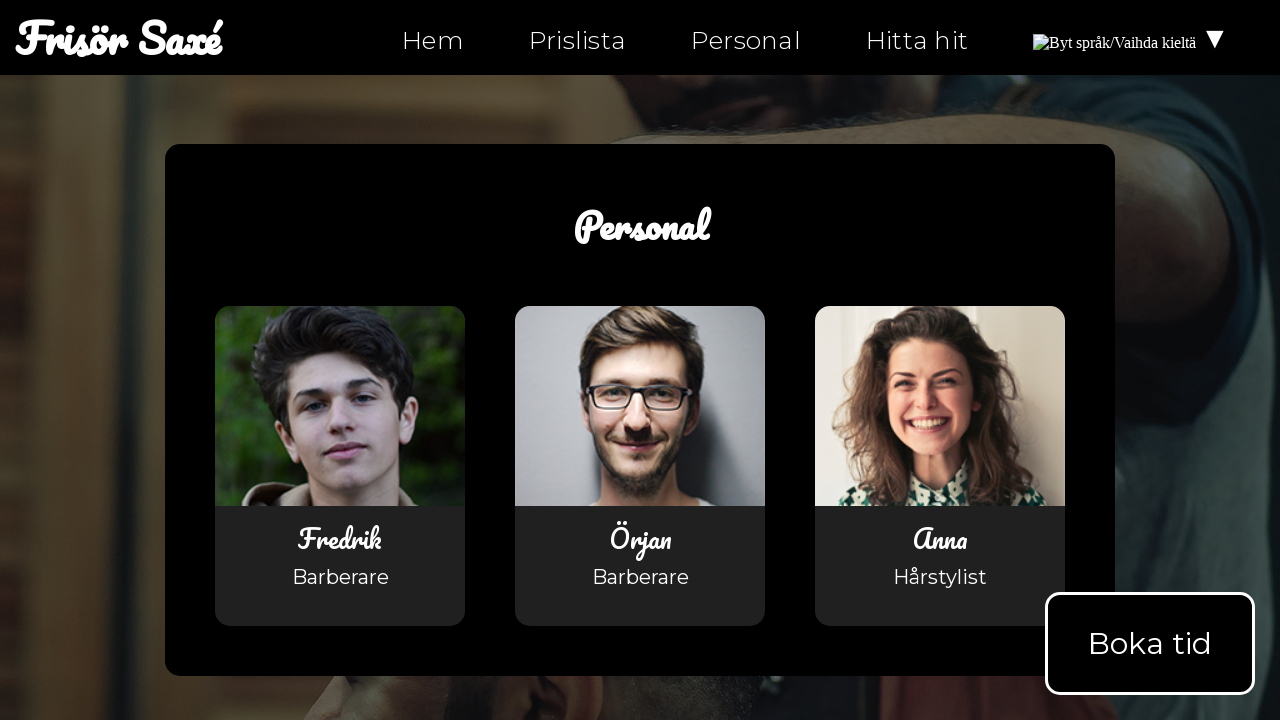

Retrieved href attribute from link: mailto:info@ntig-uppsala.github.io?Subject=Boka%20tid
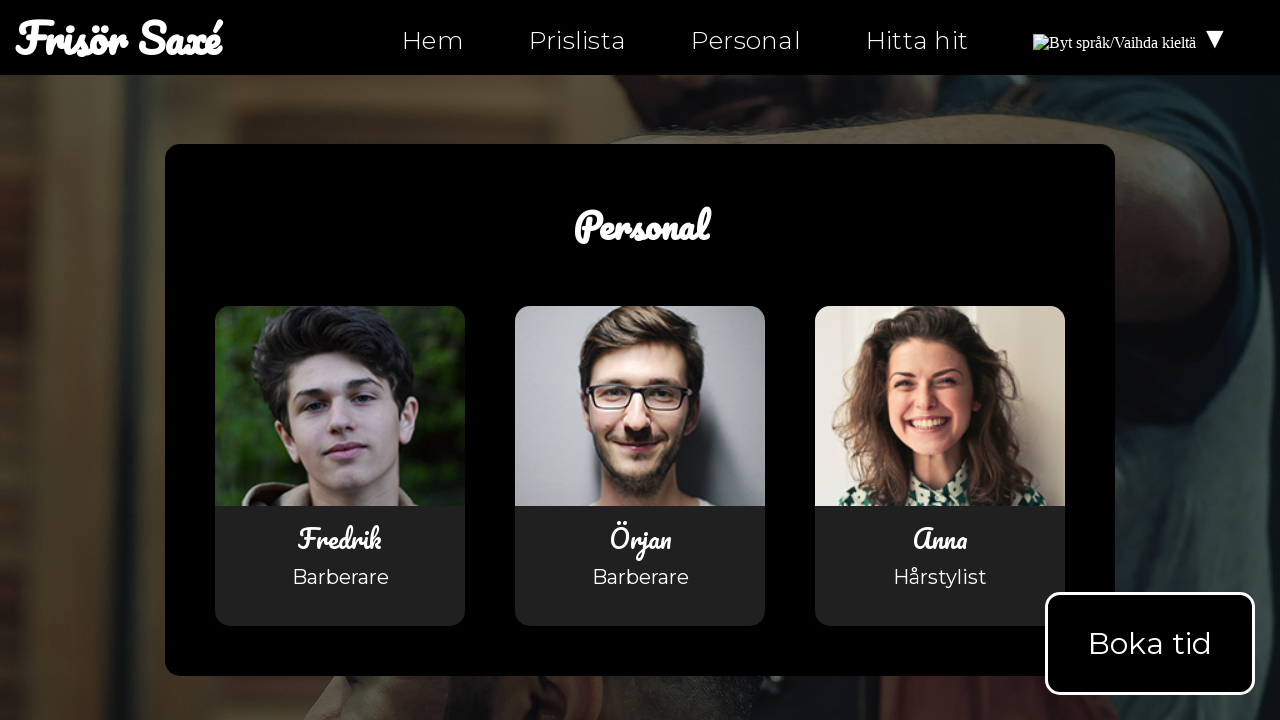

Asserted link href is not empty (ends with #)
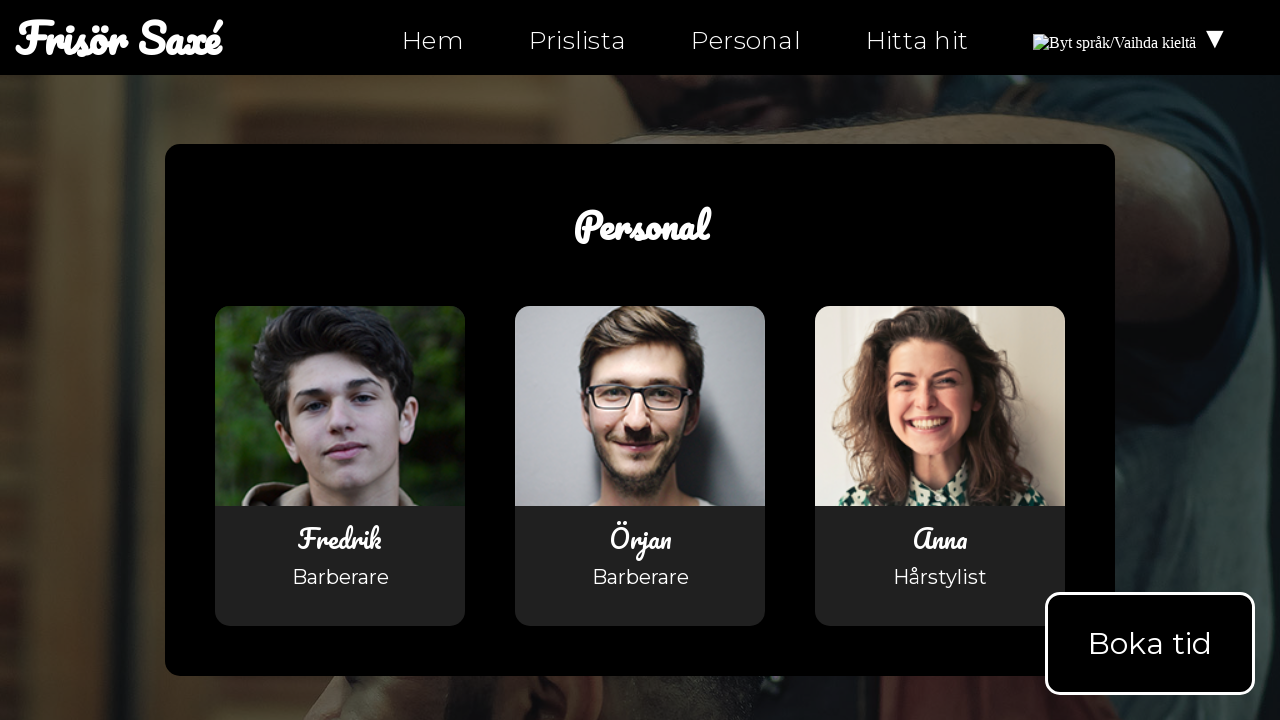

Retrieved href attribute from link: https://facebook.com/ntiuppsala
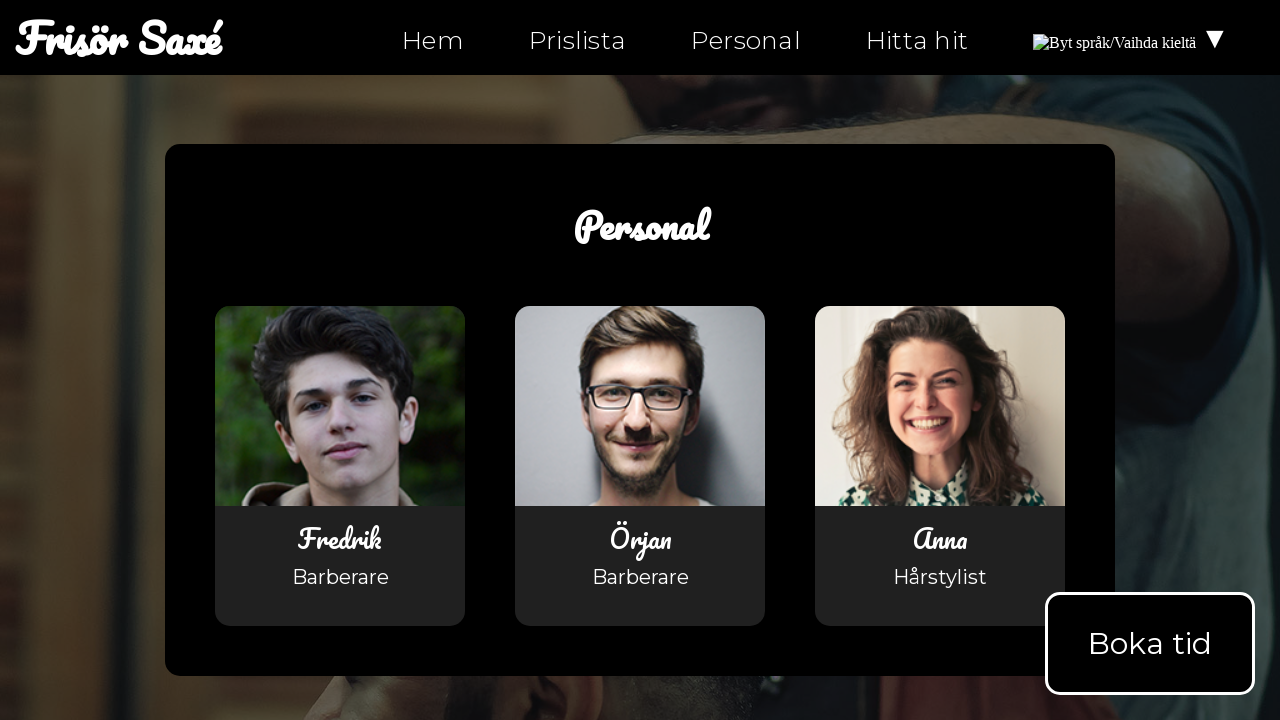

Asserted link href is not empty (ends with #)
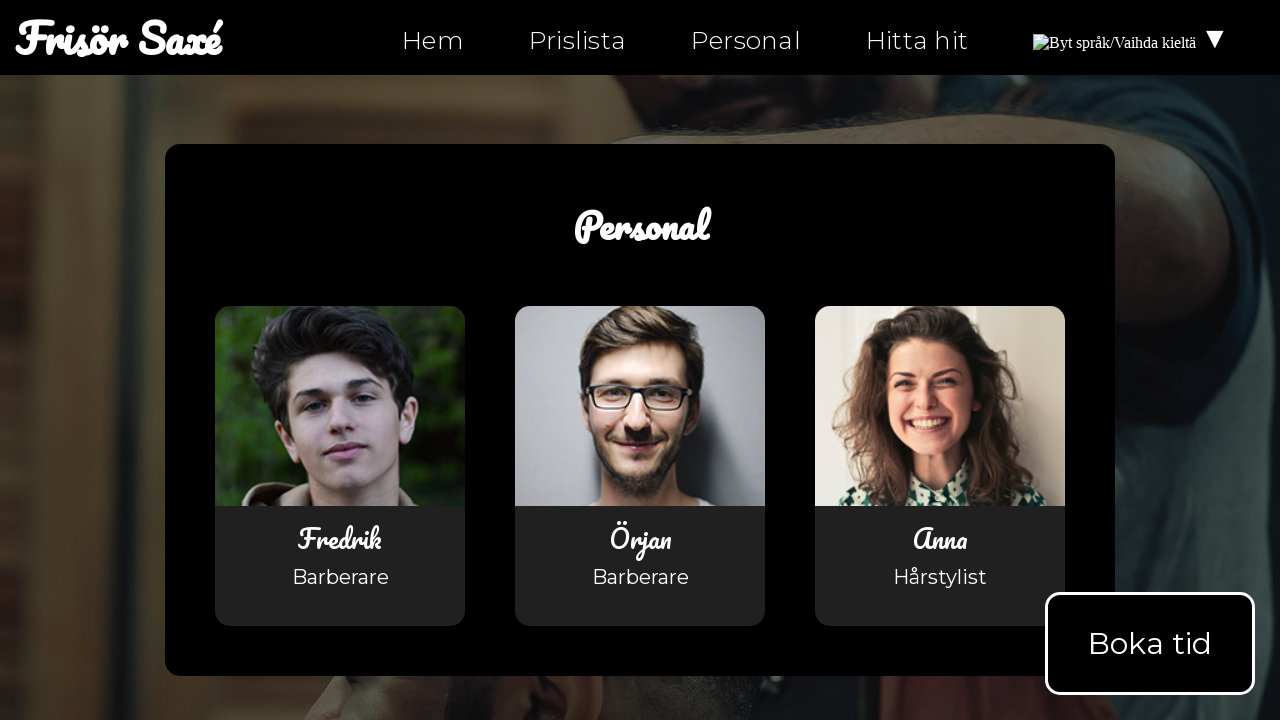

Retrieved href attribute from link: https://instagram.com/ntiuppsala
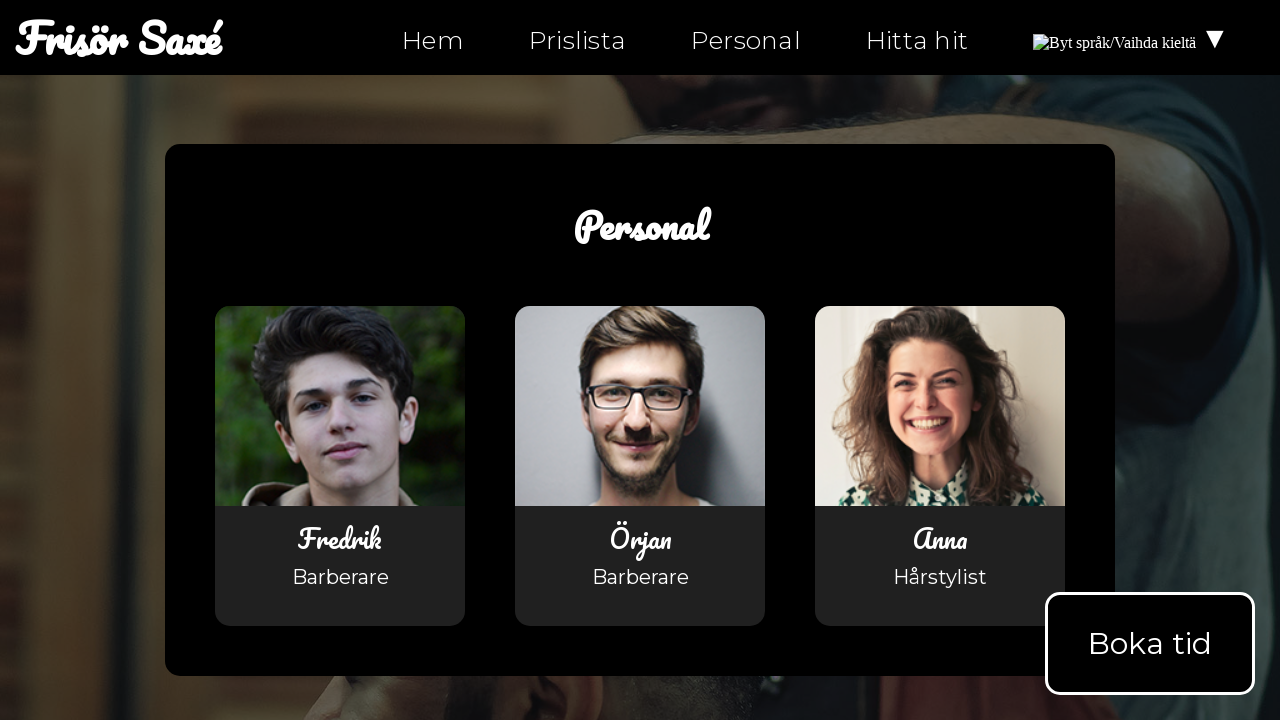

Asserted link href is not empty (ends with #)
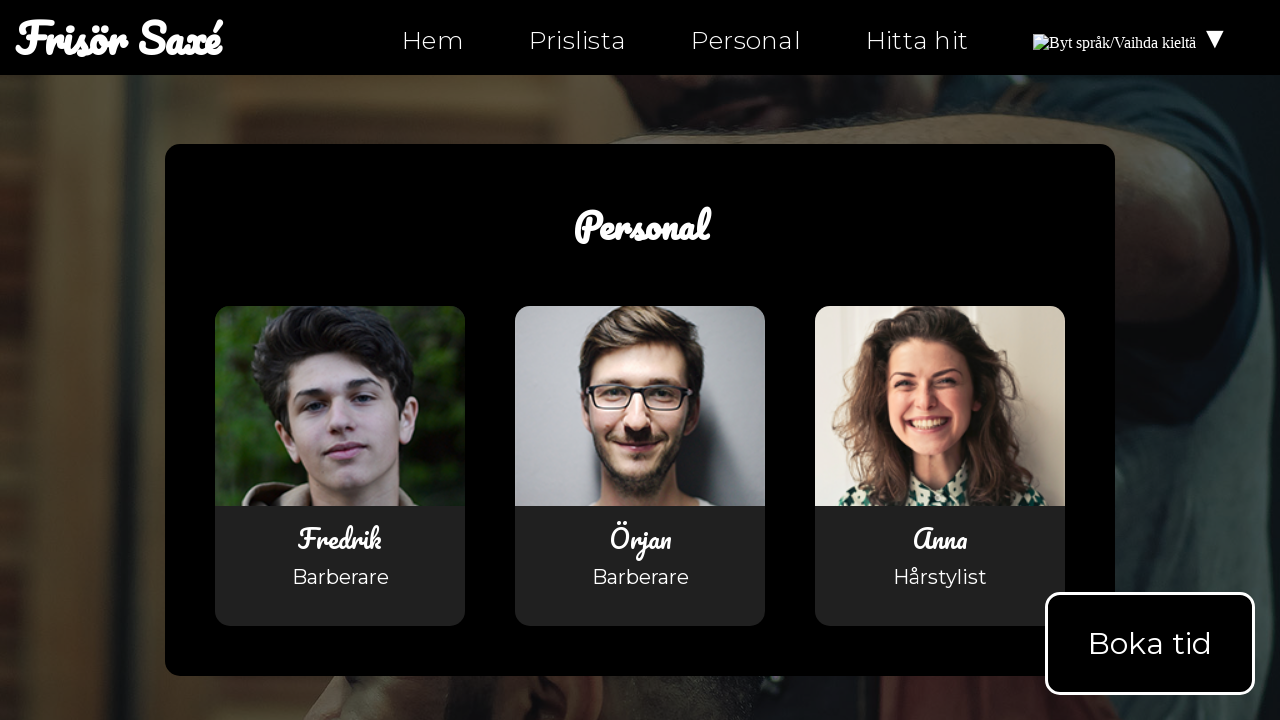

Retrieved href attribute from link: https://twitter.com/ntiuppsala
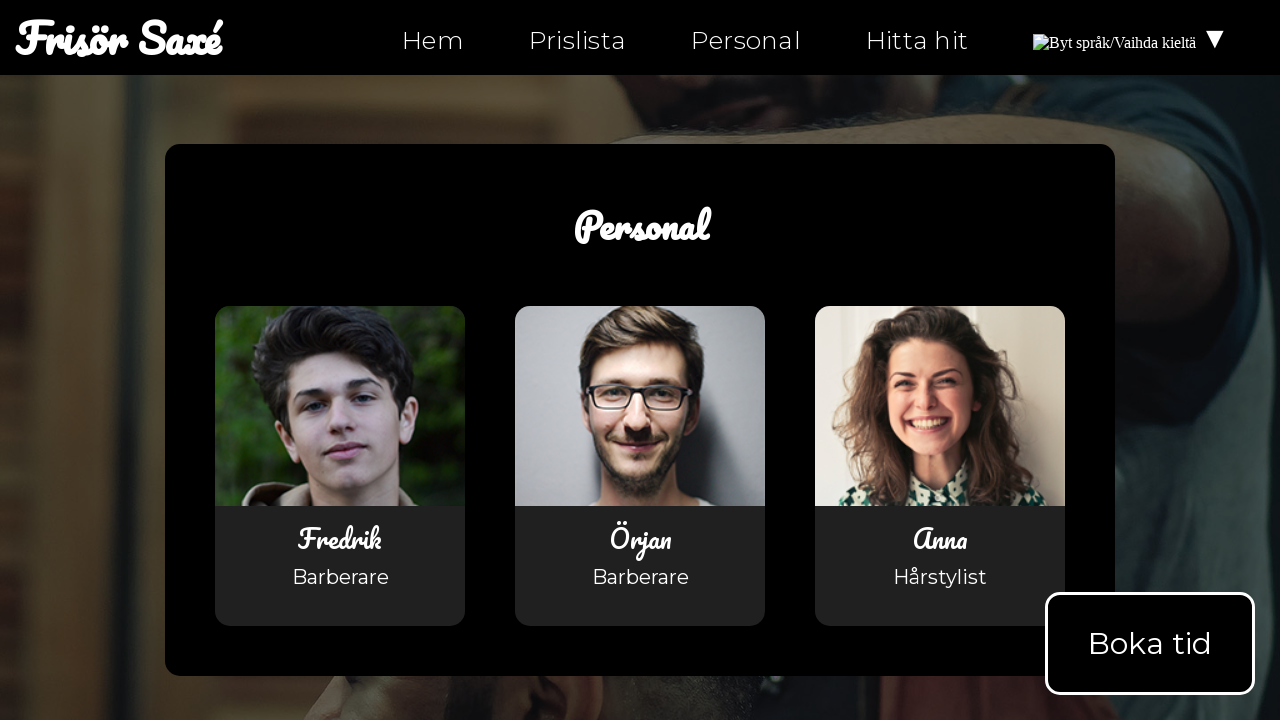

Asserted link href is not empty (ends with #)
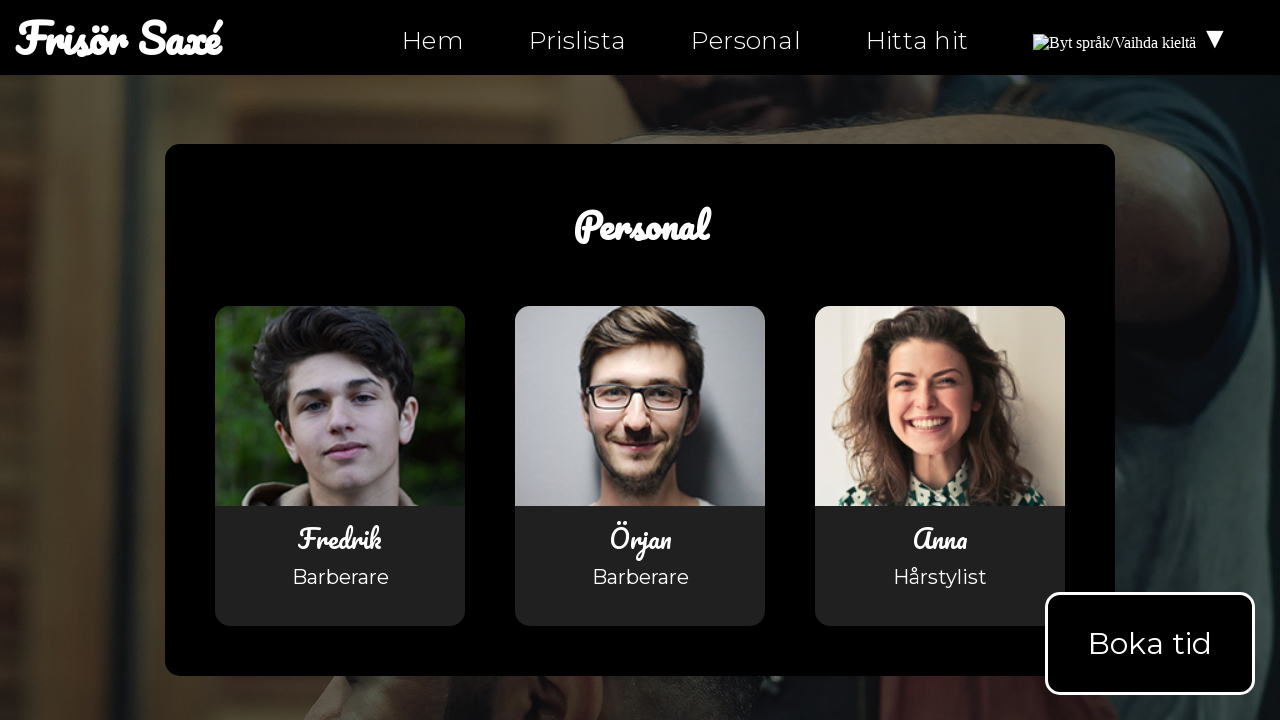

Retrieved href attribute from link: tel:0630-555-555
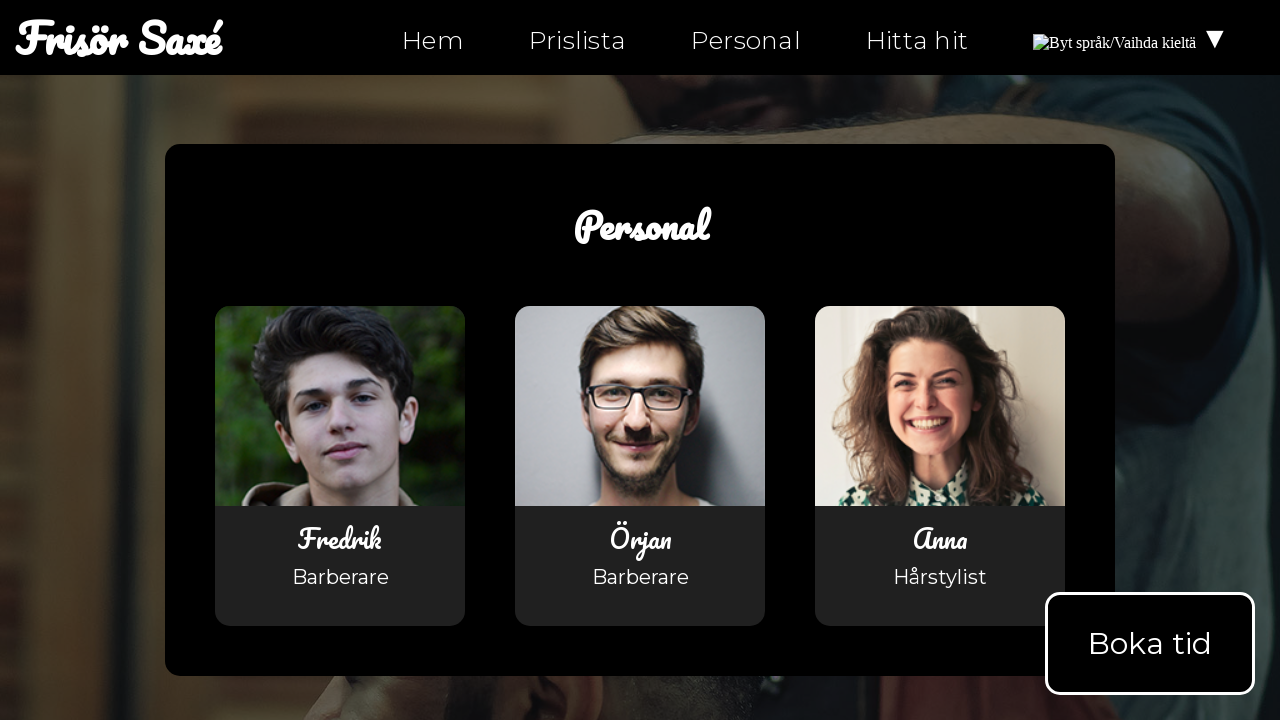

Asserted link href is not empty (ends with #)
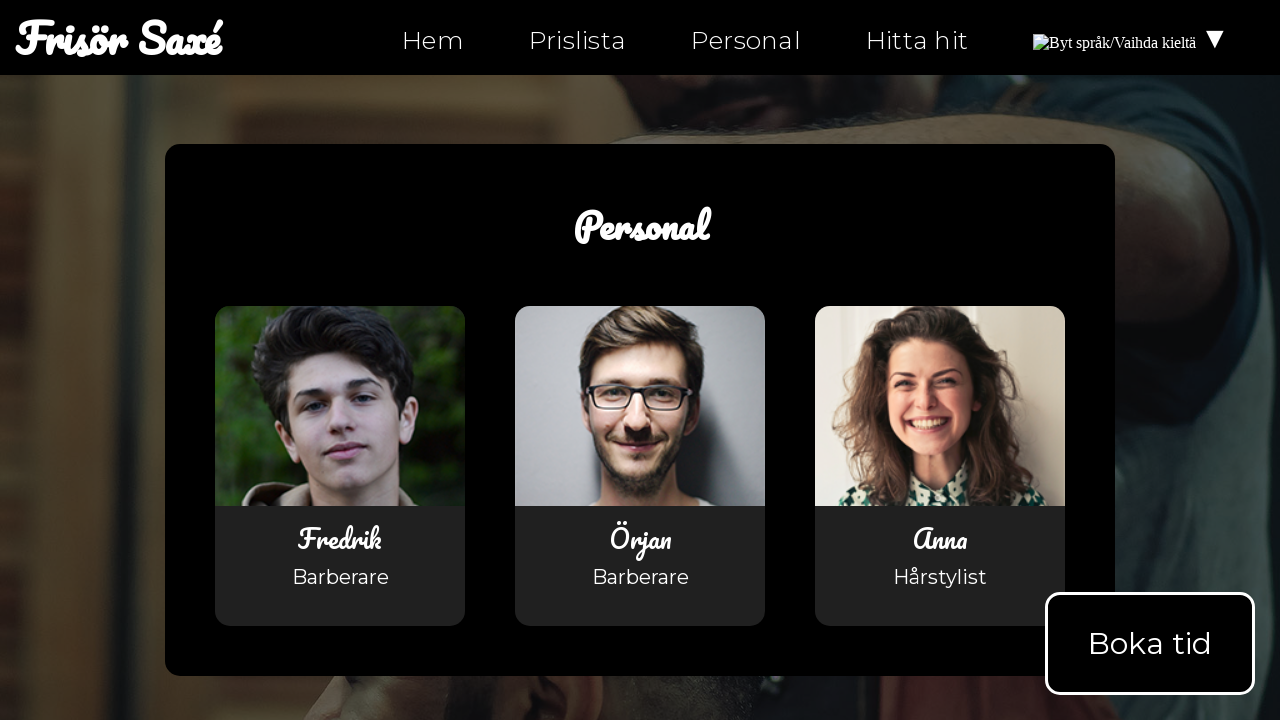

Retrieved href attribute from link: mailto:info@ntig-uppsala.github.io
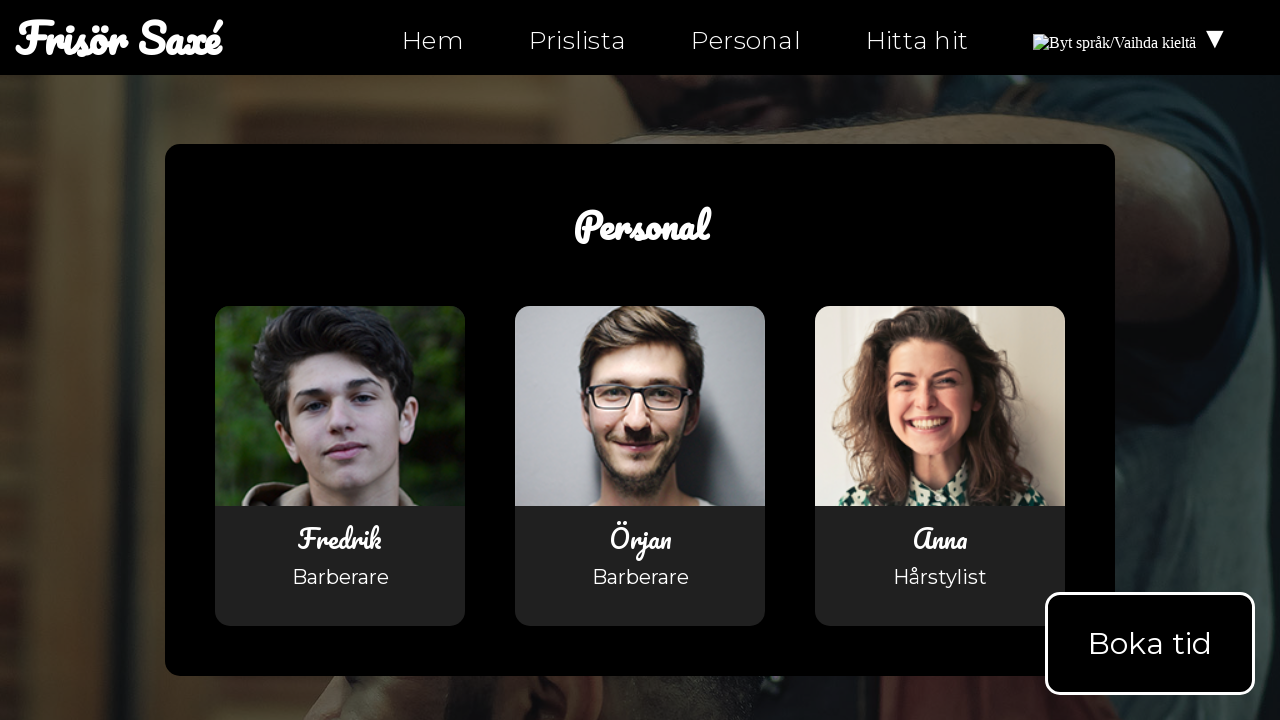

Asserted link href is not empty (ends with #)
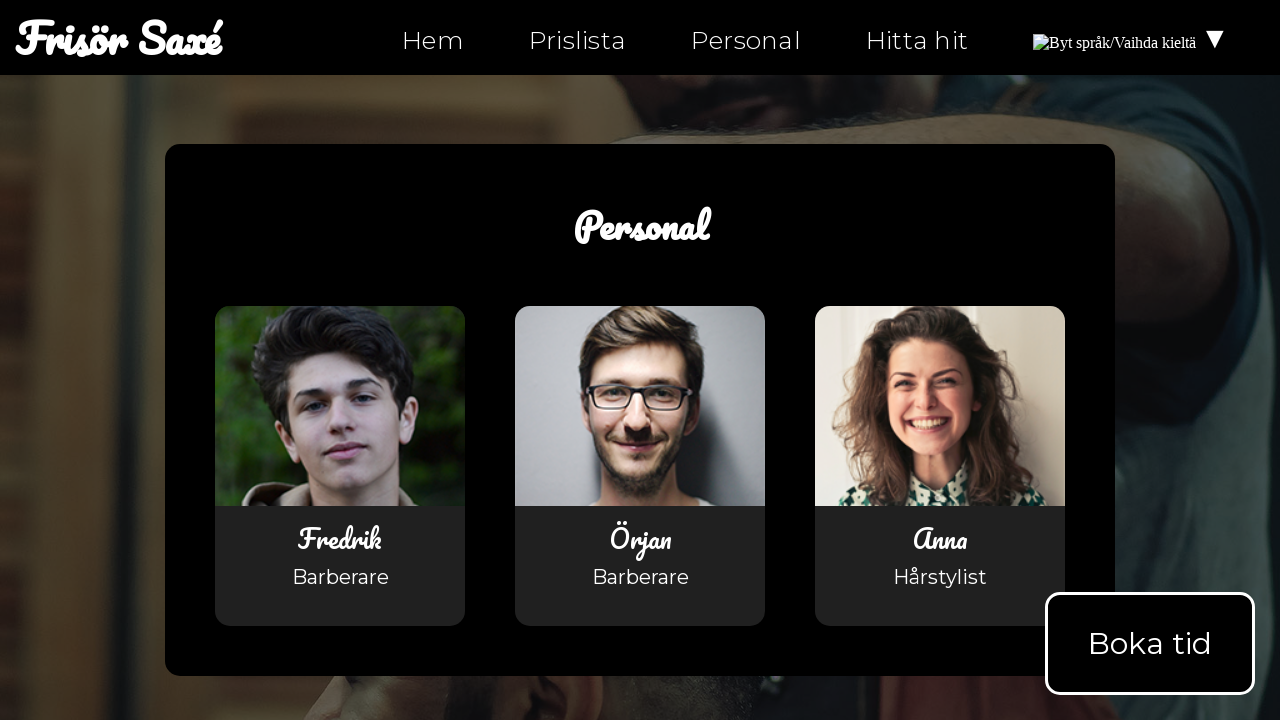

Retrieved href attribute from link: hitta-hit.html
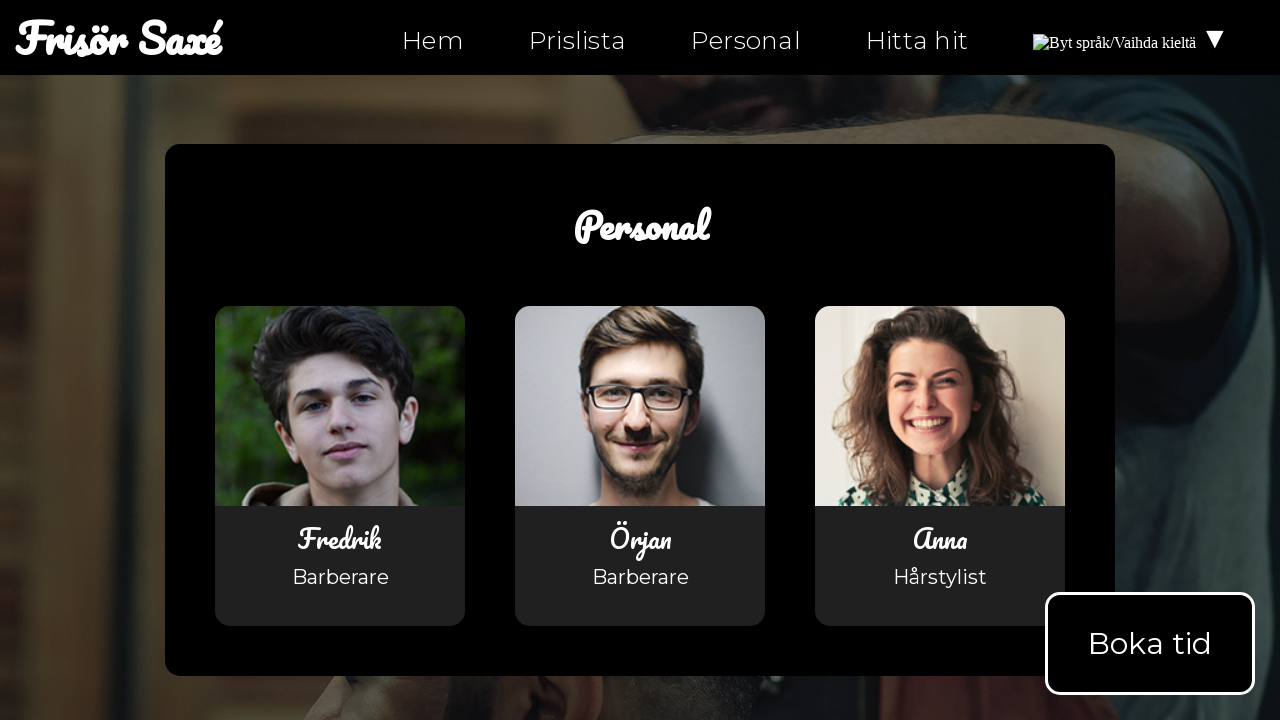

Asserted link href is not empty (ends with #)
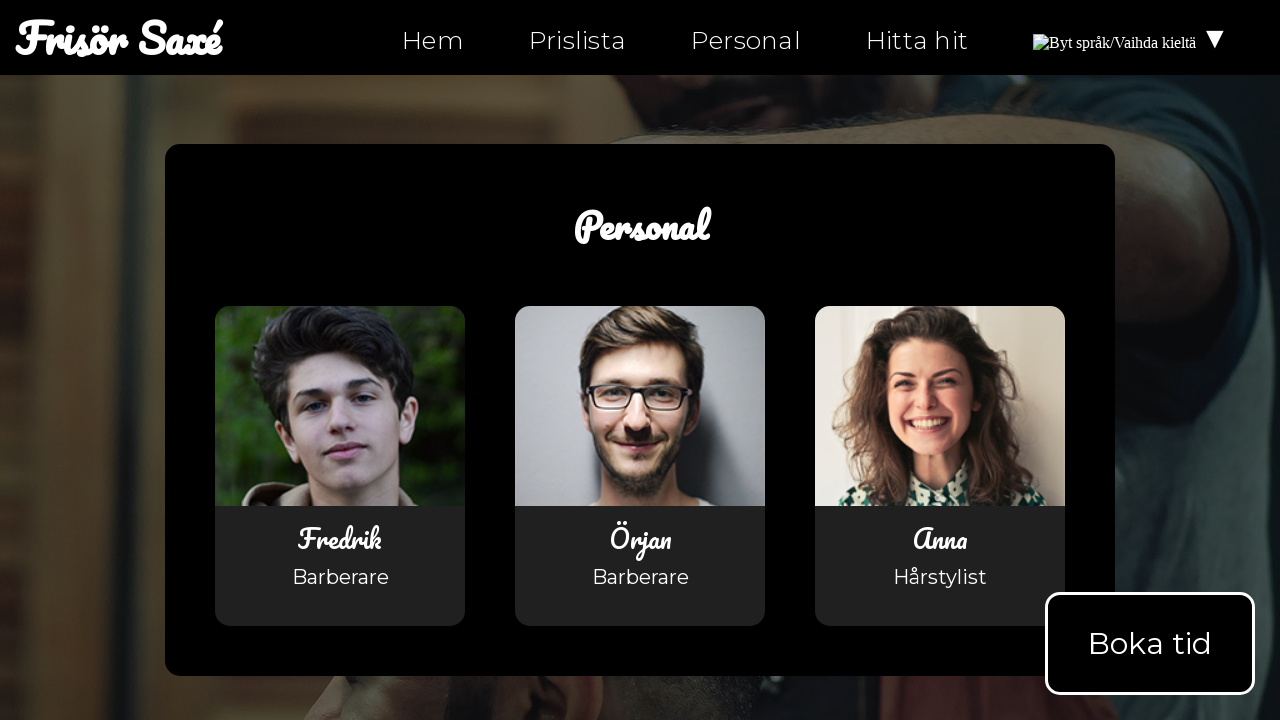

Navigated to hitta-hit.html
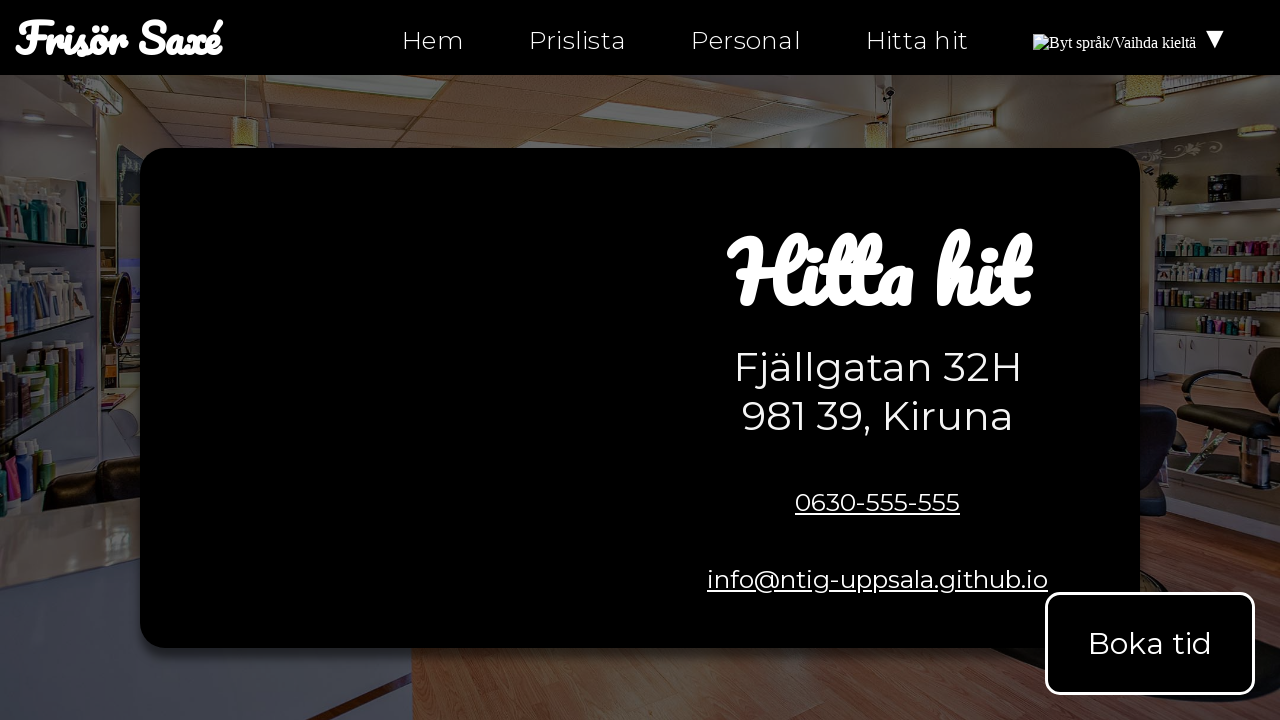

Waited for links to load on hitta-hit.html
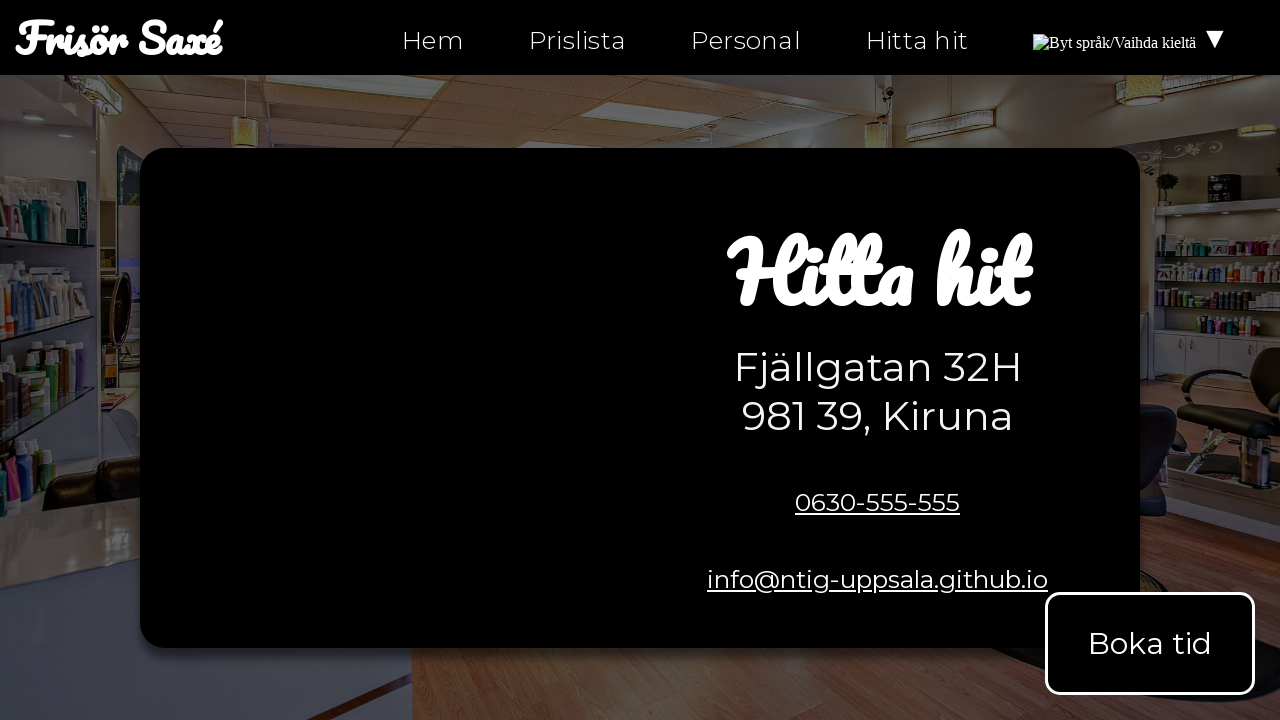

Retrieved all links from hitta-hit.html
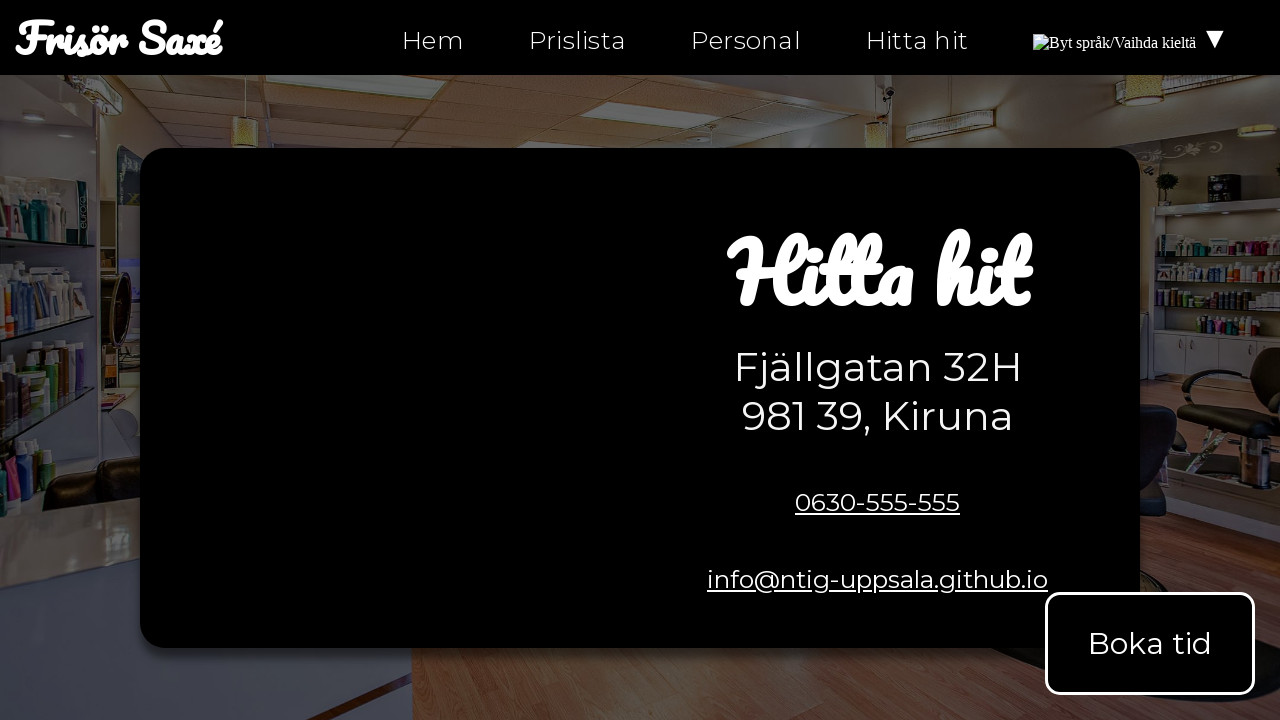

Retrieved href attribute from link: index.html
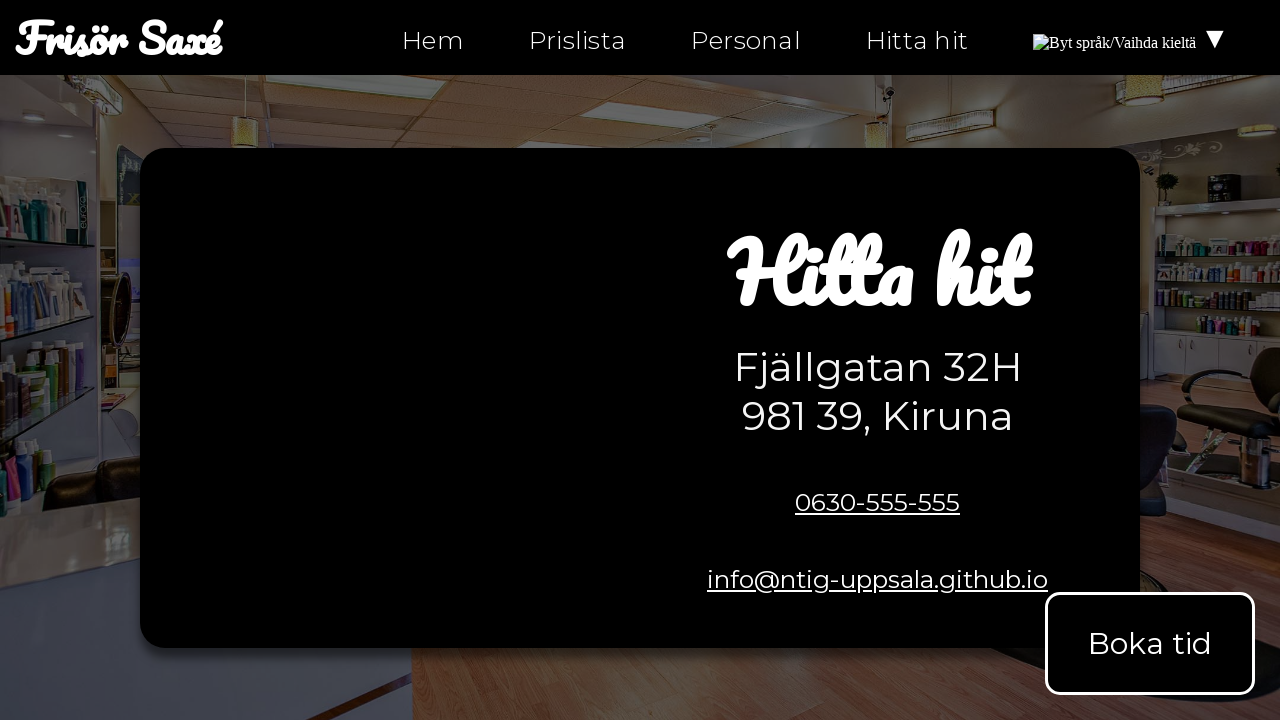

Asserted link href is not empty (ends with #)
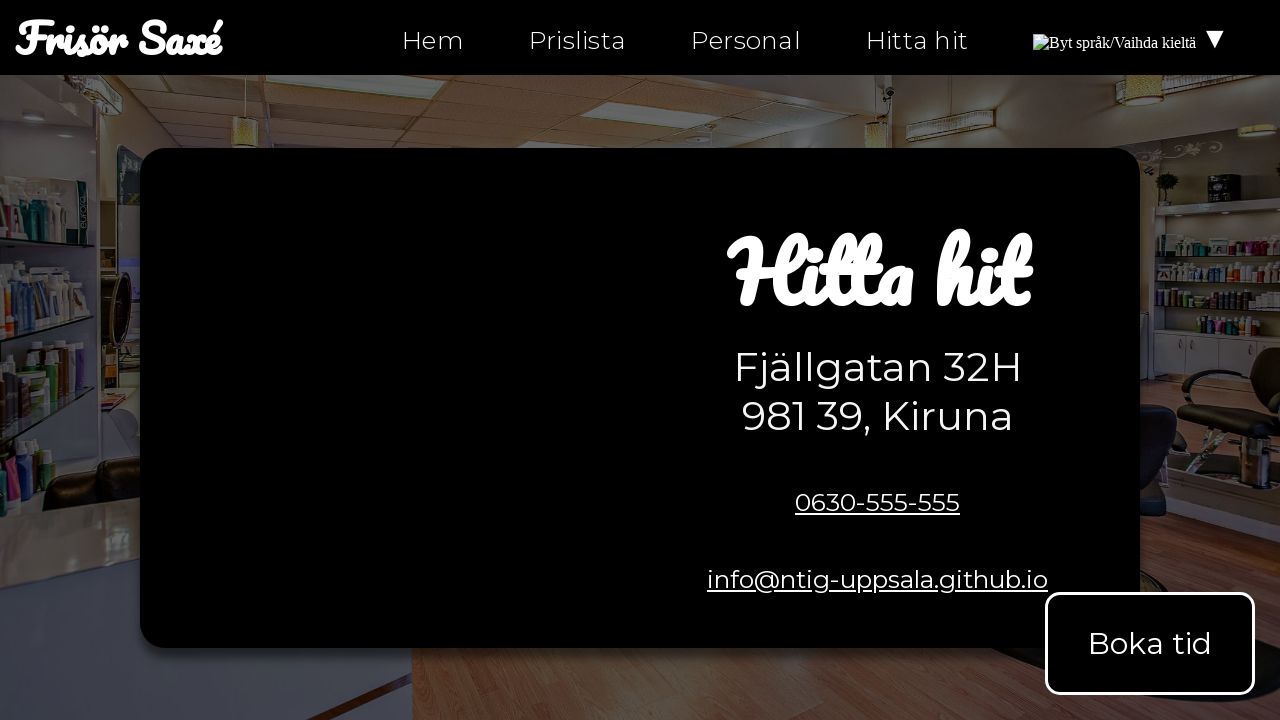

Retrieved href attribute from link: index.html
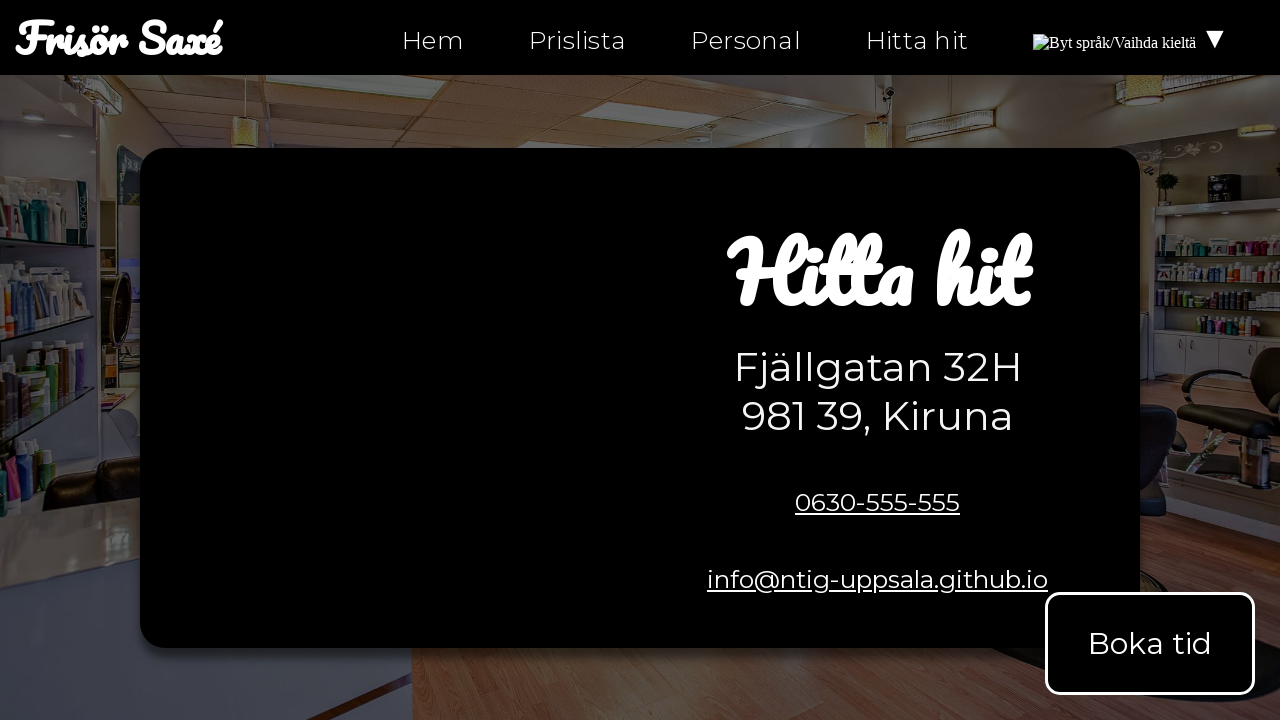

Asserted link href is not empty (ends with #)
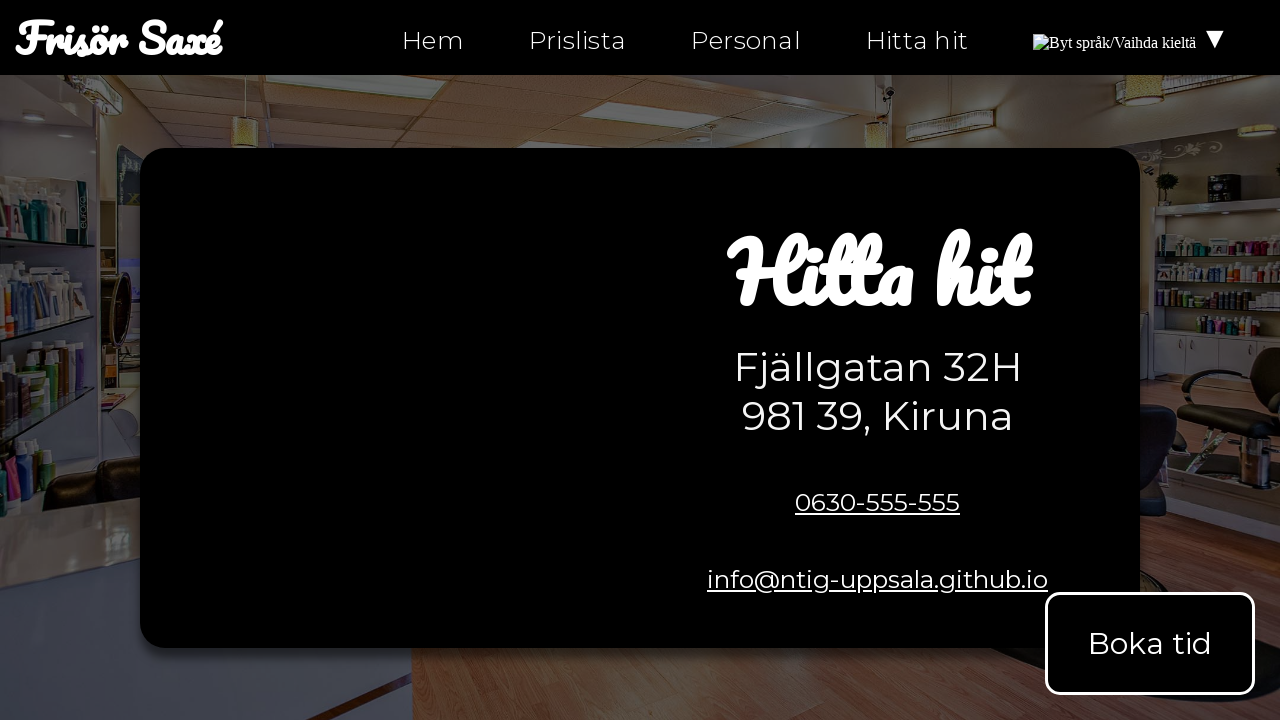

Retrieved href attribute from link: index.html#products
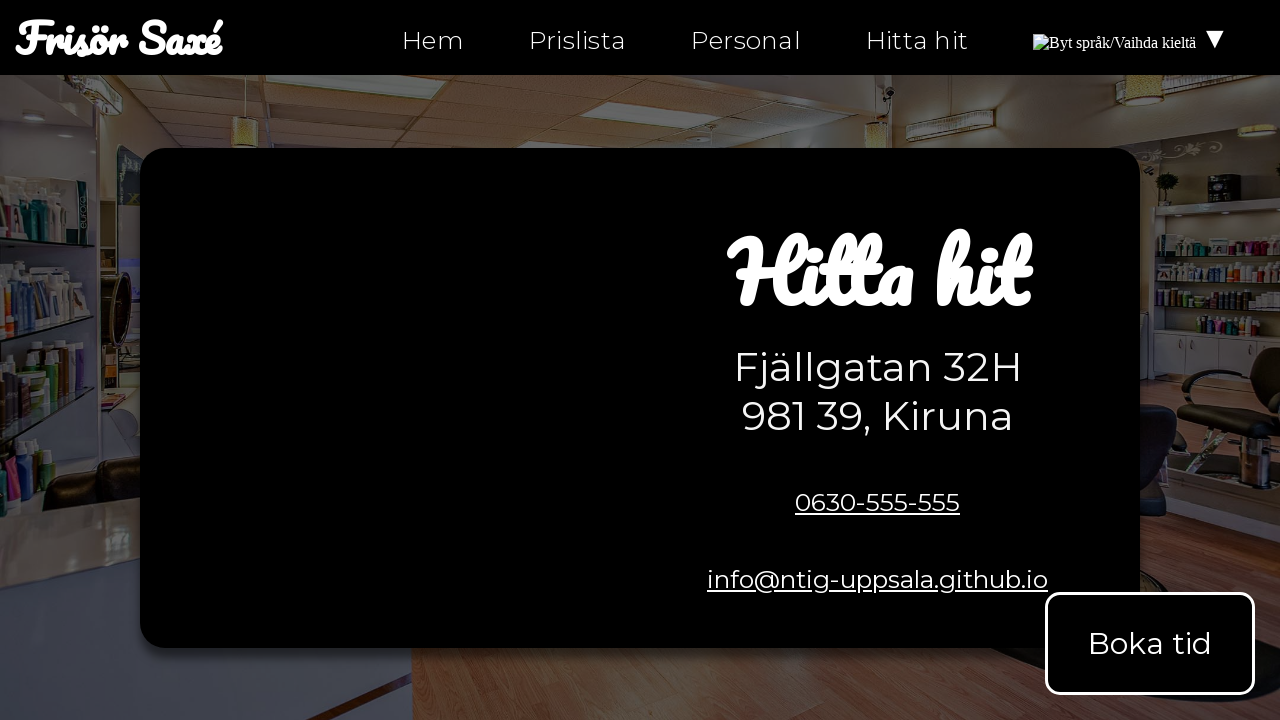

Asserted link href is not empty (ends with #)
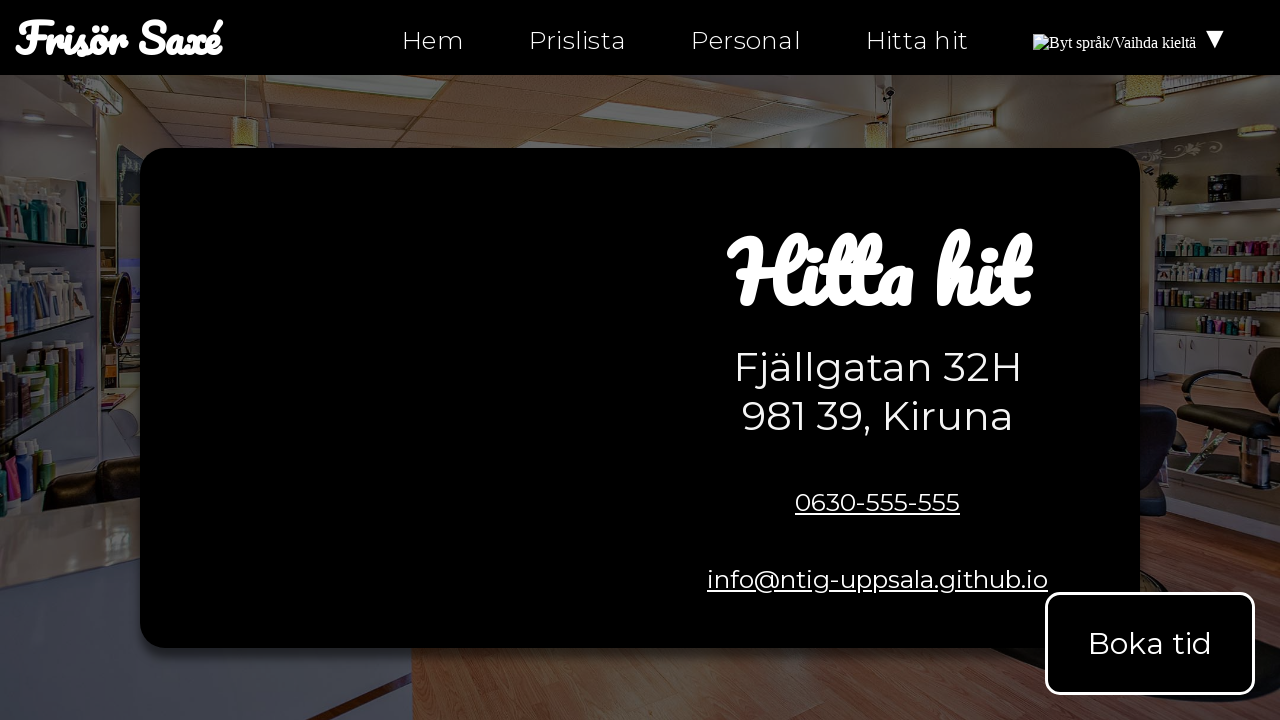

Retrieved href attribute from link: personal.html
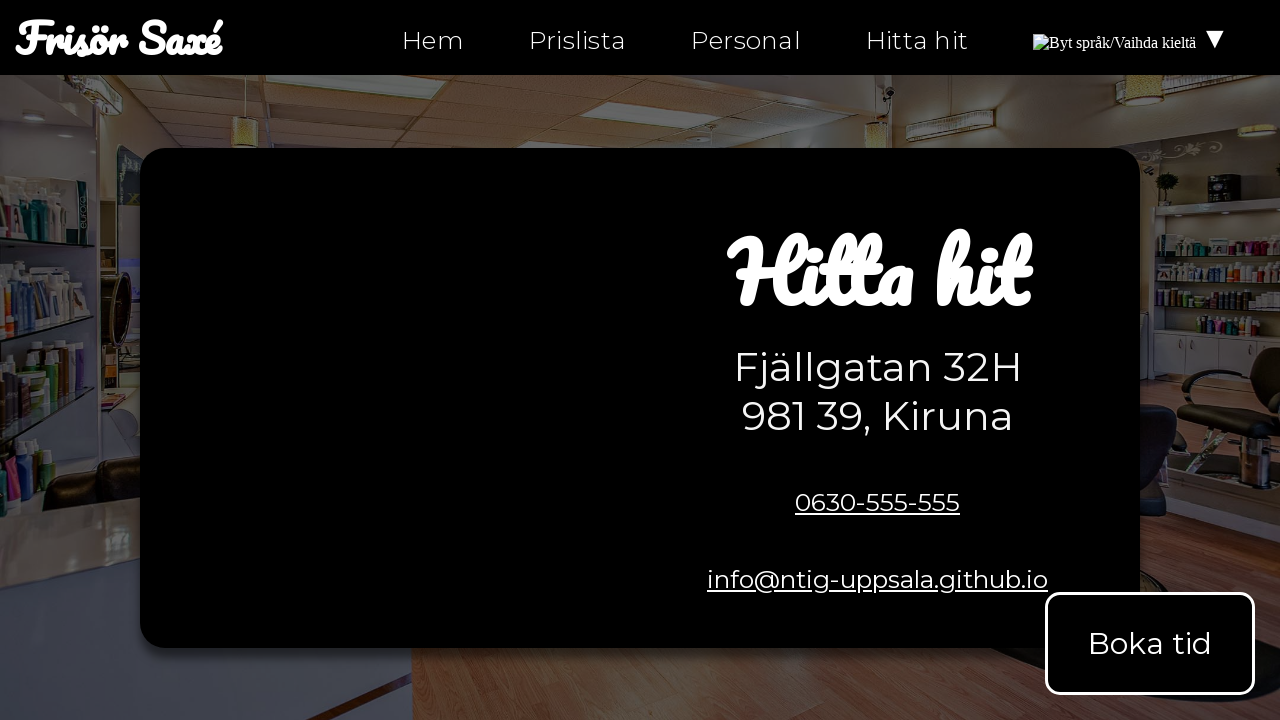

Asserted link href is not empty (ends with #)
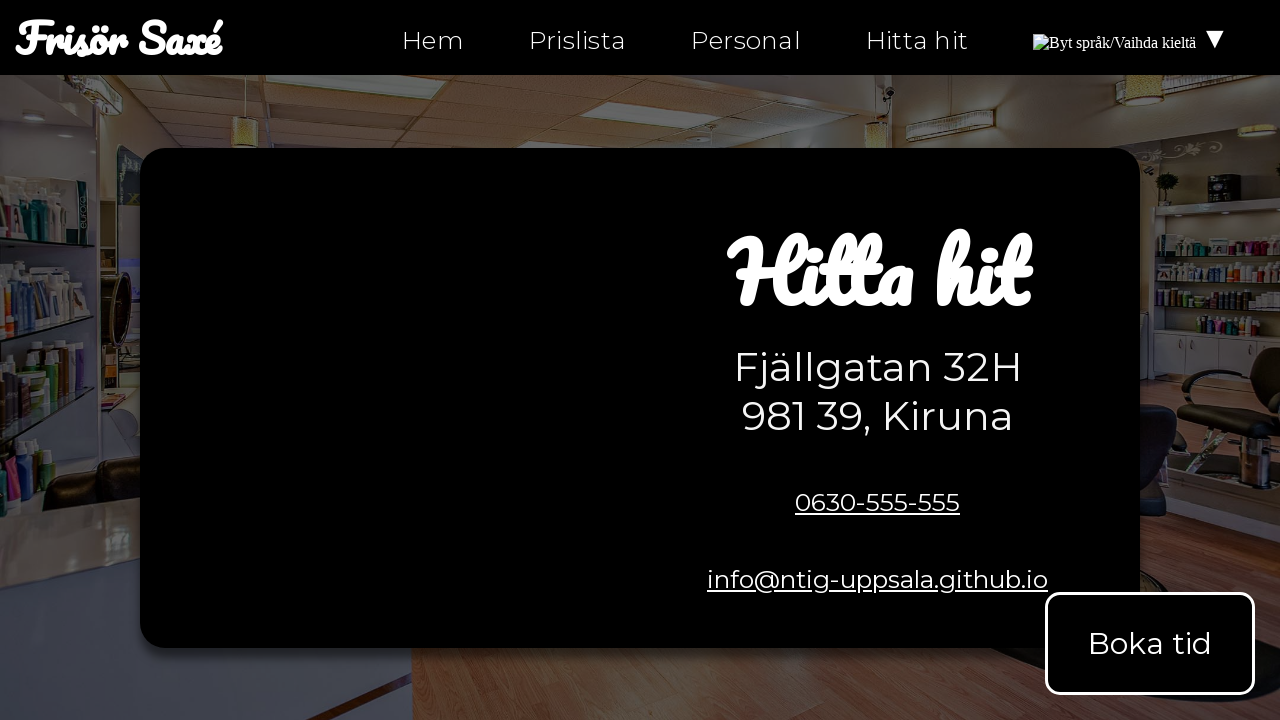

Retrieved href attribute from link: hitta-hit.html
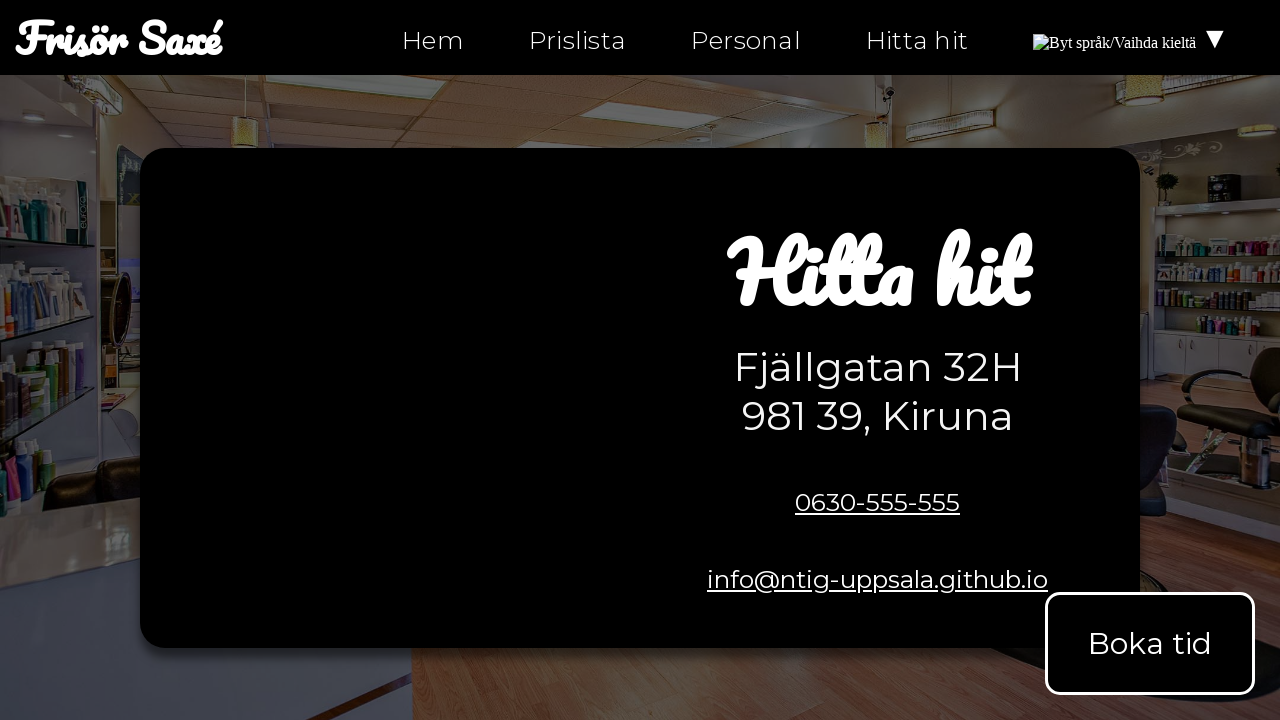

Asserted link href is not empty (ends with #)
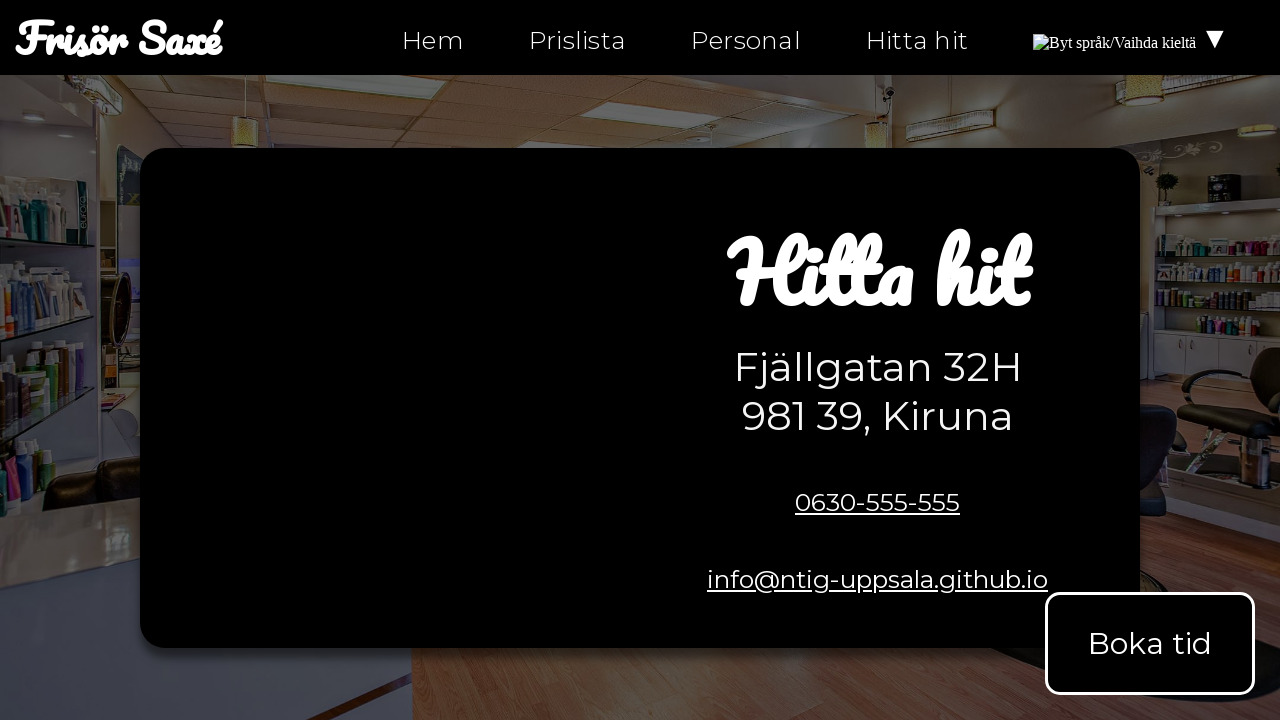

Retrieved href attribute from link: hitta-hit.html
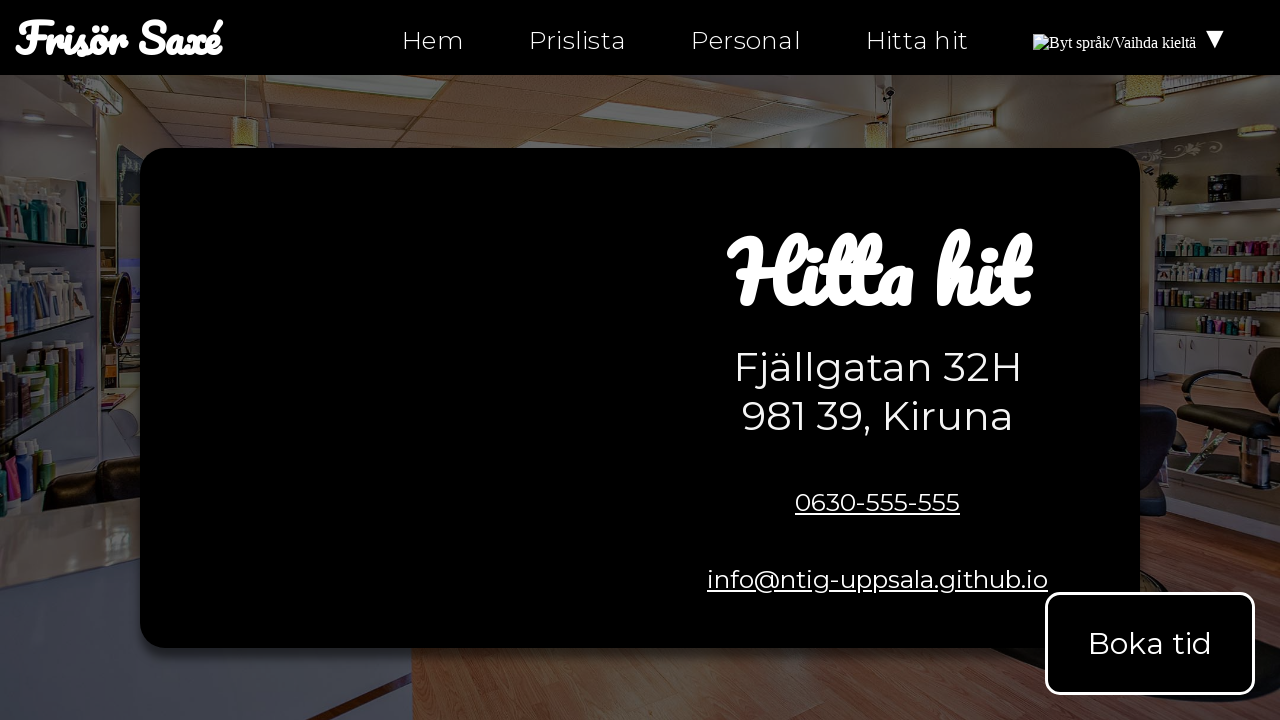

Asserted link href is not empty (ends with #)
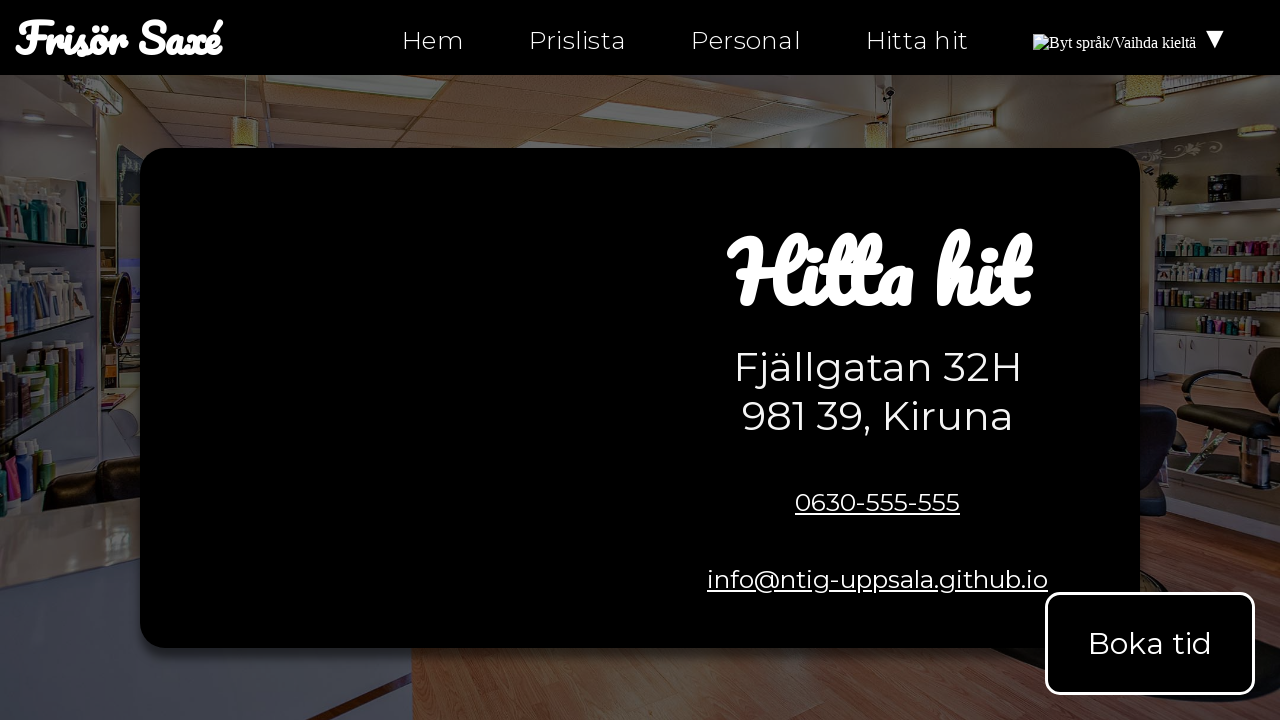

Retrieved href attribute from link: hitta-hit-fi.html
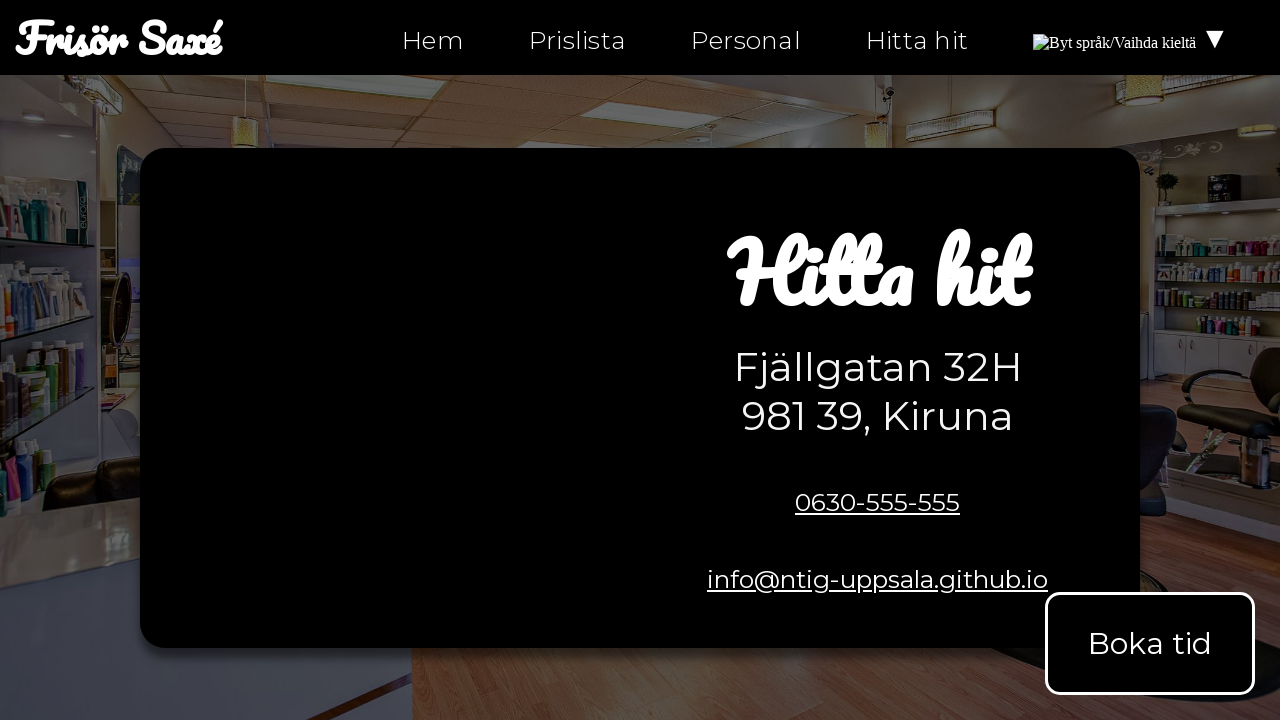

Asserted link href is not empty (ends with #)
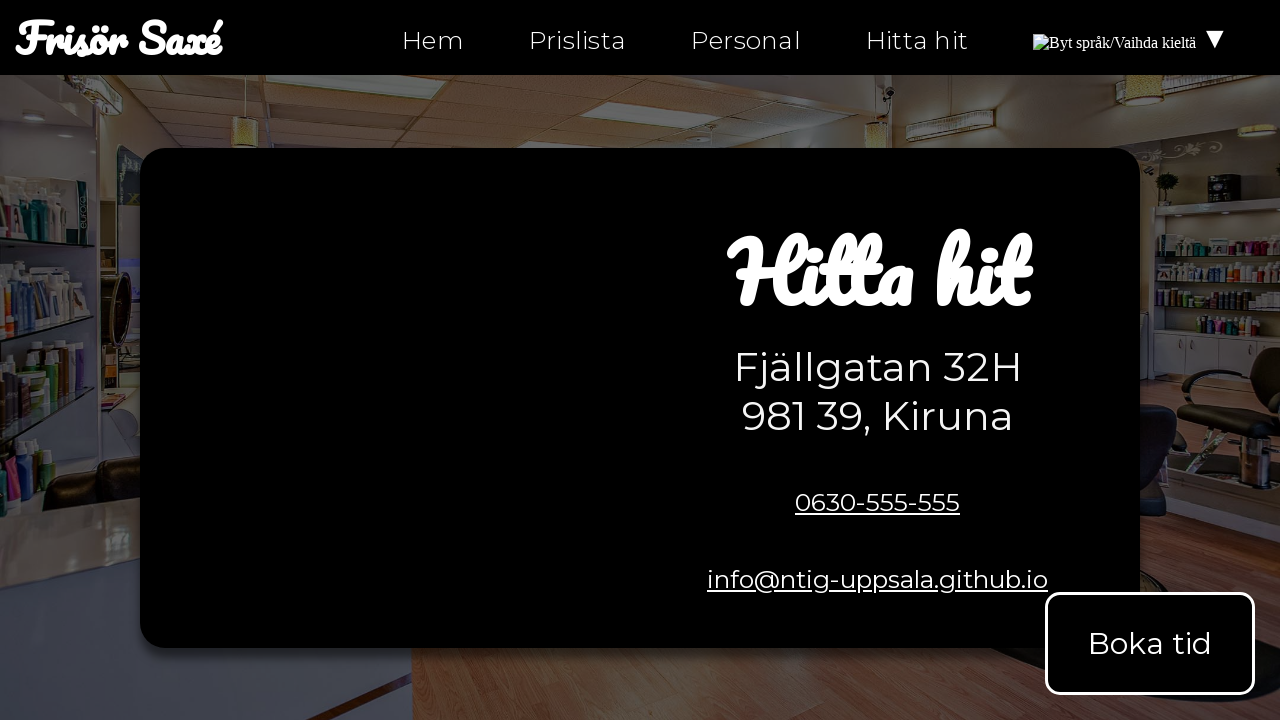

Retrieved href attribute from link: mailto:info@ntig-uppsala.github.io?Subject=Boka%20tid
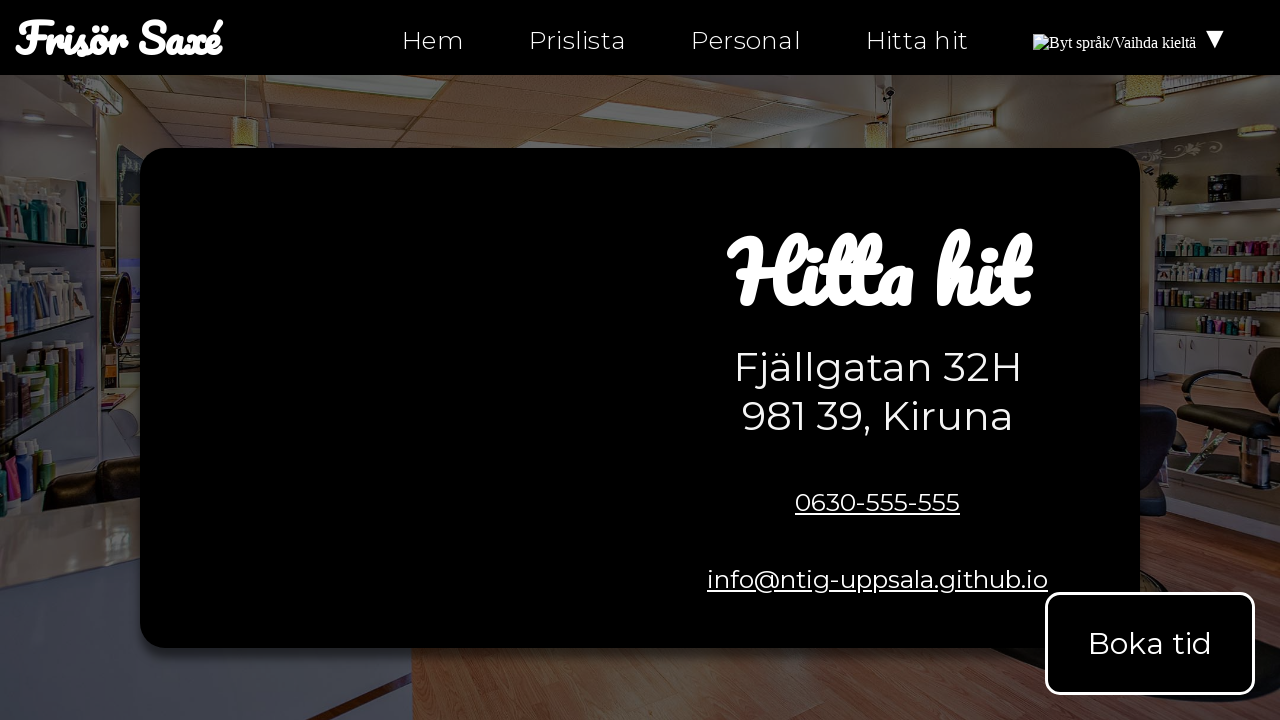

Asserted link href is not empty (ends with #)
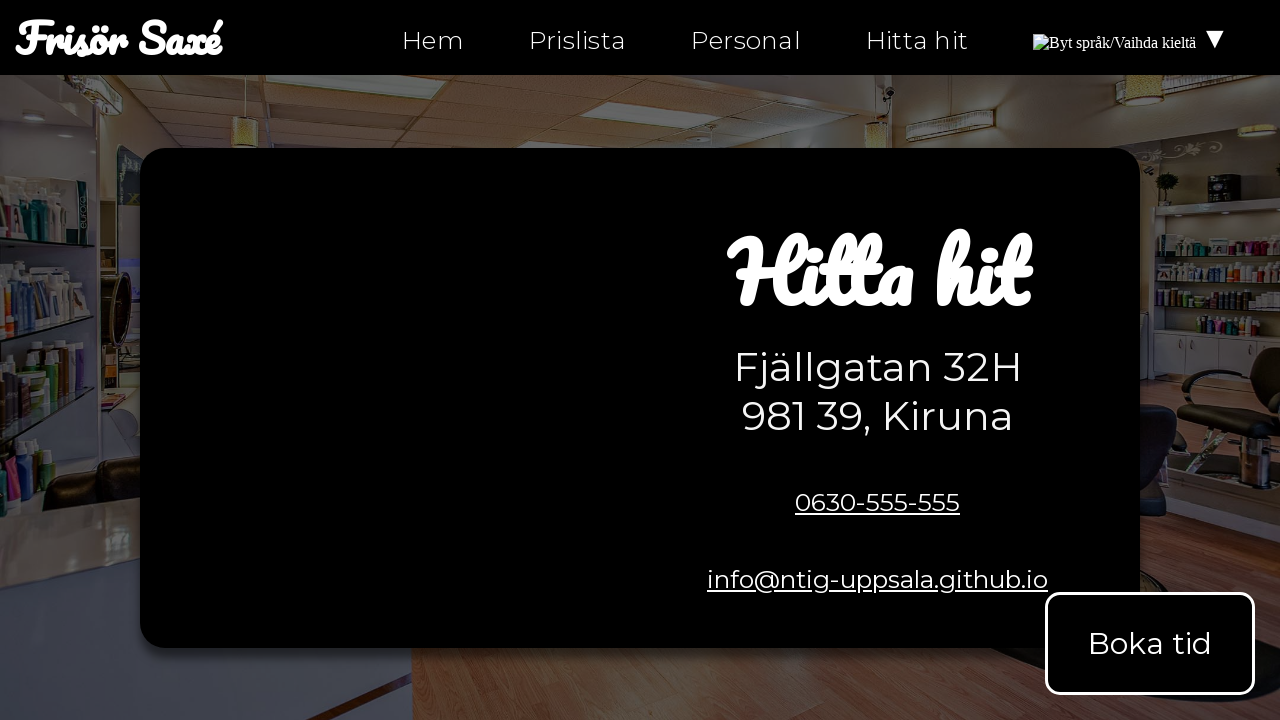

Retrieved href attribute from link: tel:0630-555-555
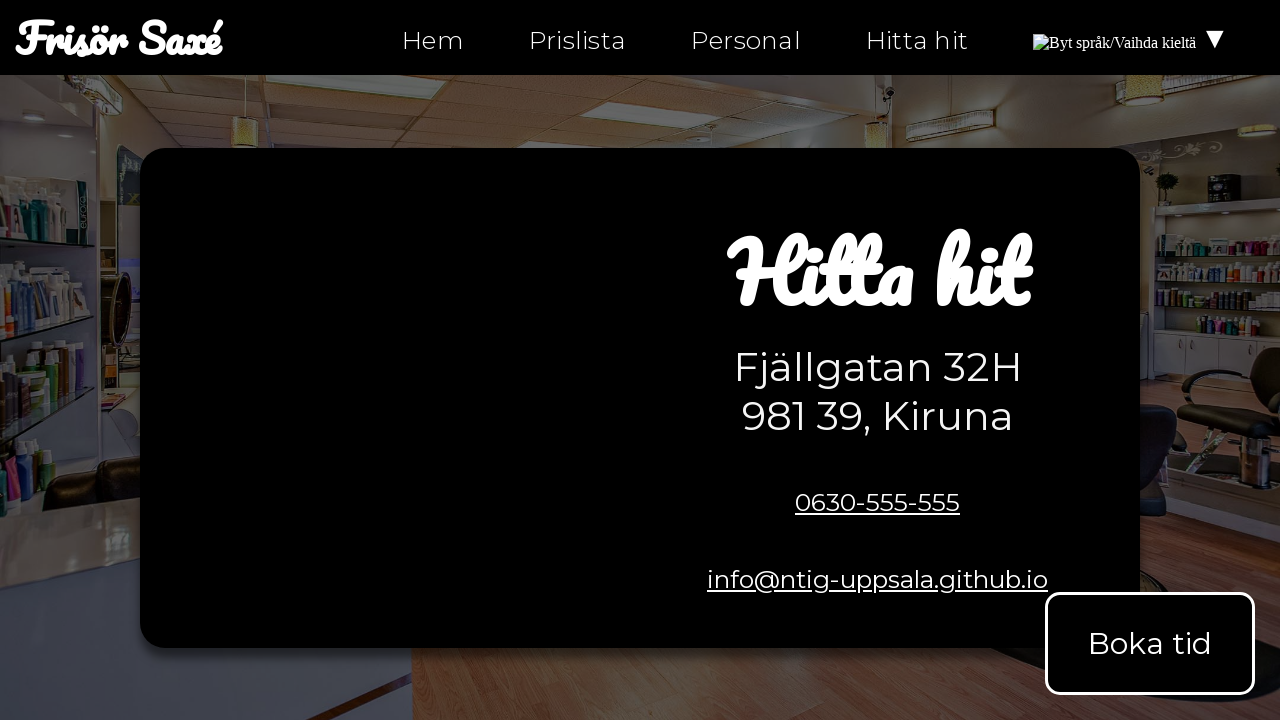

Asserted link href is not empty (ends with #)
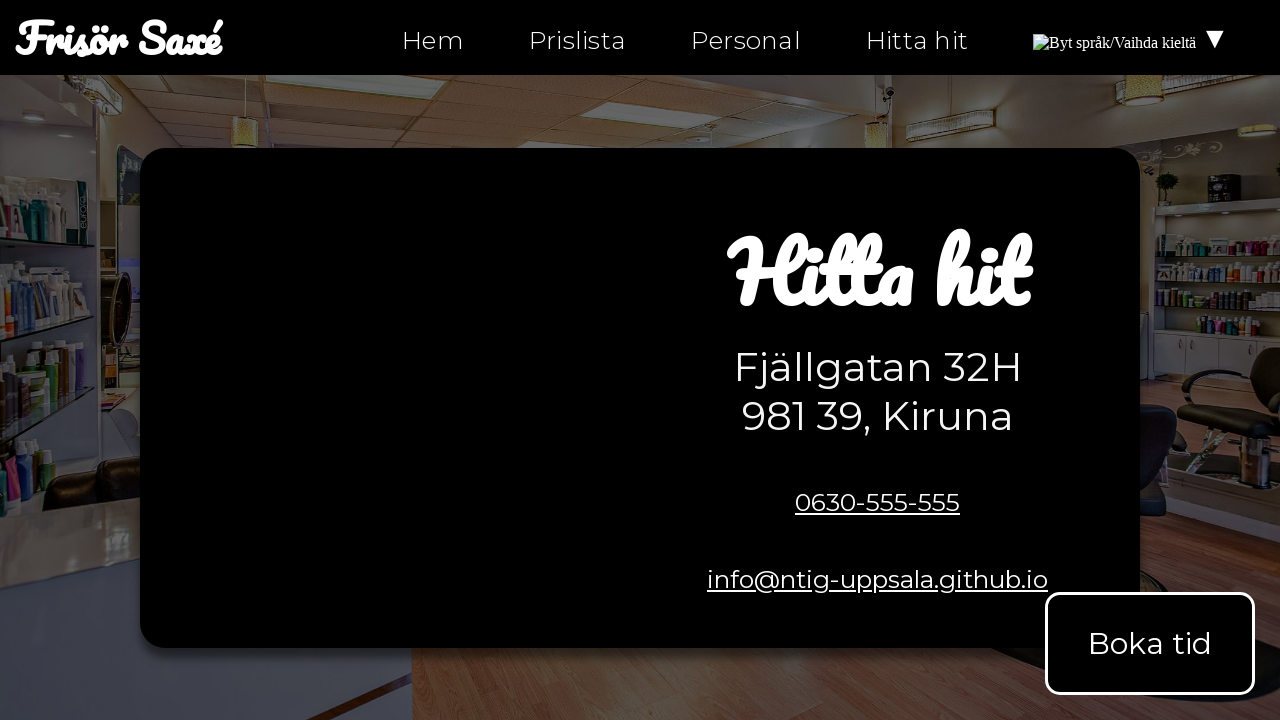

Retrieved href attribute from link: mailto:info@ntig-uppsala.github.io
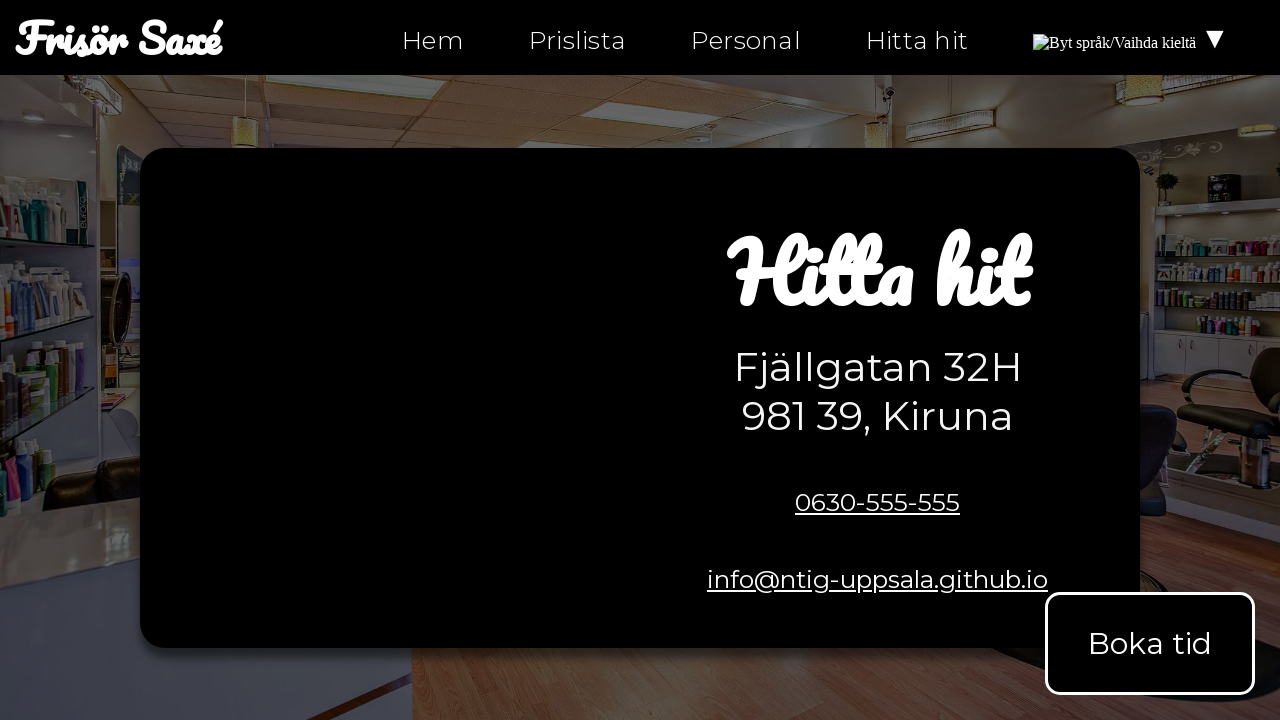

Asserted link href is not empty (ends with #)
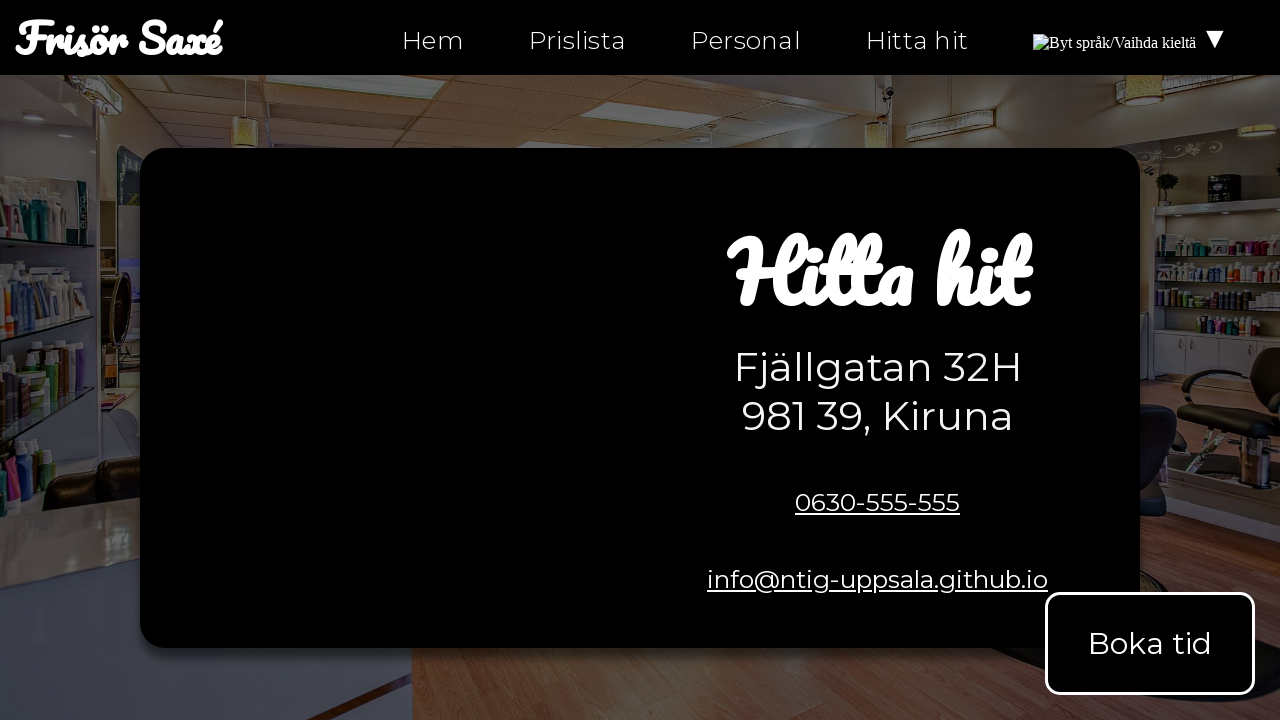

Retrieved href attribute from link: https://facebook.com/ntiuppsala
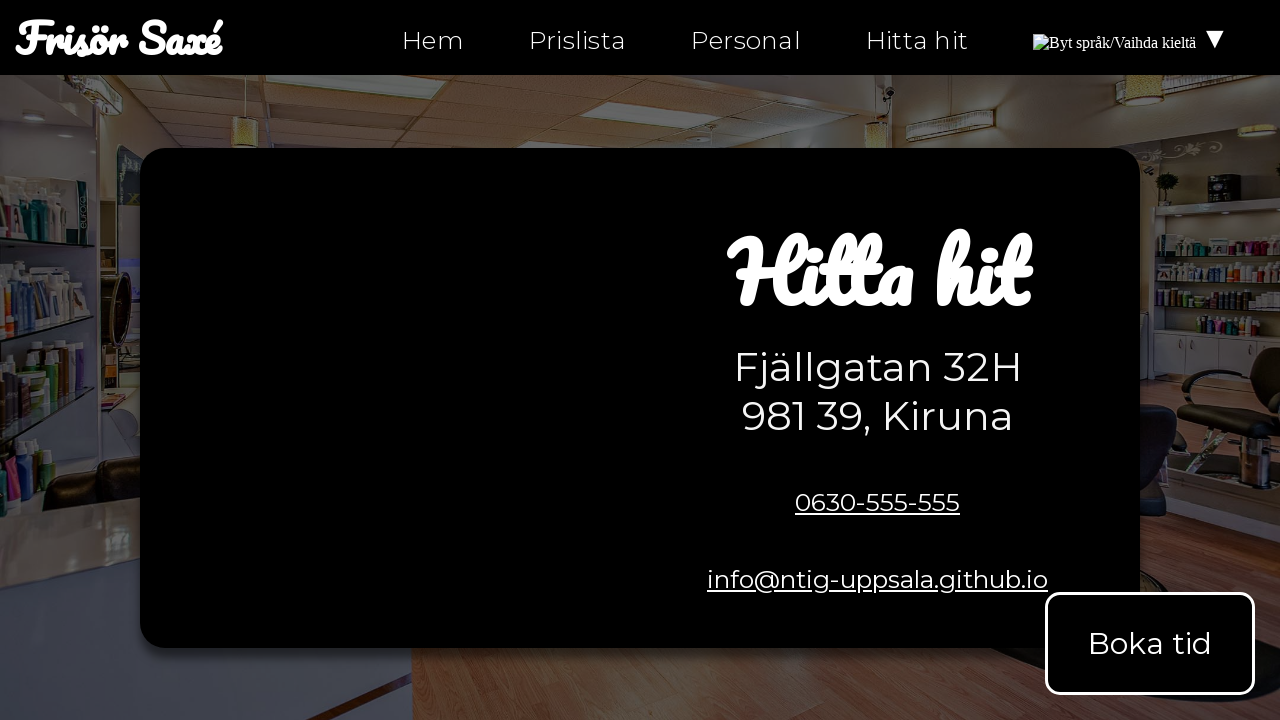

Asserted link href is not empty (ends with #)
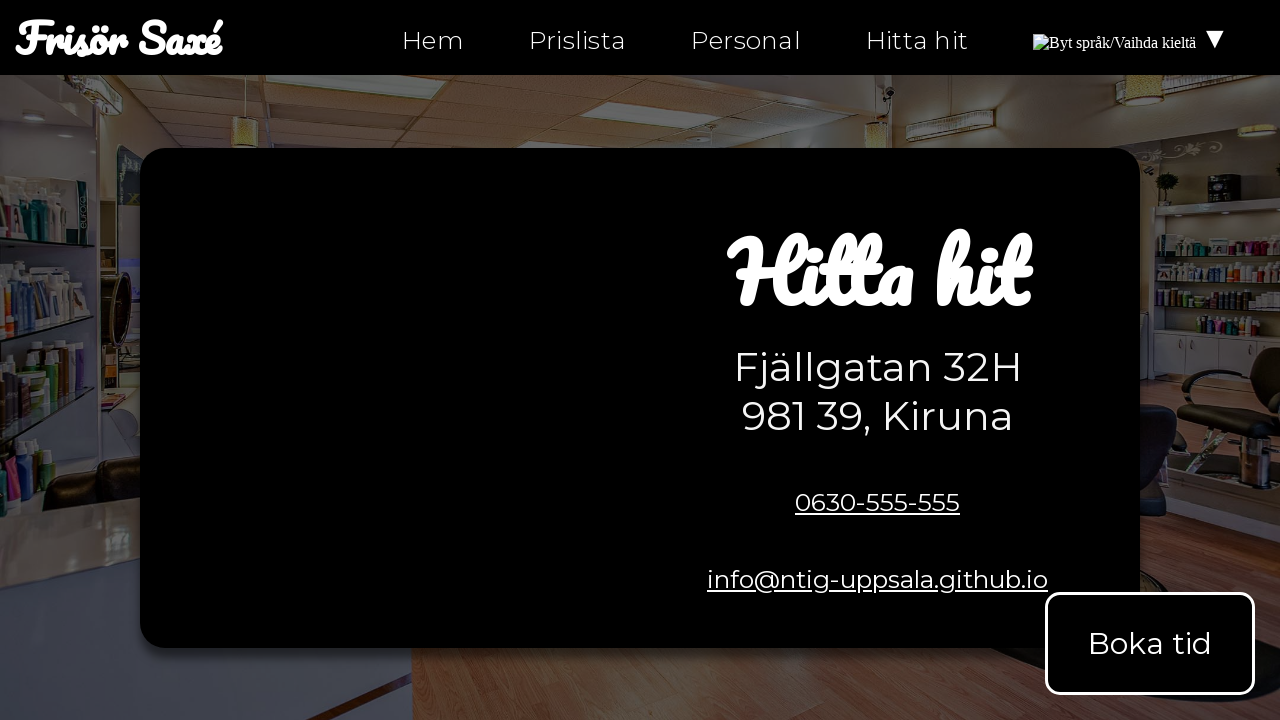

Retrieved href attribute from link: https://instagram.com/ntiuppsala
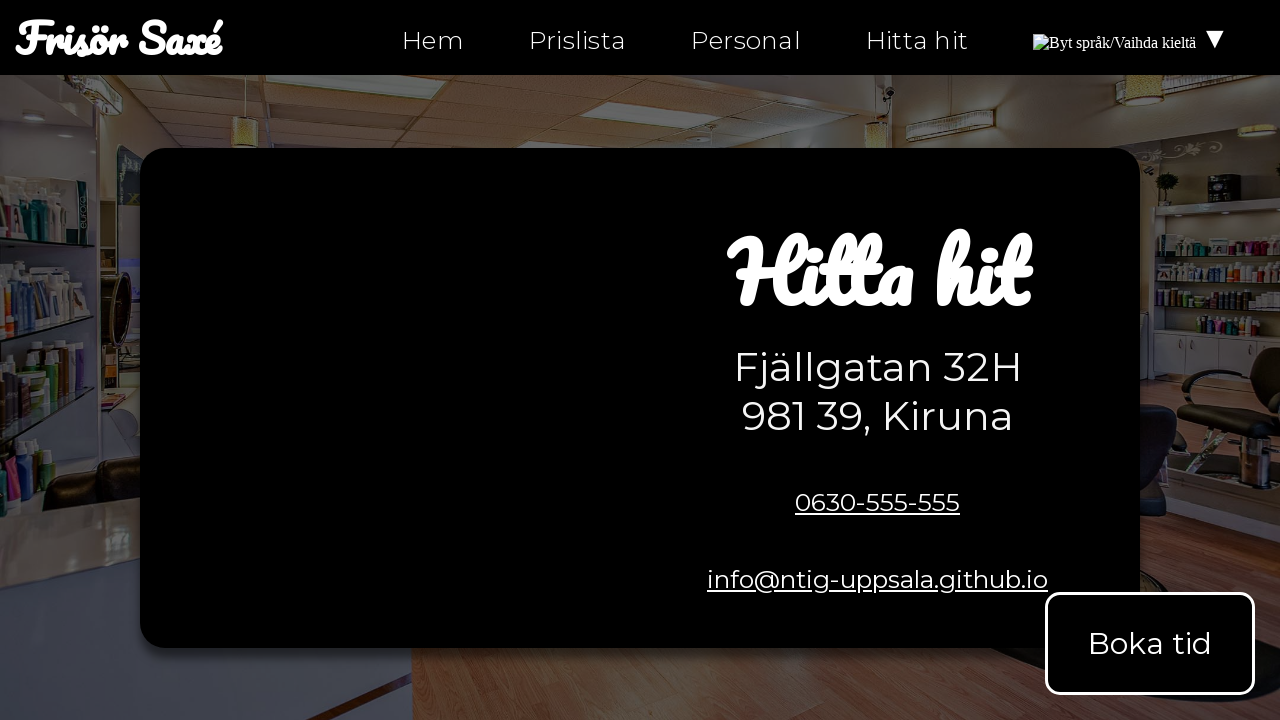

Asserted link href is not empty (ends with #)
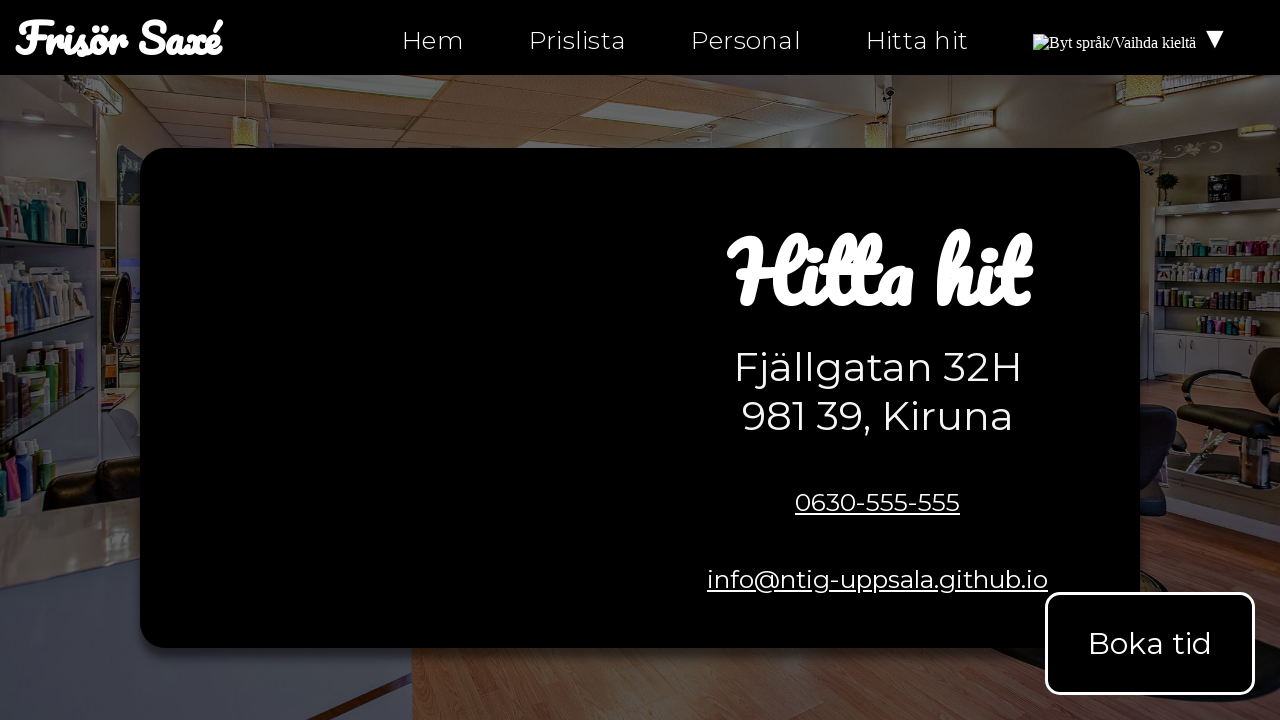

Retrieved href attribute from link: https://twitter.com/ntiuppsala
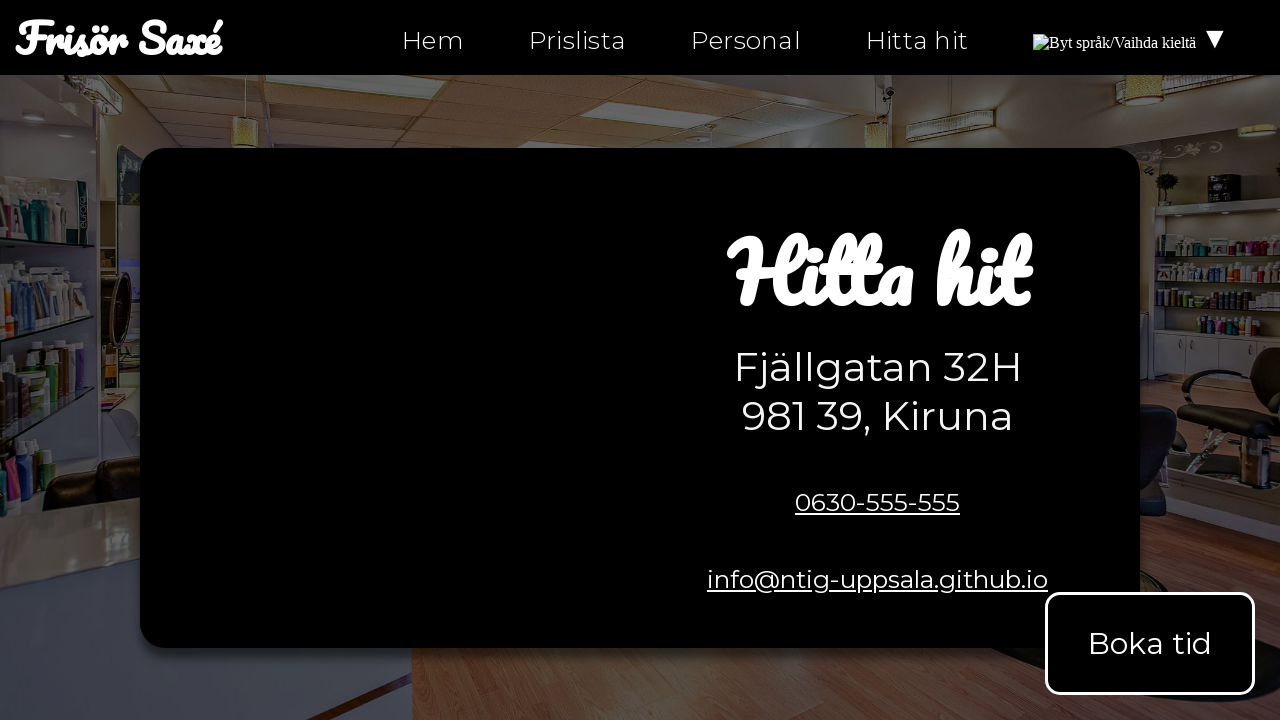

Asserted link href is not empty (ends with #)
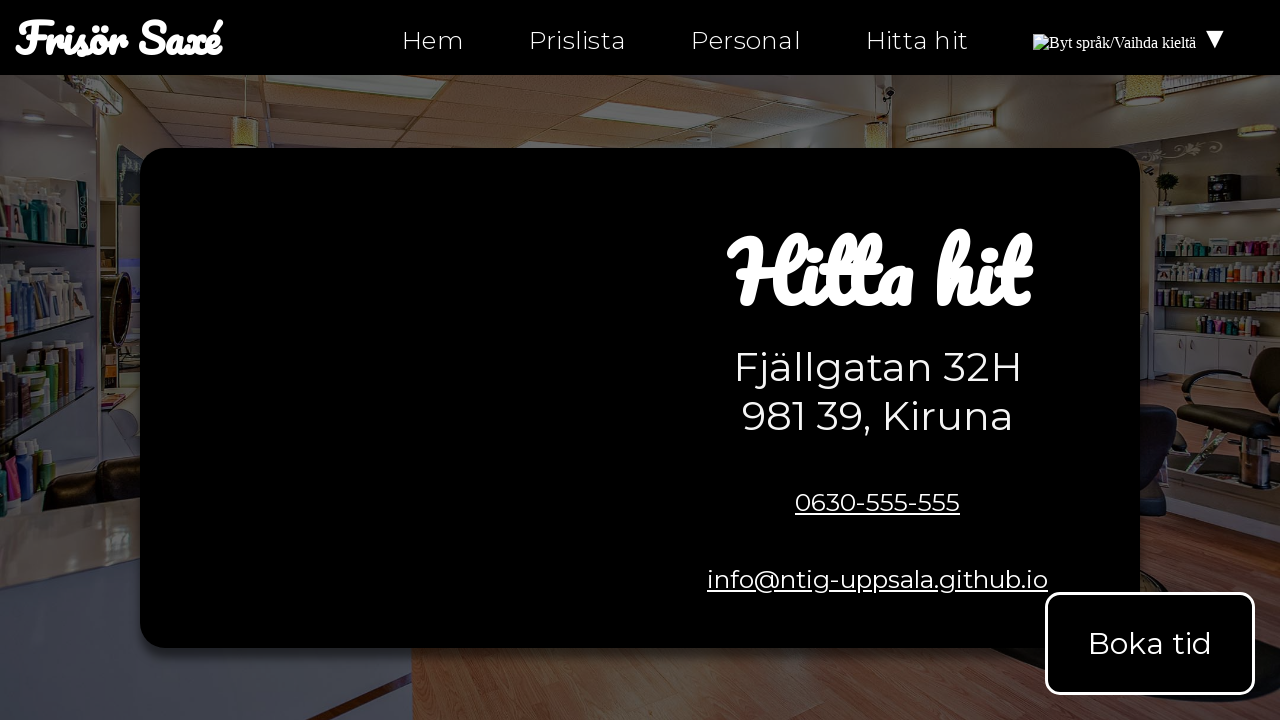

Retrieved href attribute from link: tel:0630-555-555
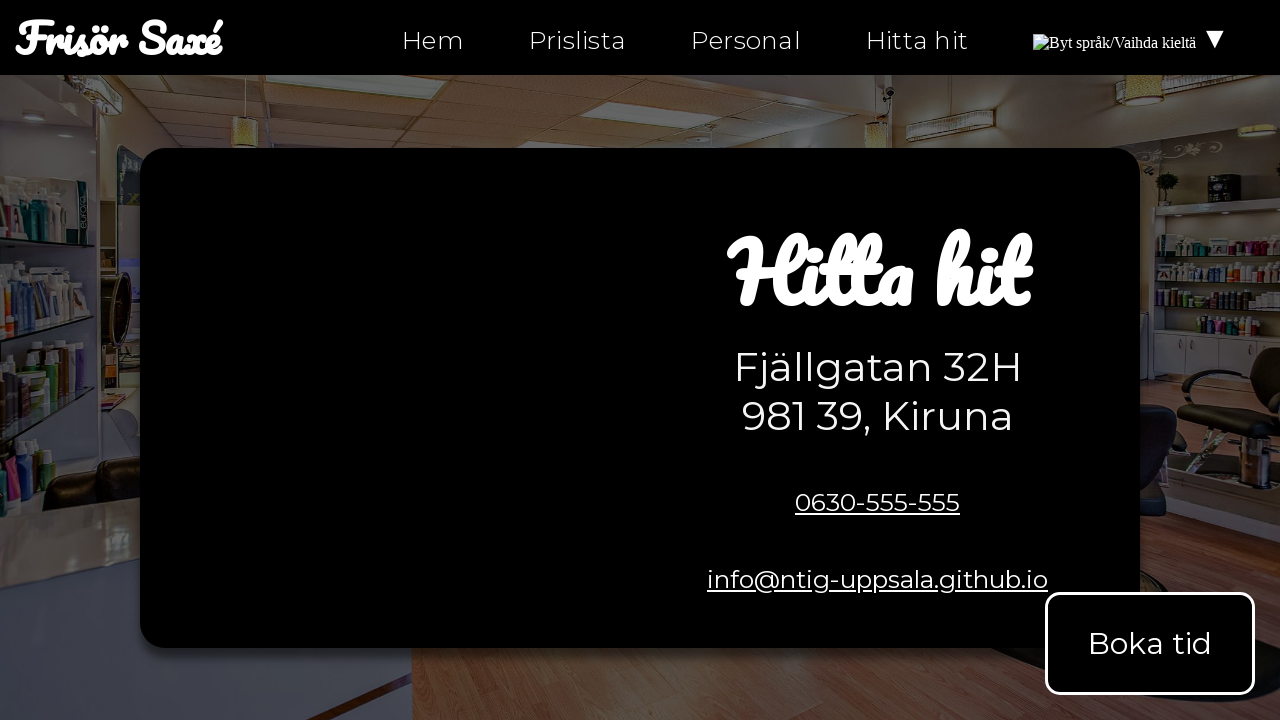

Asserted link href is not empty (ends with #)
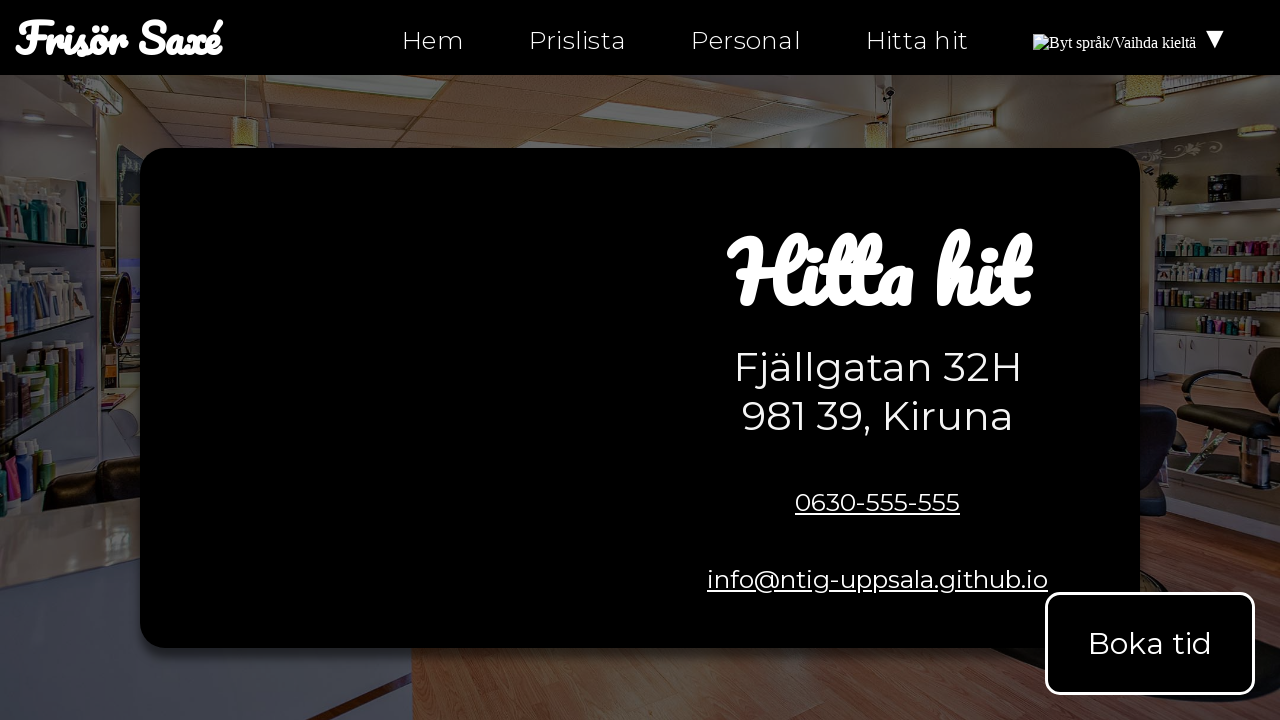

Retrieved href attribute from link: mailto:info@ntig-uppsala.github.io
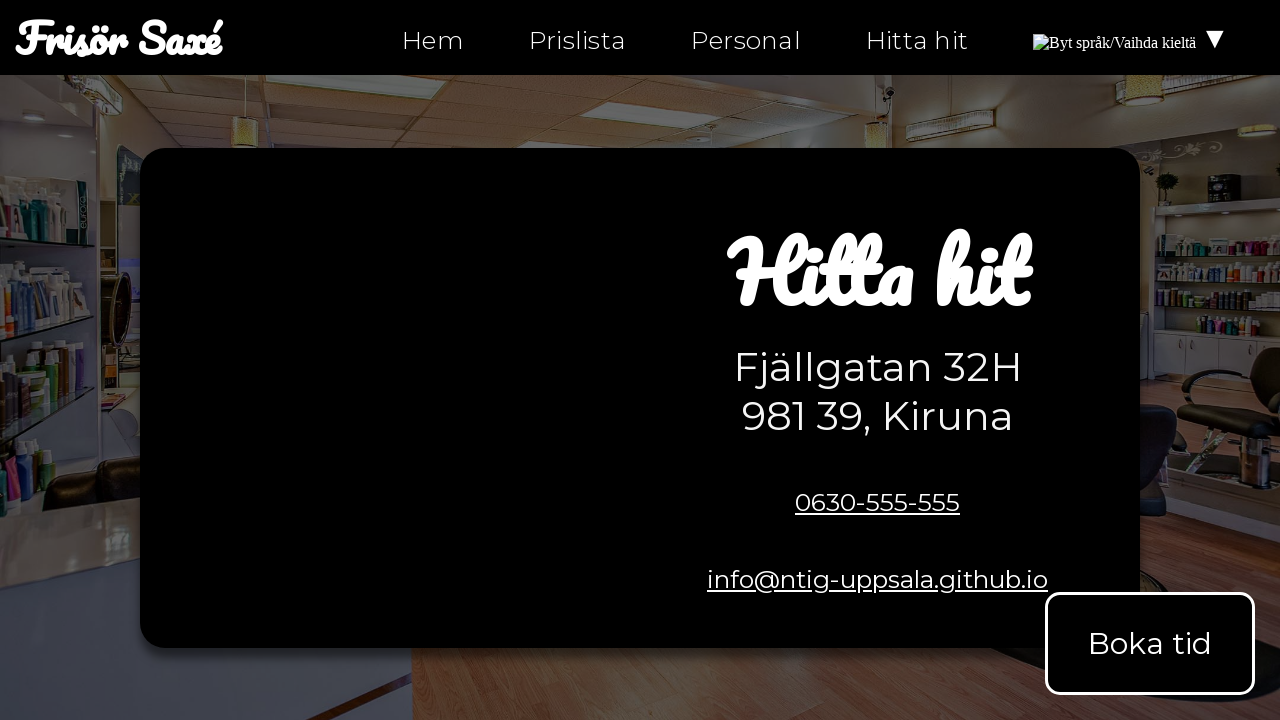

Asserted link href is not empty (ends with #)
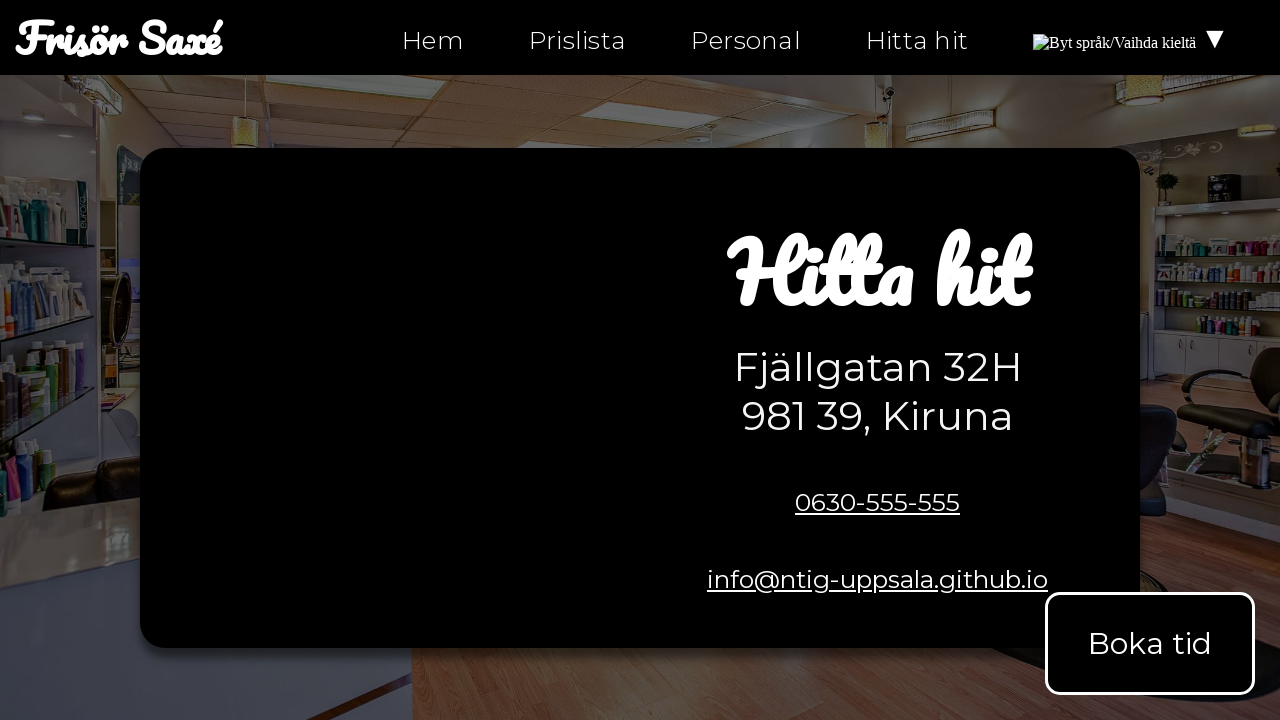

Retrieved href attribute from link: hitta-hit.html
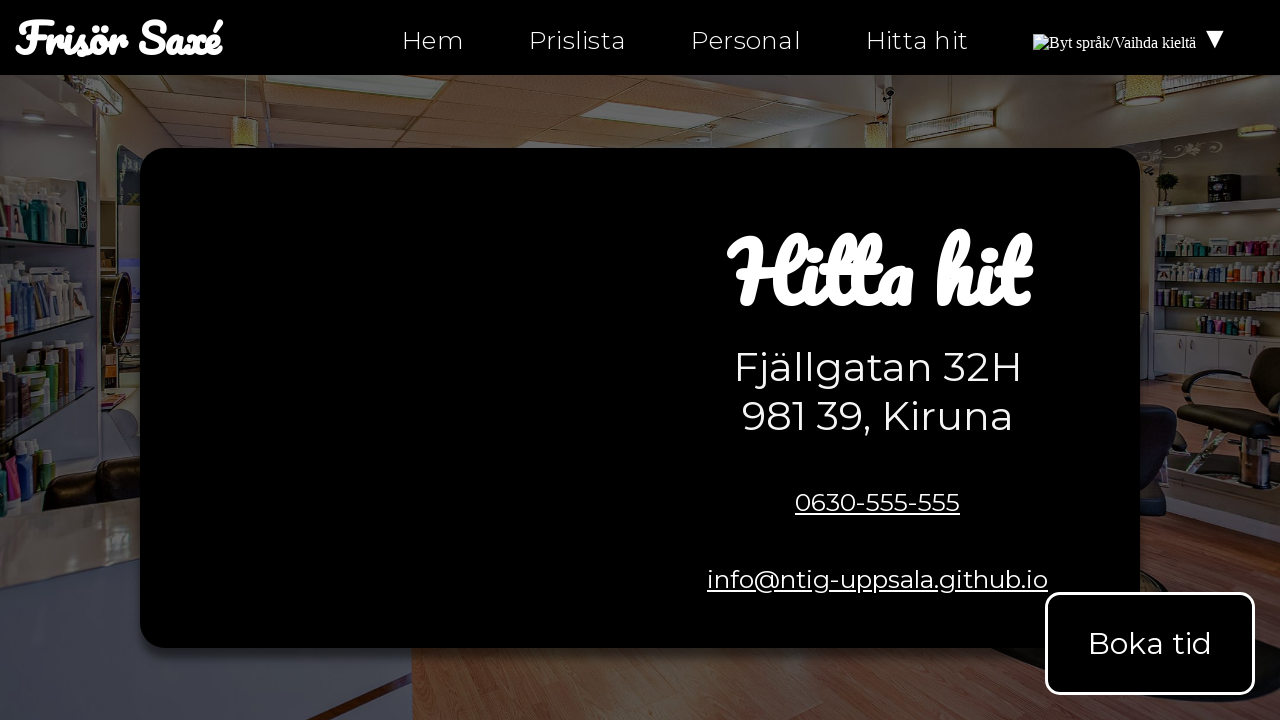

Asserted link href is not empty (ends with #)
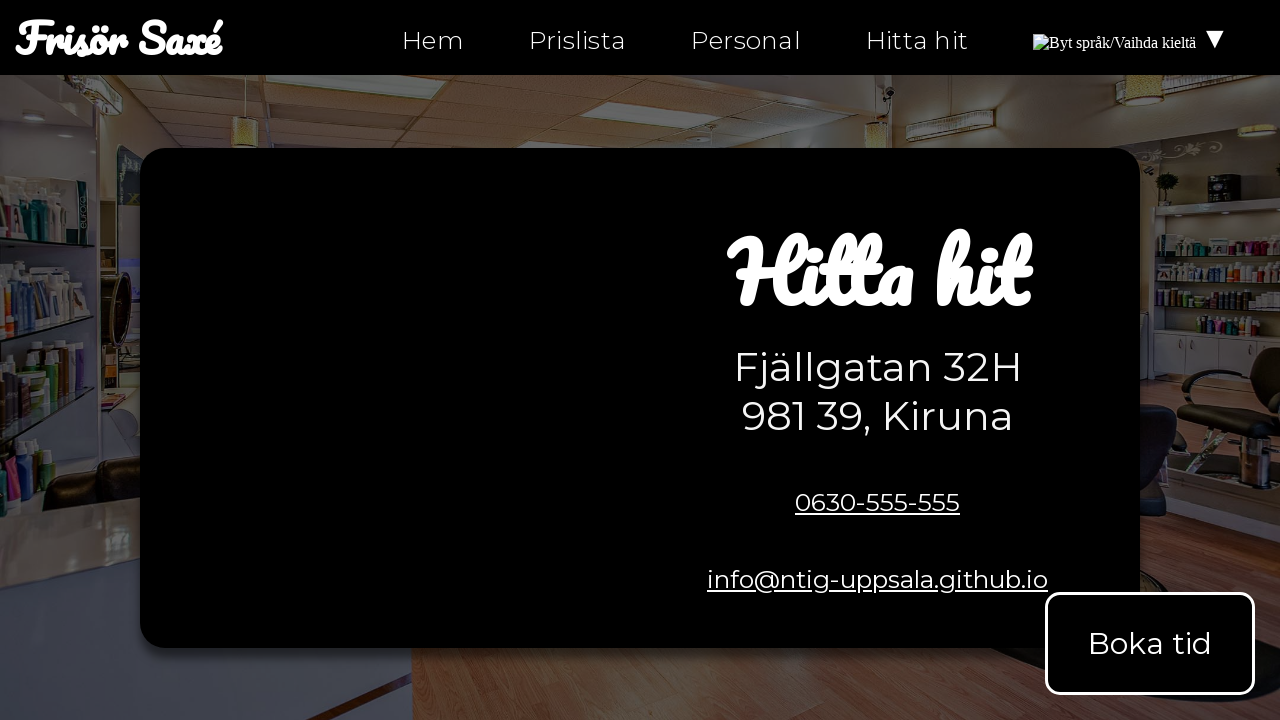

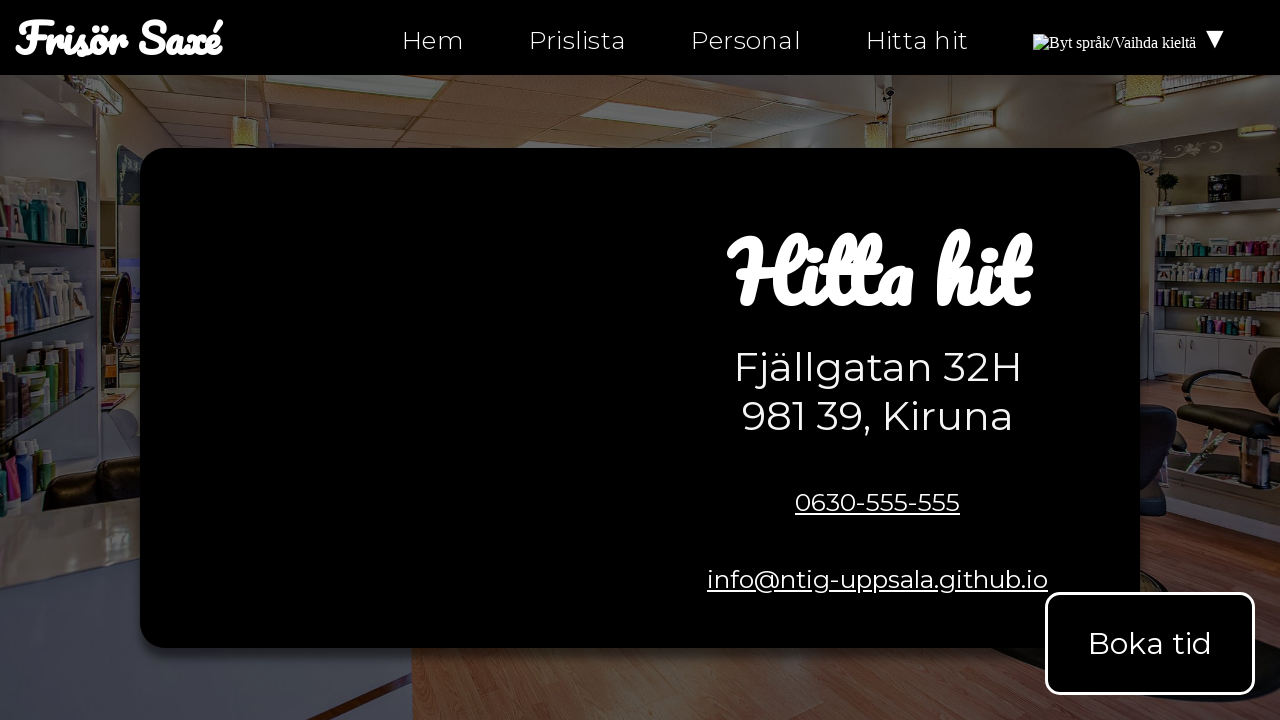